Tests a large form submission by filling all input fields with text and clicking the submit button.

Starting URL: http://suninjuly.github.io/huge_form.html

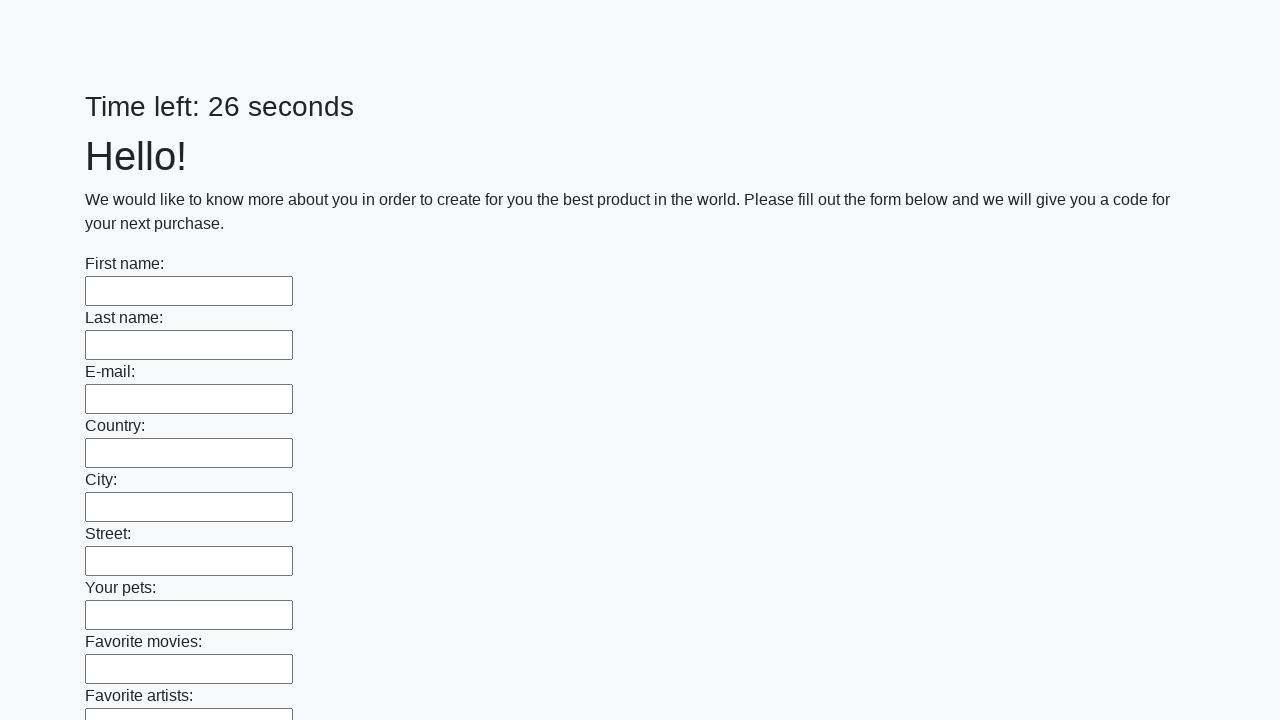

Filled input field 1 of 100 with 'lala' on input >> nth=0
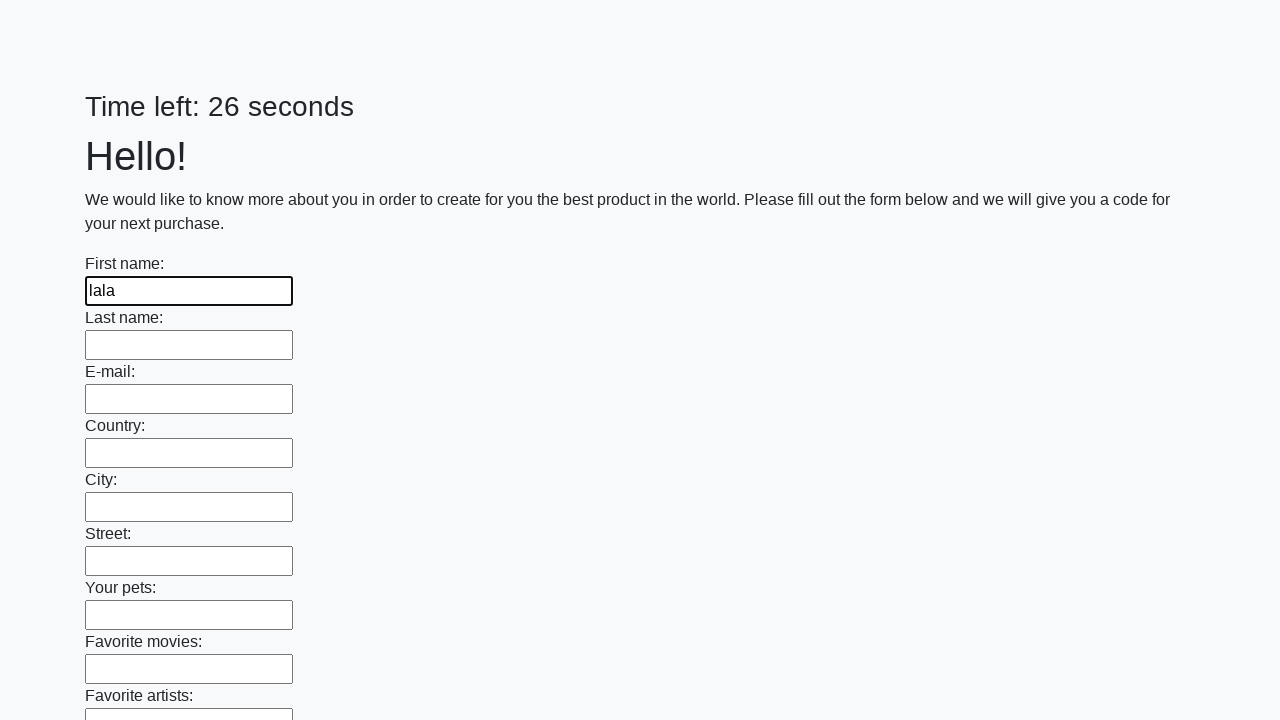

Filled input field 2 of 100 with 'lala' on input >> nth=1
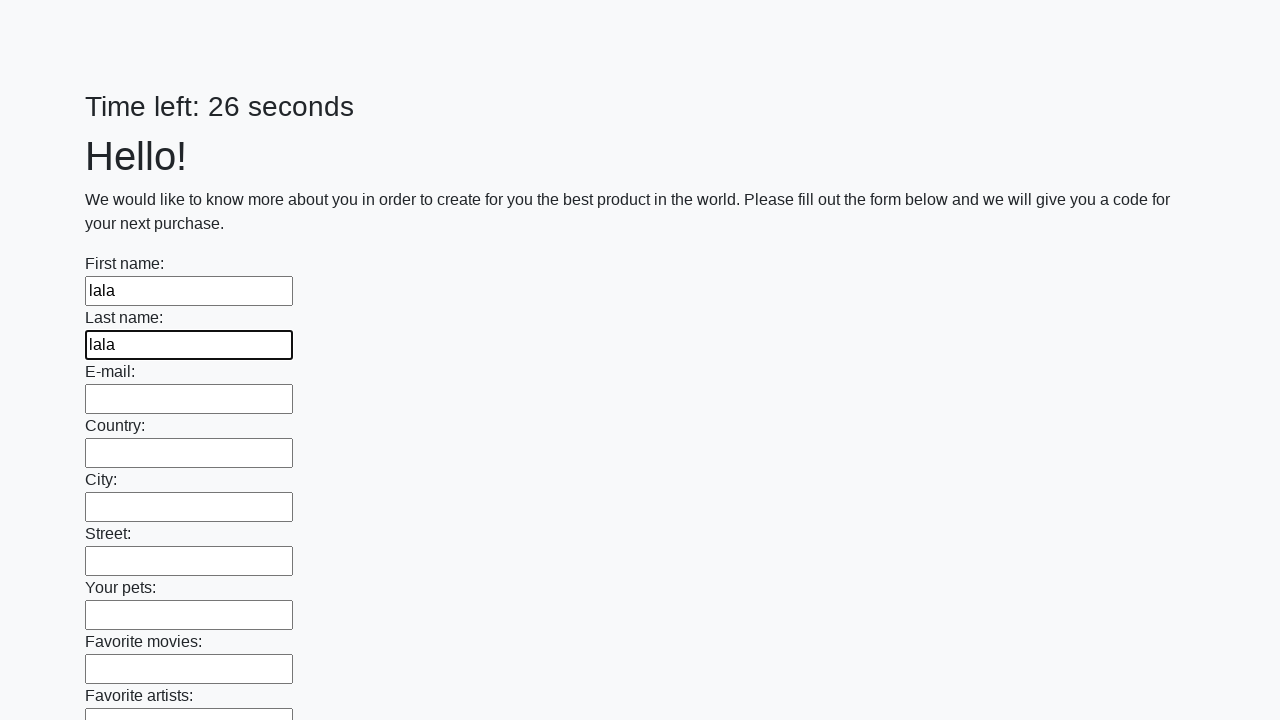

Filled input field 3 of 100 with 'lala' on input >> nth=2
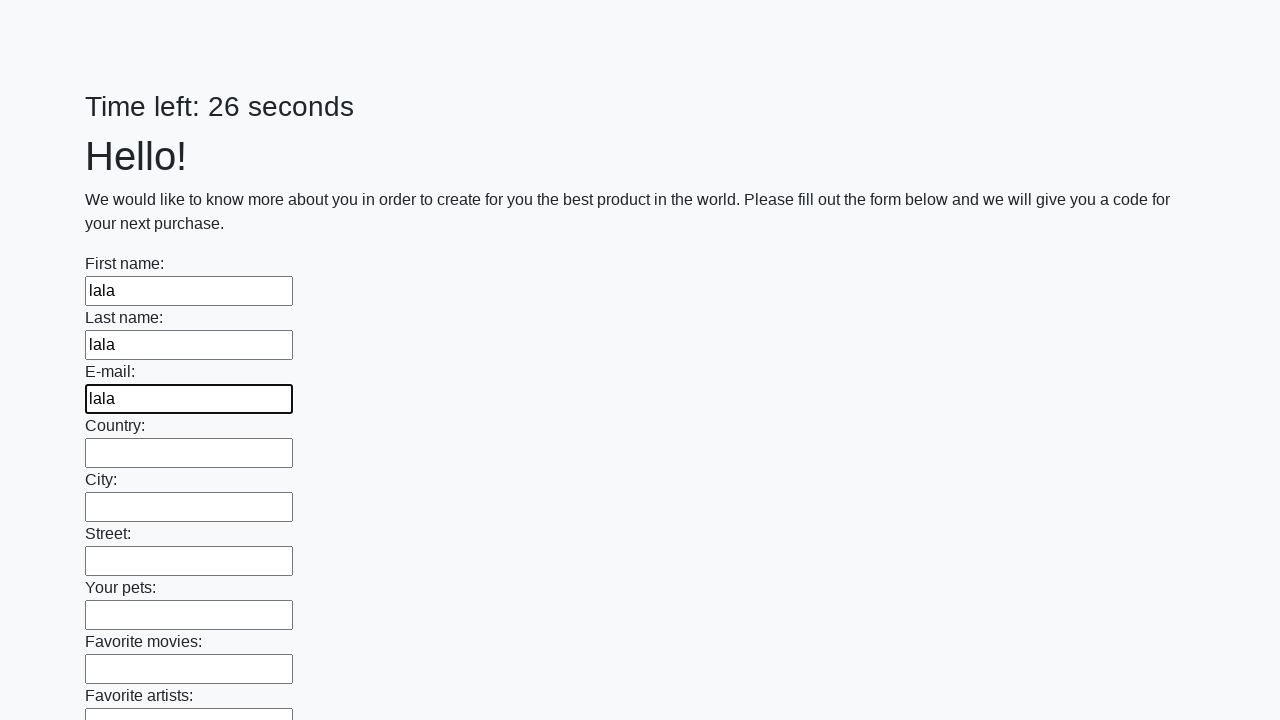

Filled input field 4 of 100 with 'lala' on input >> nth=3
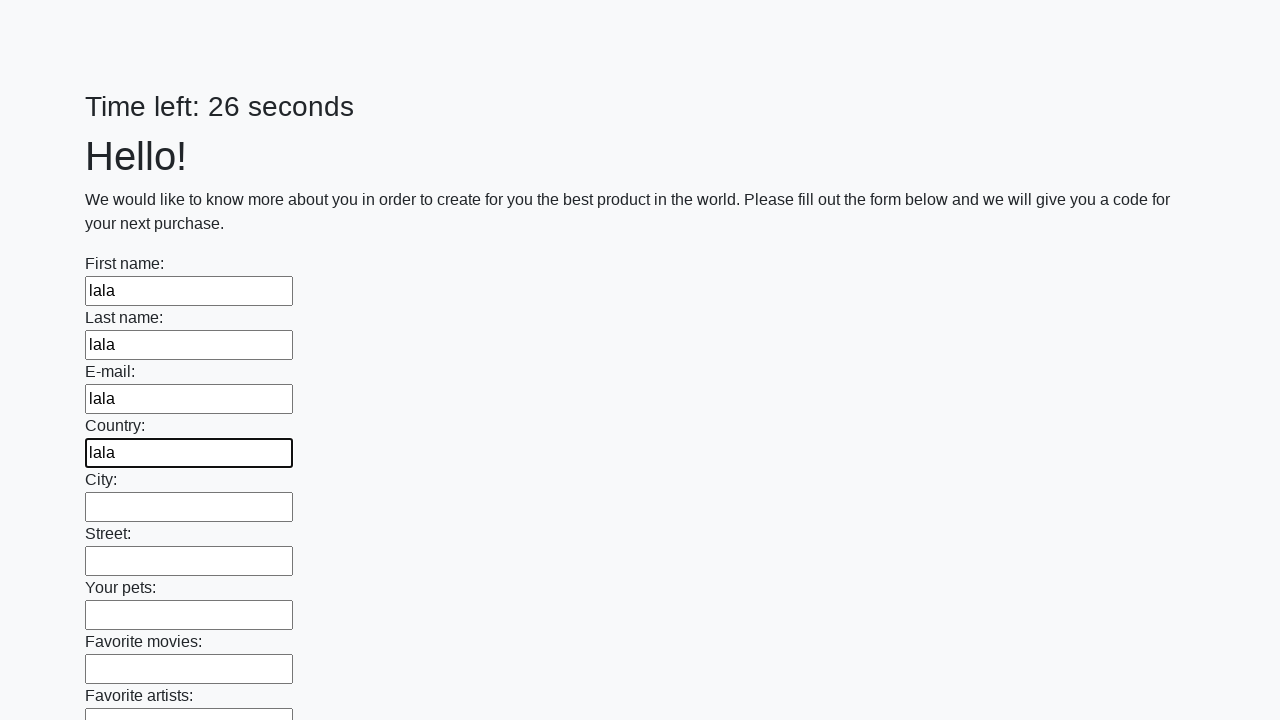

Filled input field 5 of 100 with 'lala' on input >> nth=4
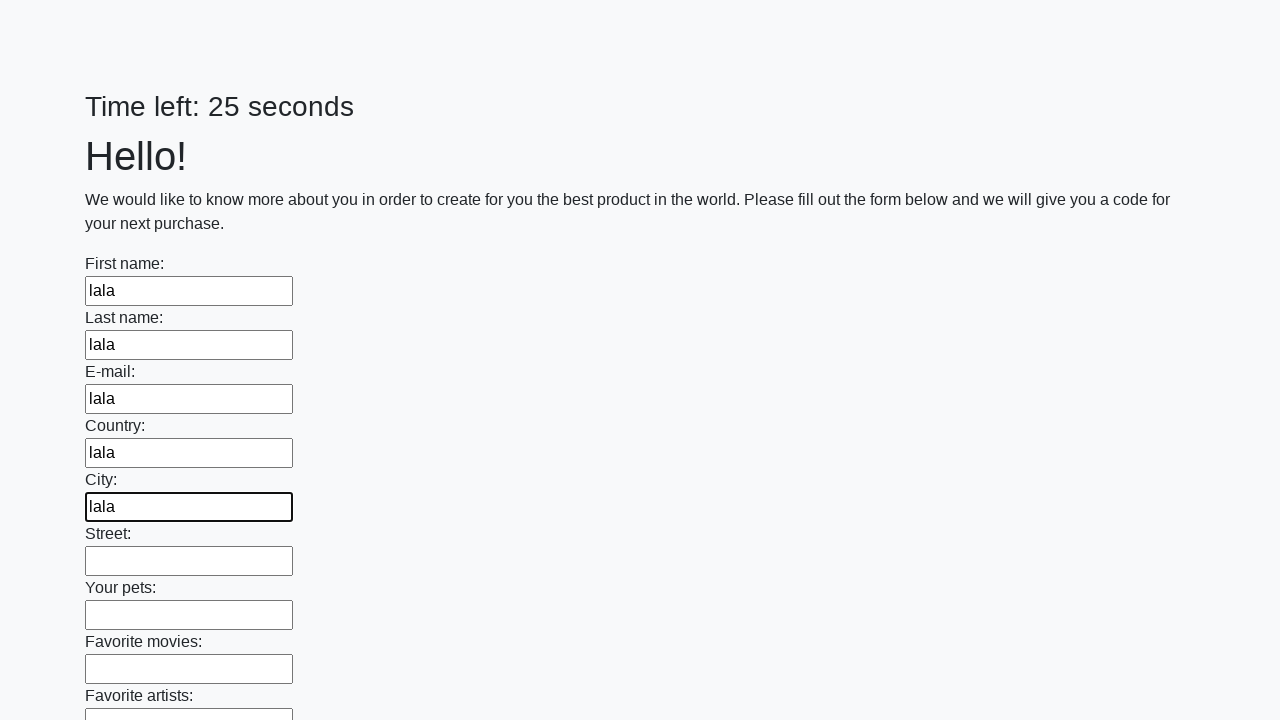

Filled input field 6 of 100 with 'lala' on input >> nth=5
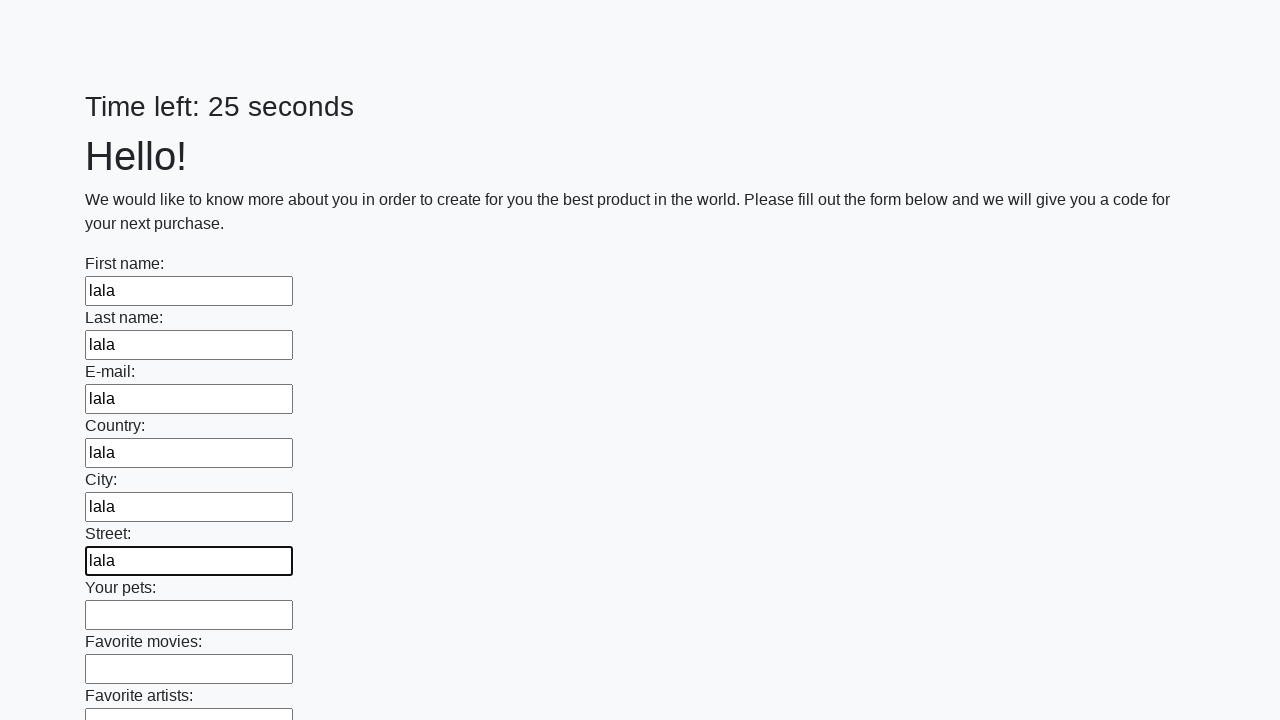

Filled input field 7 of 100 with 'lala' on input >> nth=6
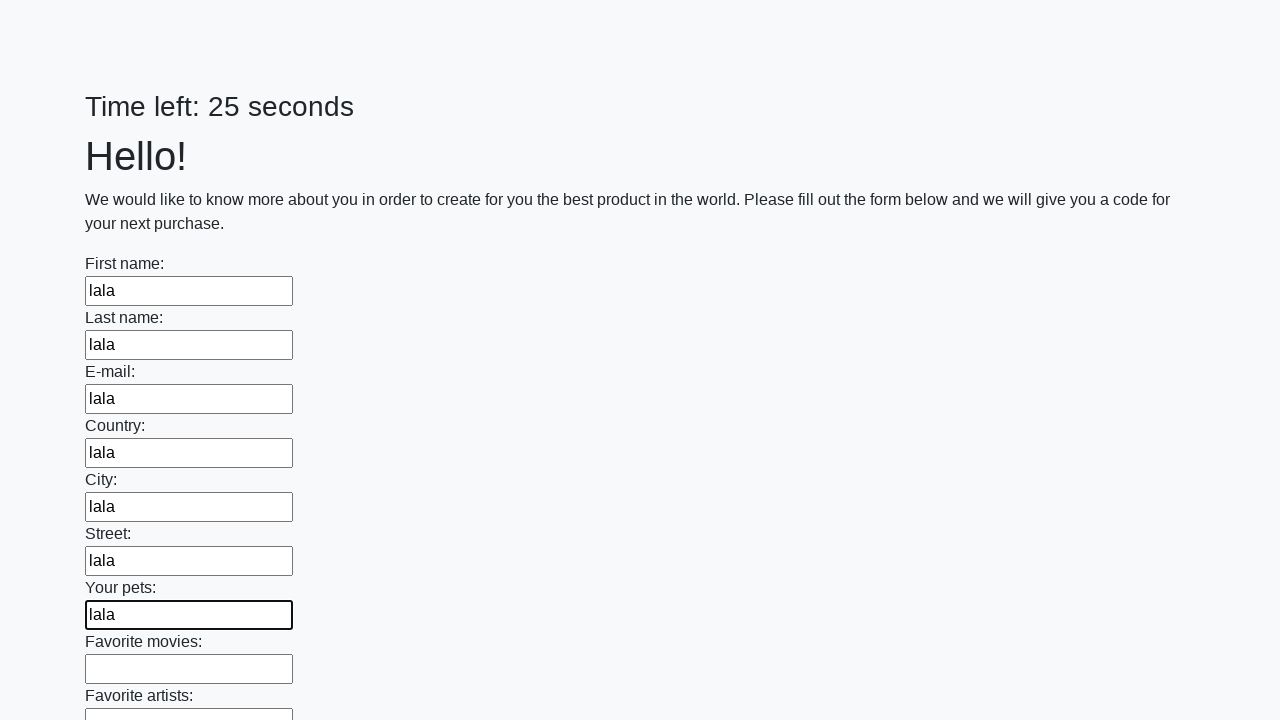

Filled input field 8 of 100 with 'lala' on input >> nth=7
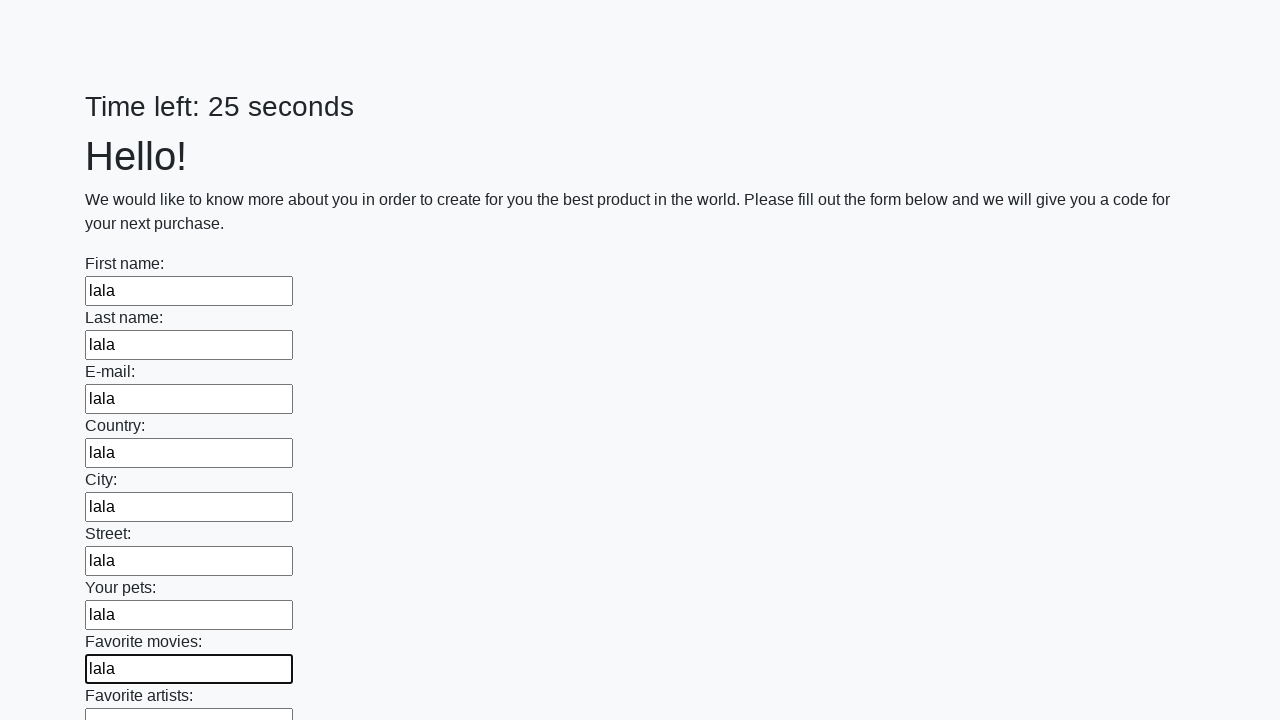

Filled input field 9 of 100 with 'lala' on input >> nth=8
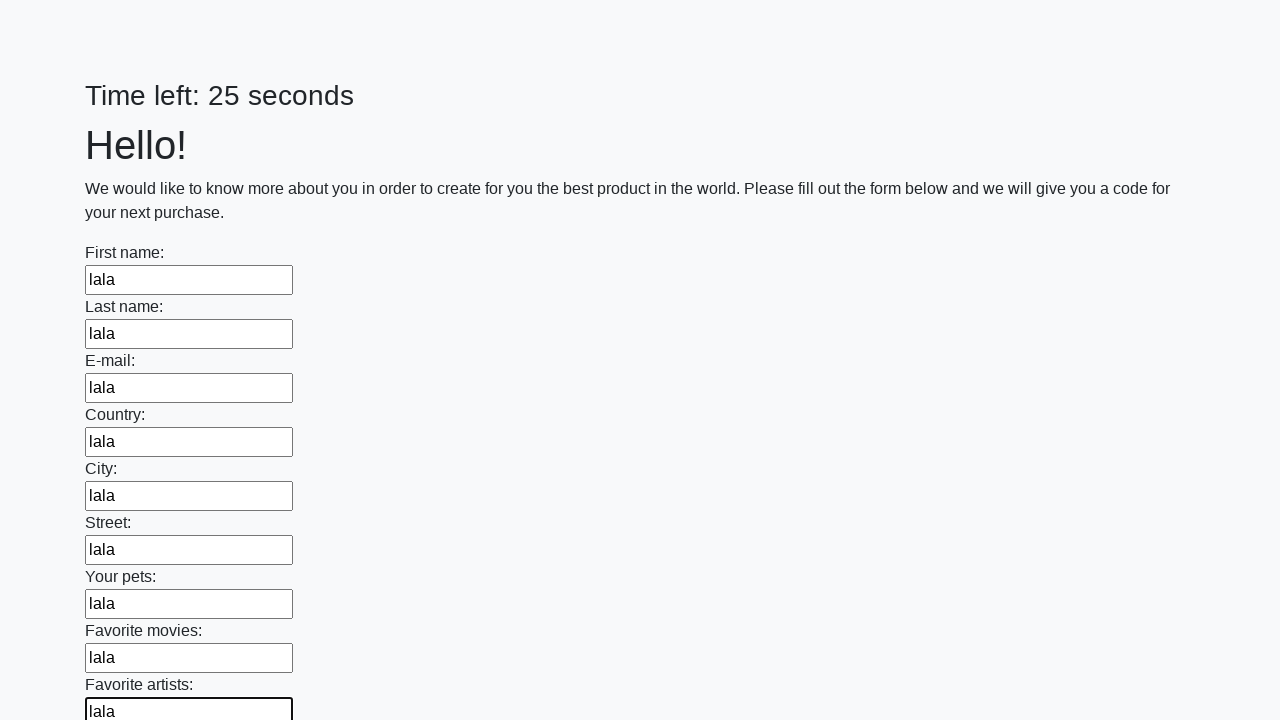

Filled input field 10 of 100 with 'lala' on input >> nth=9
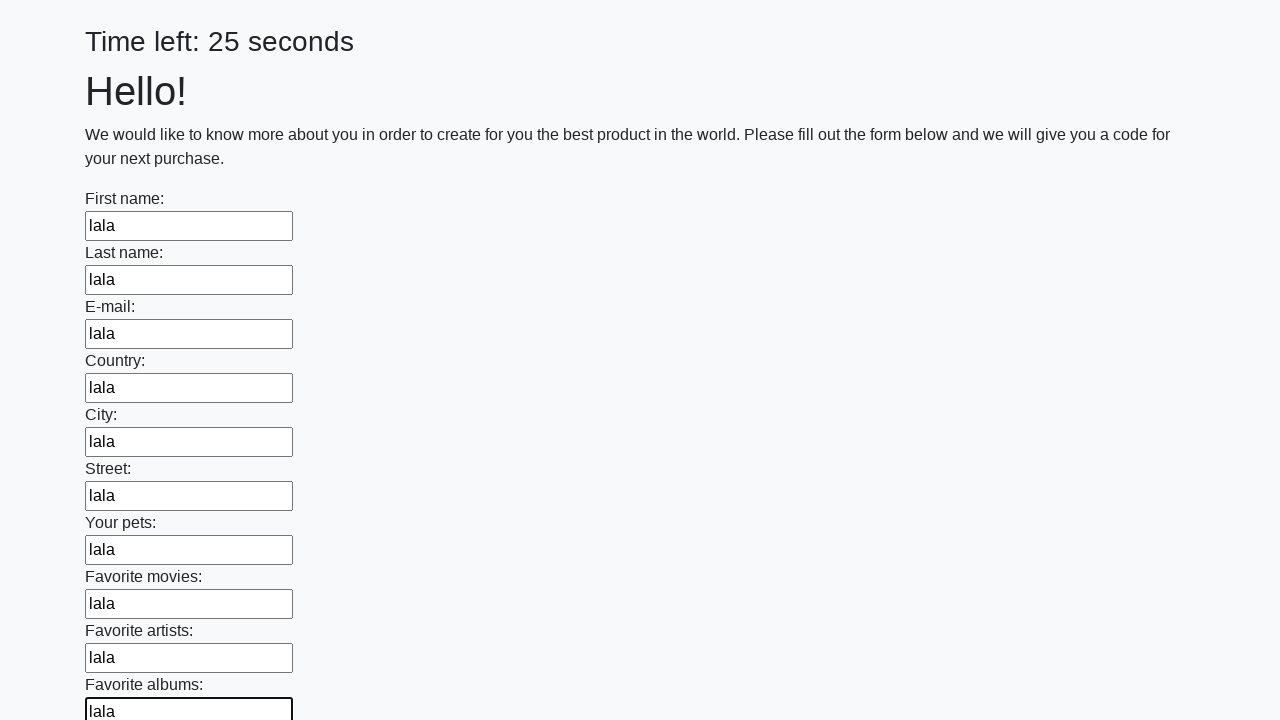

Filled input field 11 of 100 with 'lala' on input >> nth=10
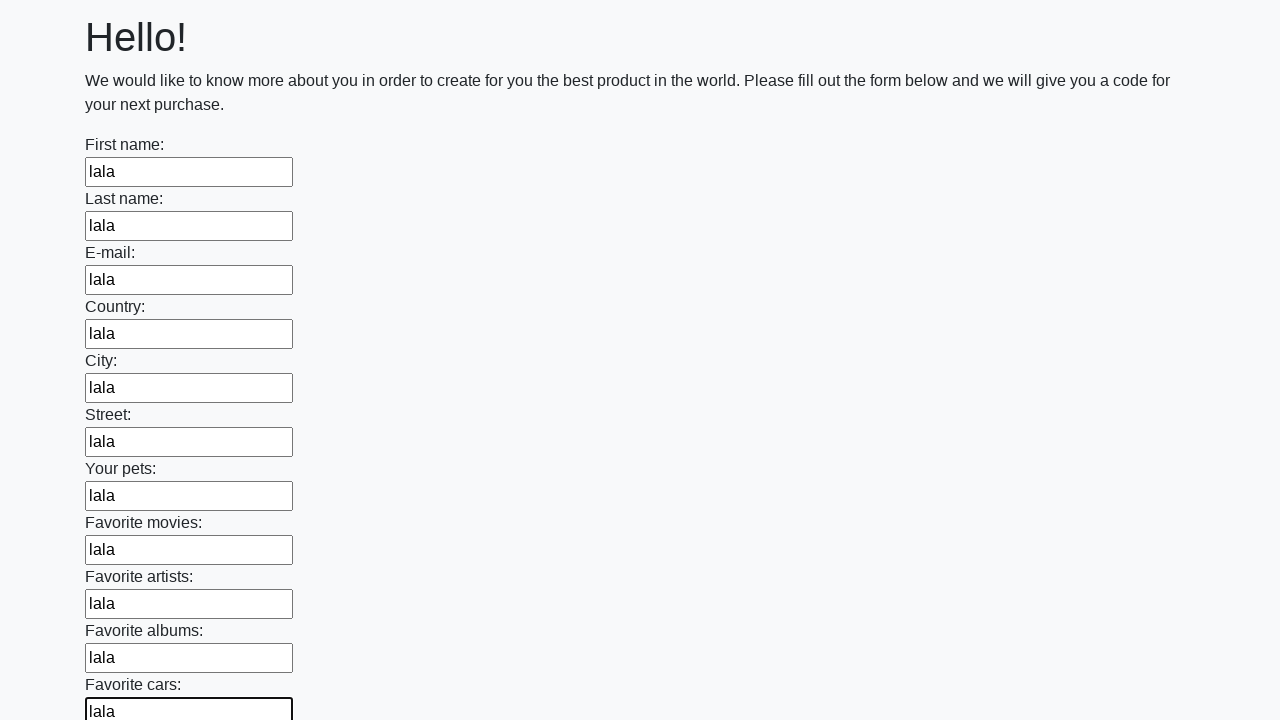

Filled input field 12 of 100 with 'lala' on input >> nth=11
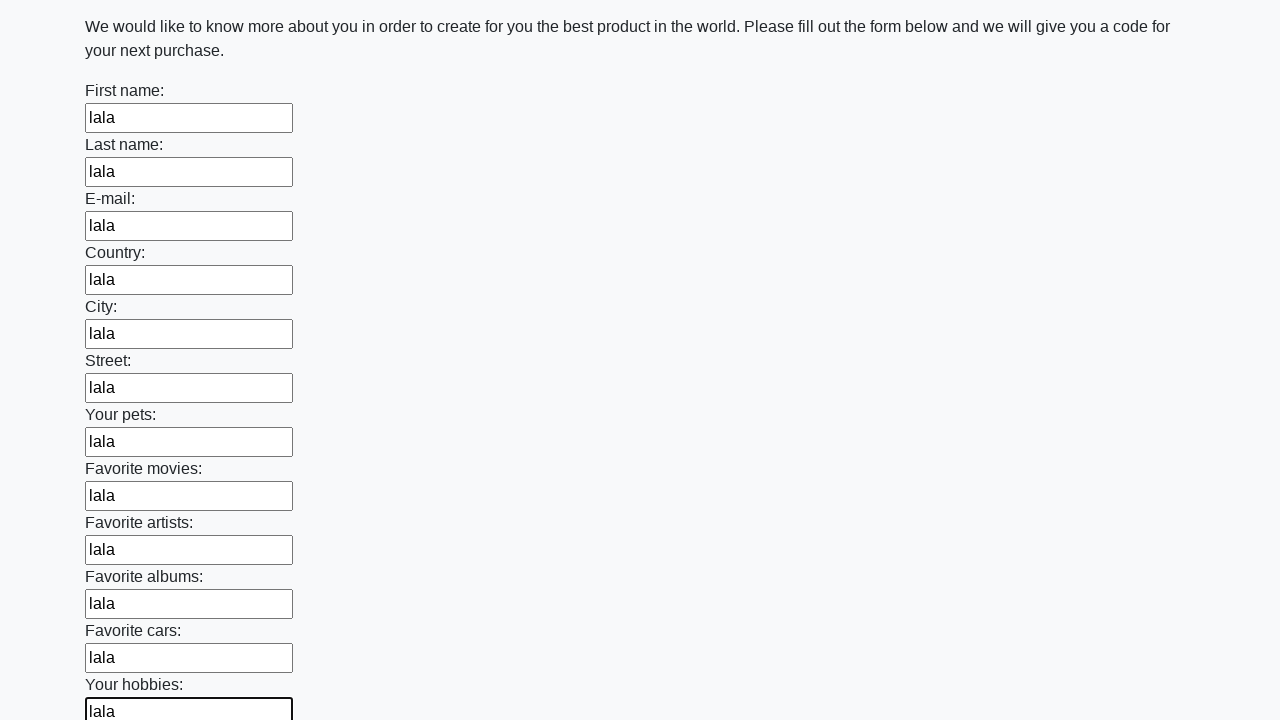

Filled input field 13 of 100 with 'lala' on input >> nth=12
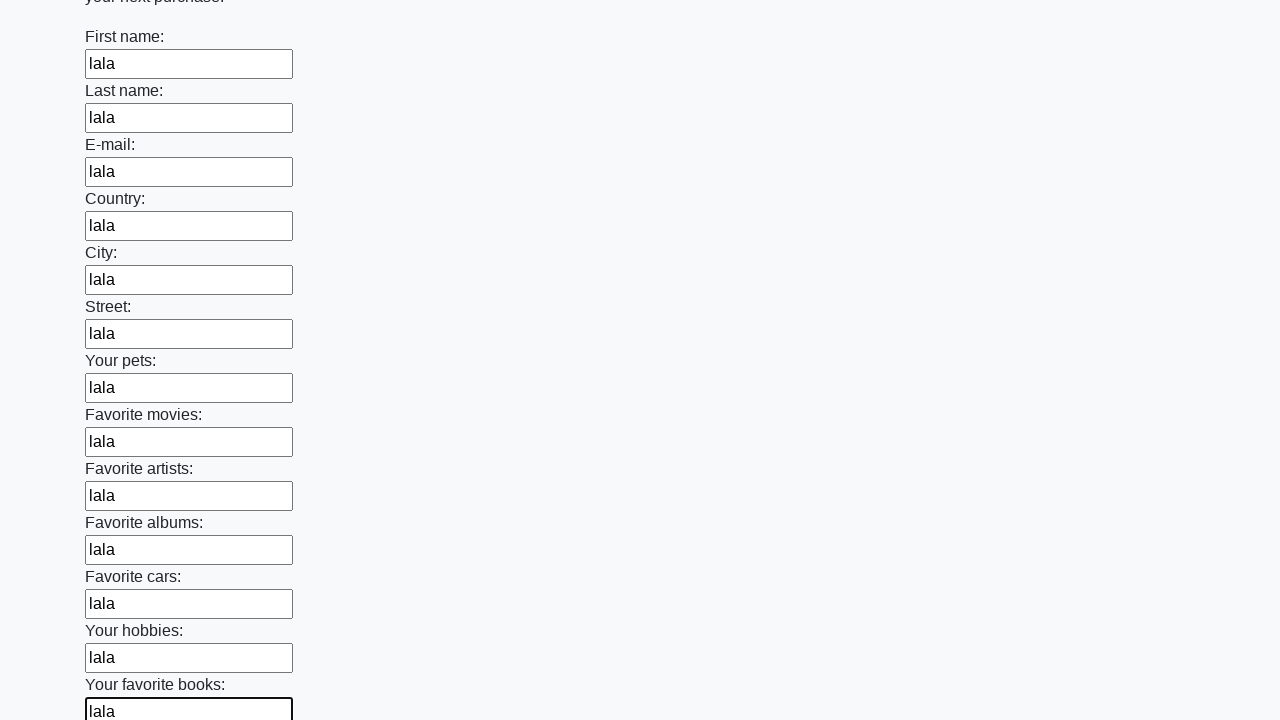

Filled input field 14 of 100 with 'lala' on input >> nth=13
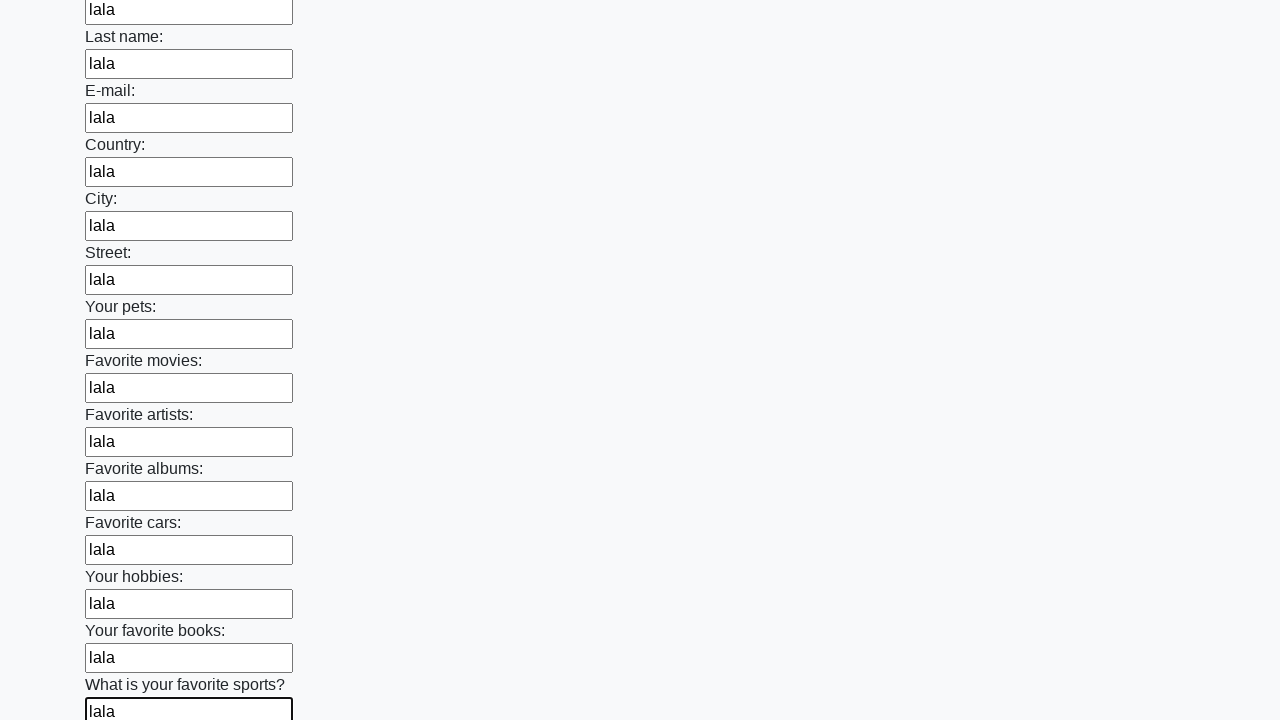

Filled input field 15 of 100 with 'lala' on input >> nth=14
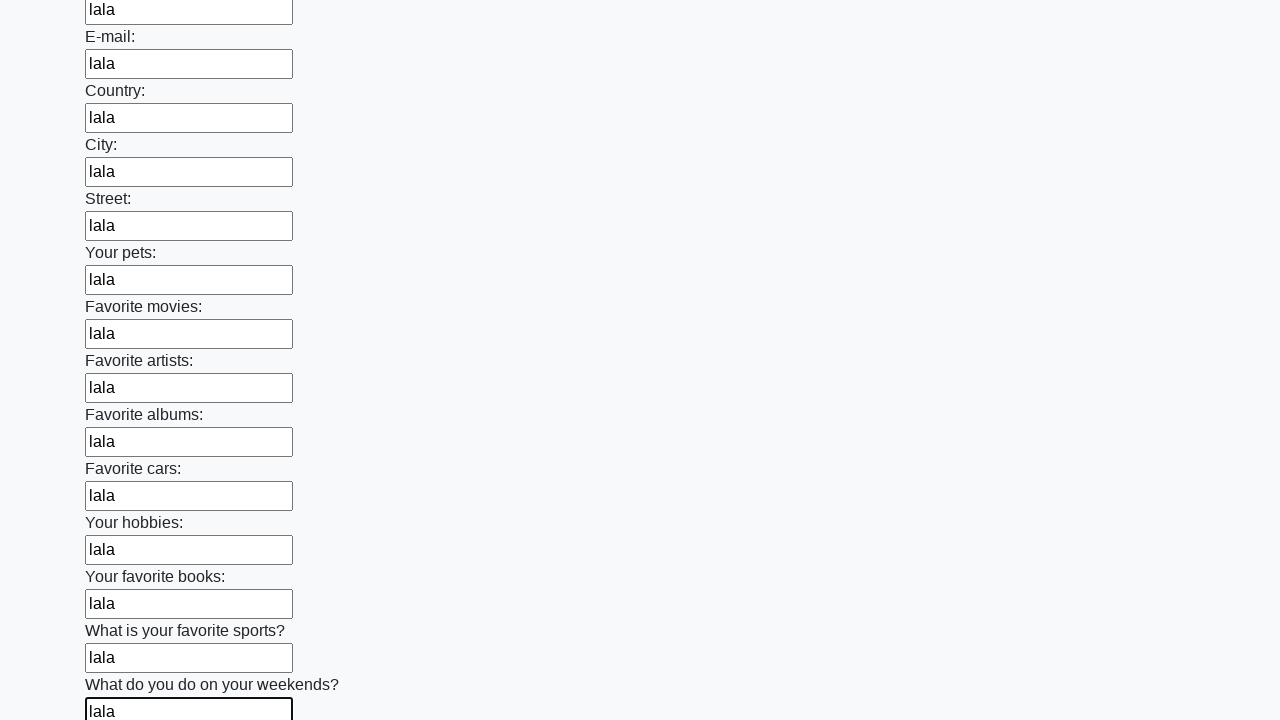

Filled input field 16 of 100 with 'lala' on input >> nth=15
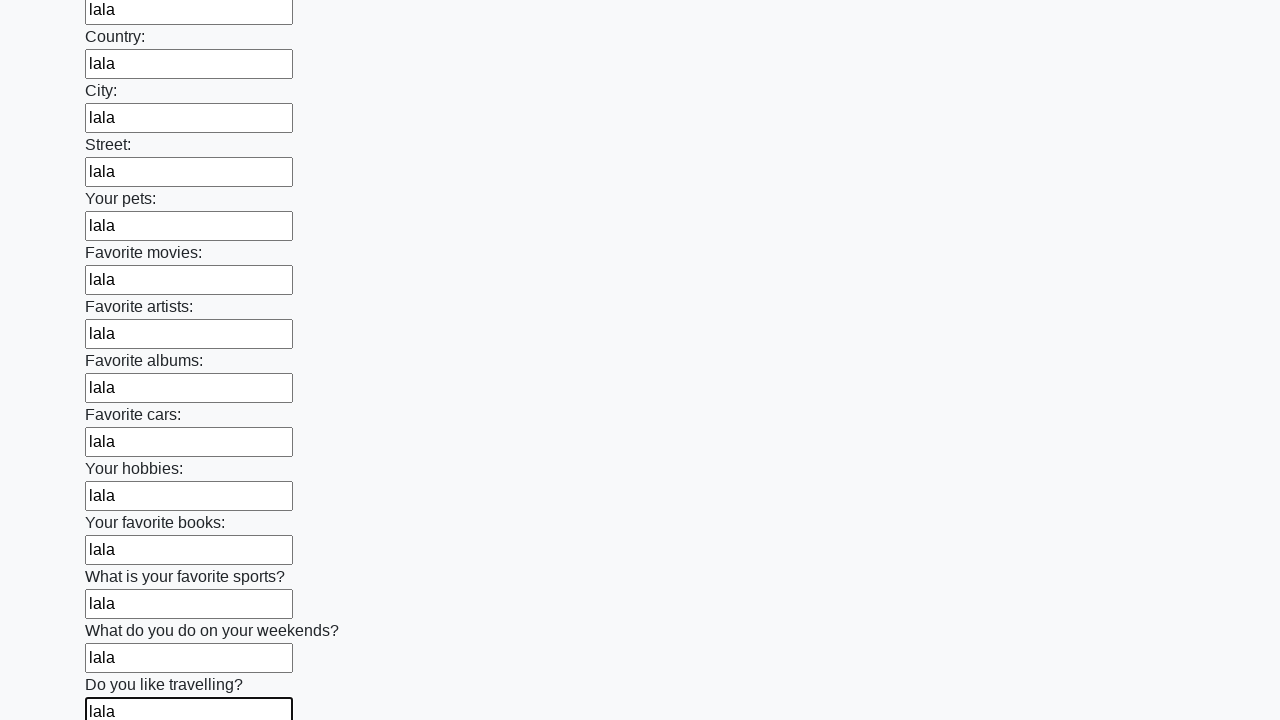

Filled input field 17 of 100 with 'lala' on input >> nth=16
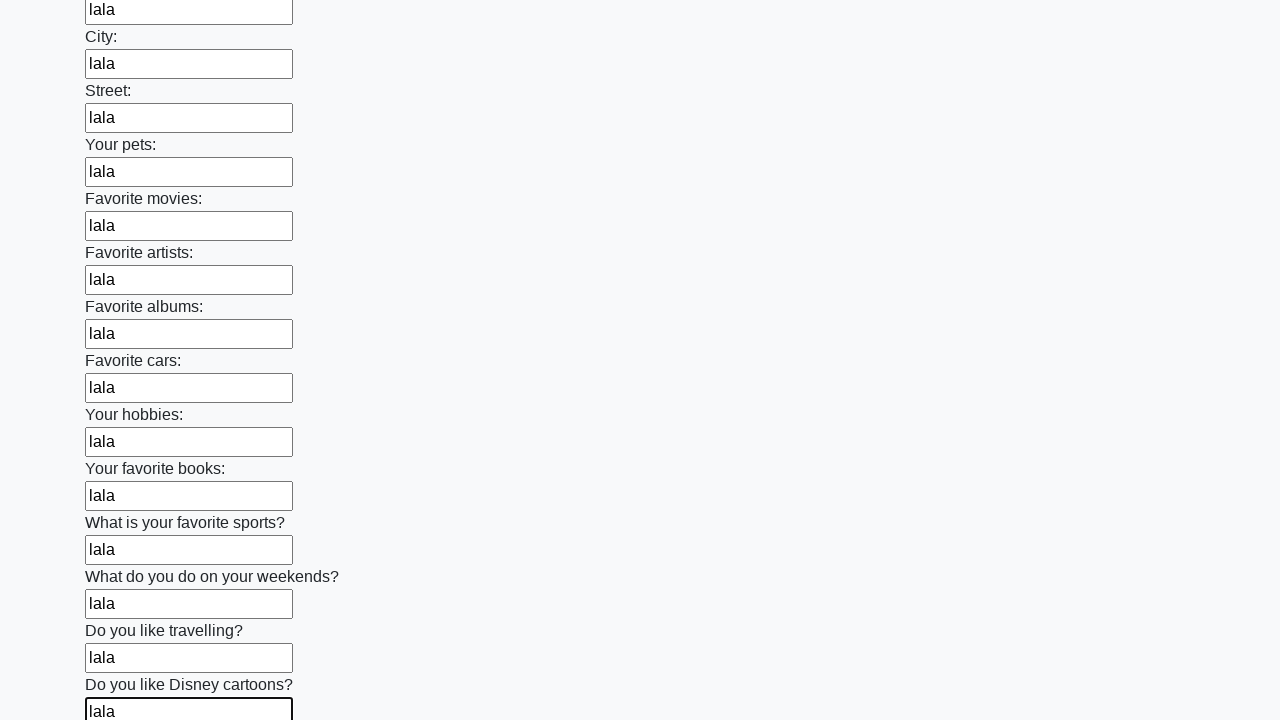

Filled input field 18 of 100 with 'lala' on input >> nth=17
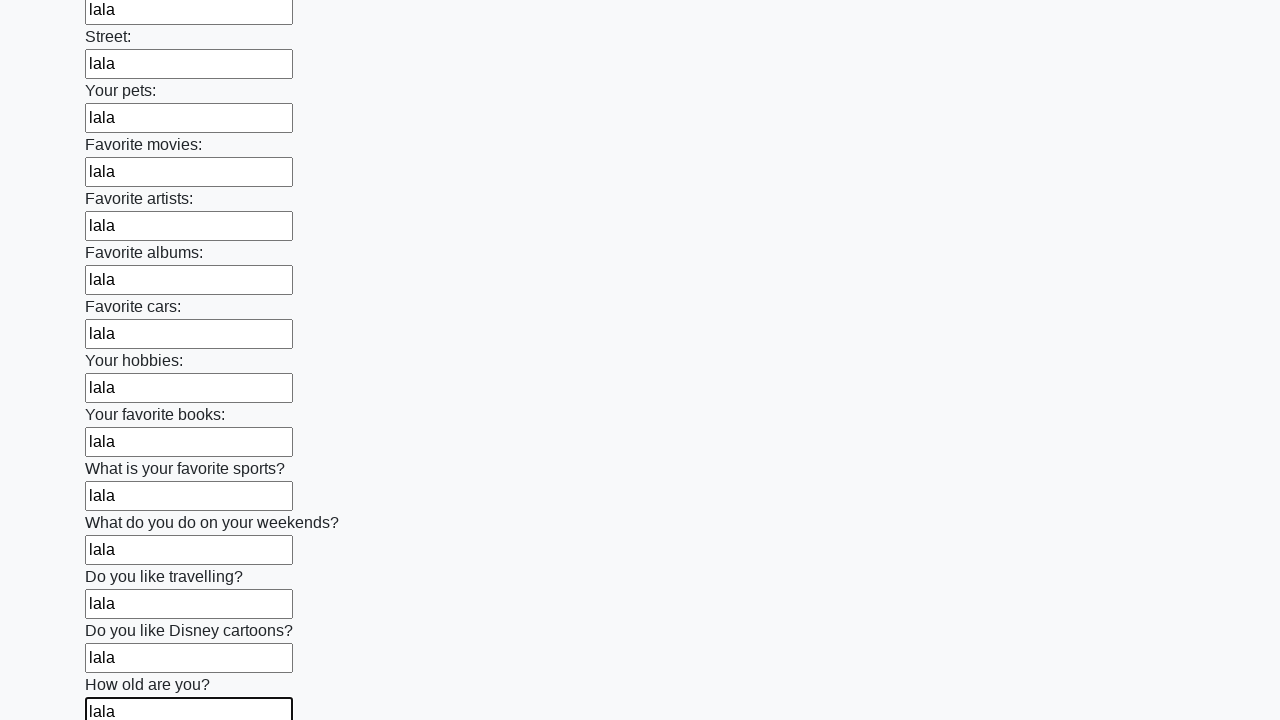

Filled input field 19 of 100 with 'lala' on input >> nth=18
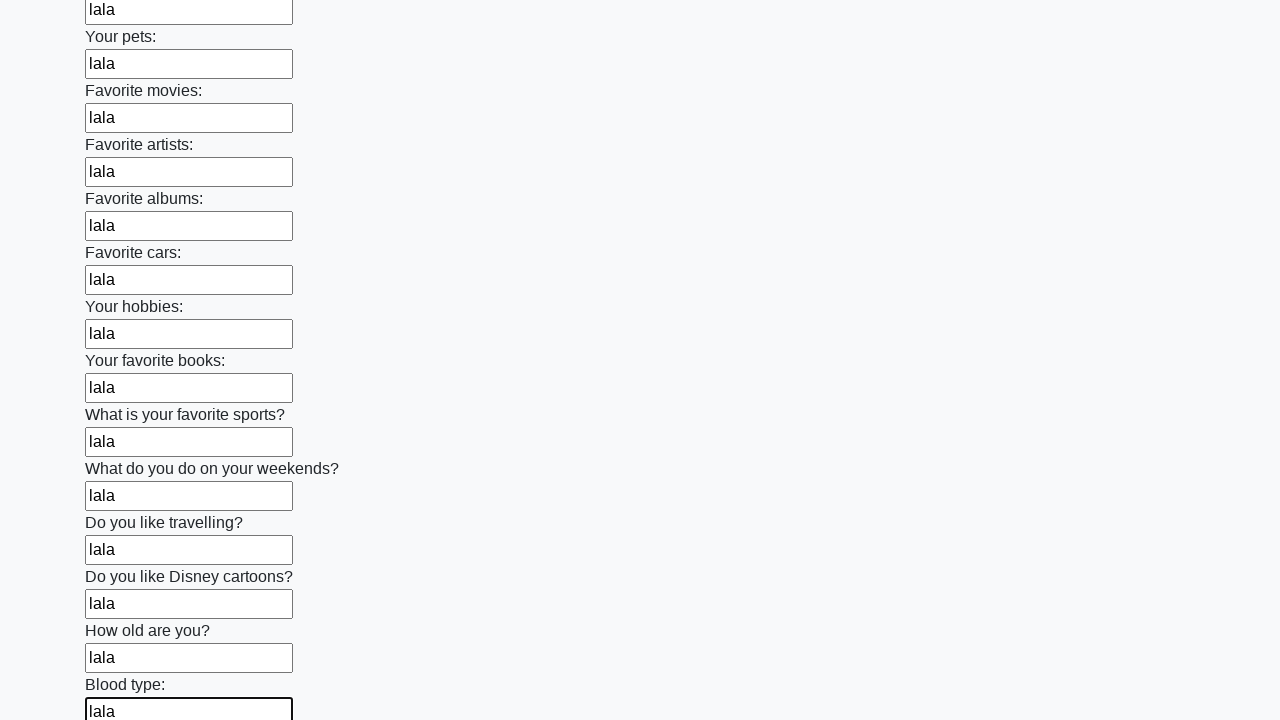

Filled input field 20 of 100 with 'lala' on input >> nth=19
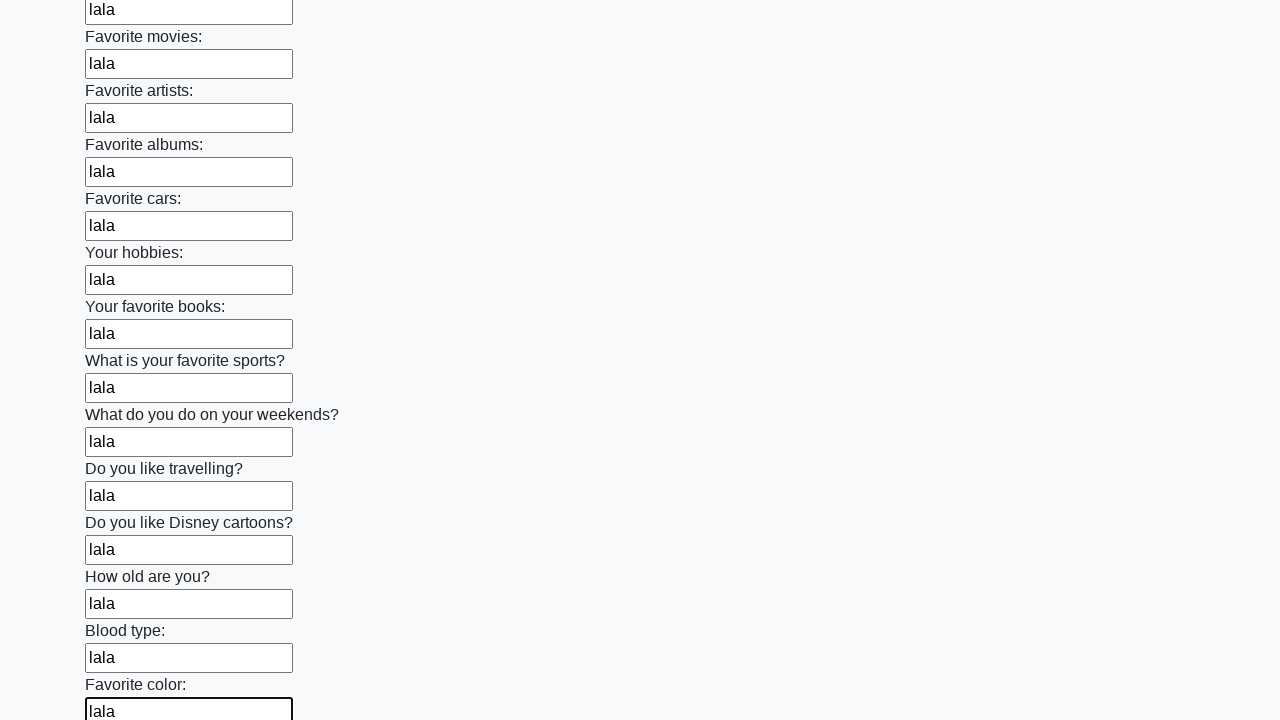

Filled input field 21 of 100 with 'lala' on input >> nth=20
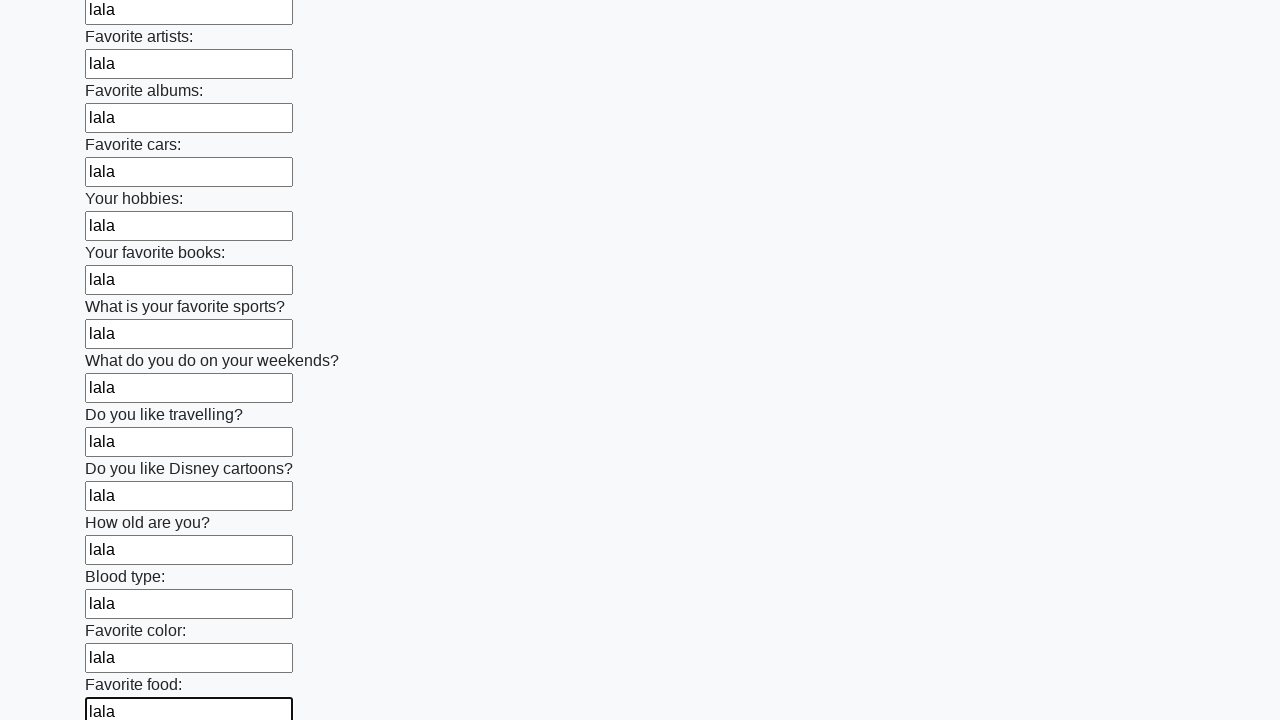

Filled input field 22 of 100 with 'lala' on input >> nth=21
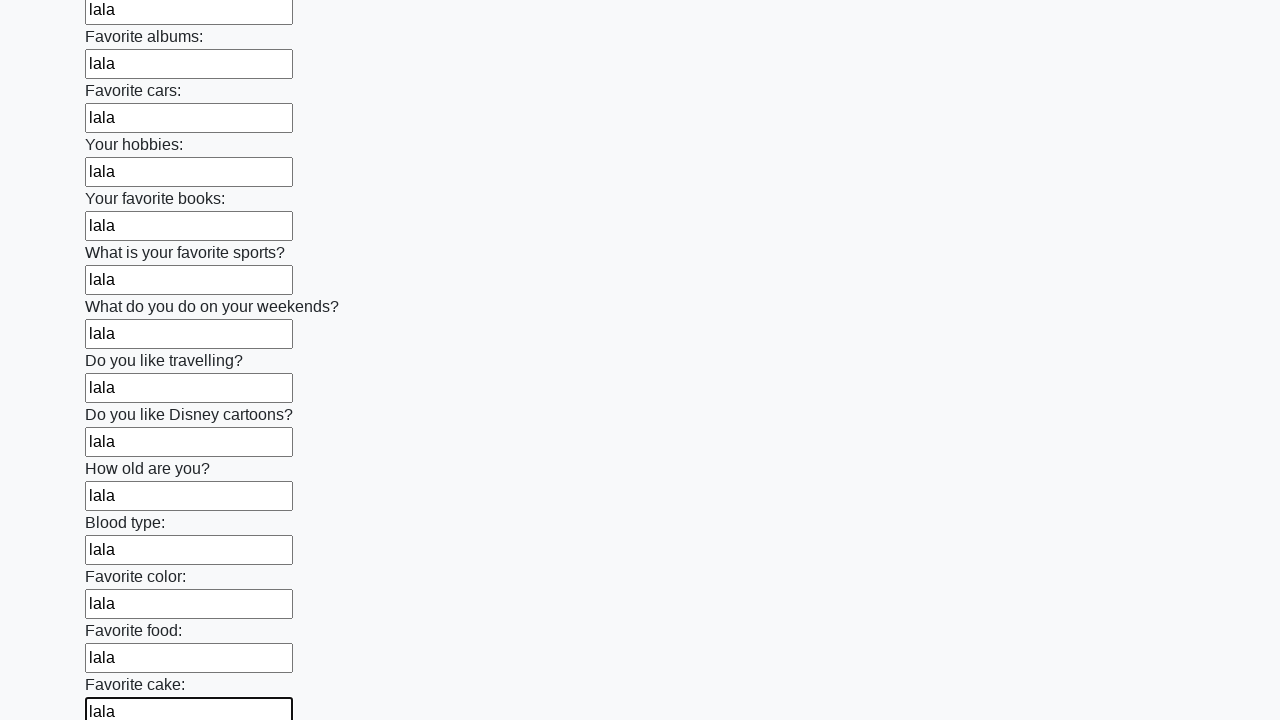

Filled input field 23 of 100 with 'lala' on input >> nth=22
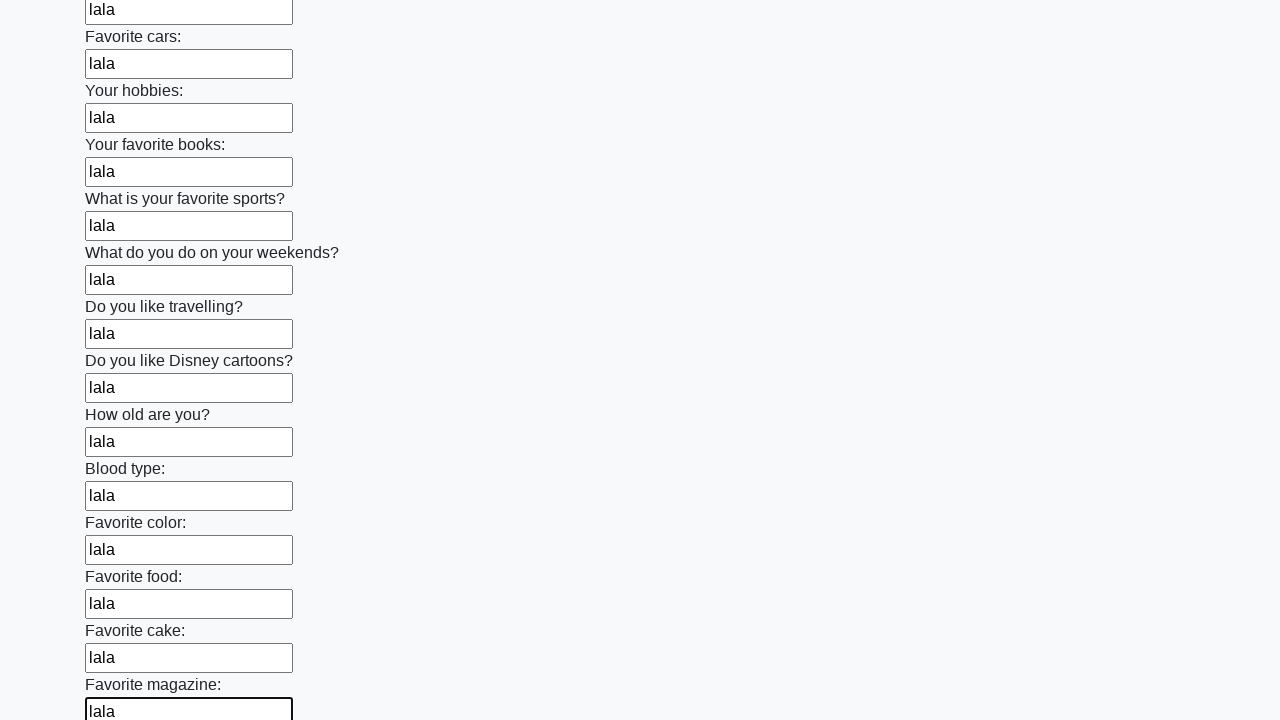

Filled input field 24 of 100 with 'lala' on input >> nth=23
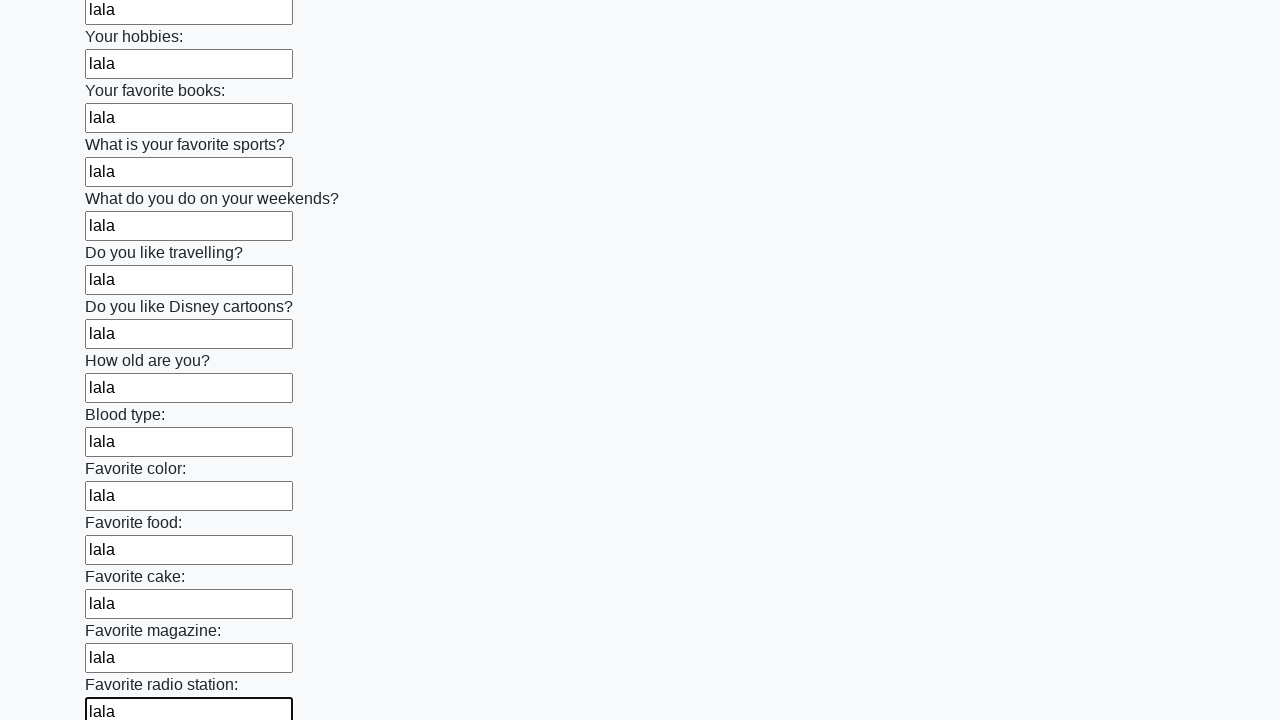

Filled input field 25 of 100 with 'lala' on input >> nth=24
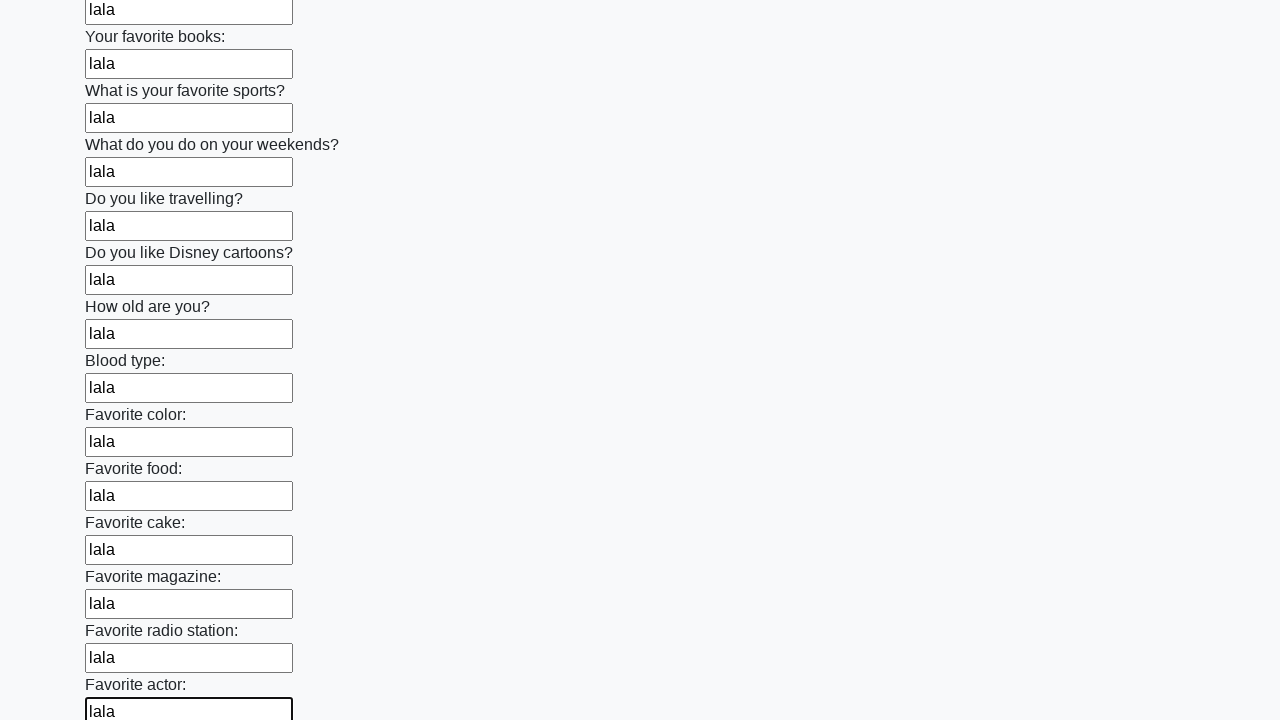

Filled input field 26 of 100 with 'lala' on input >> nth=25
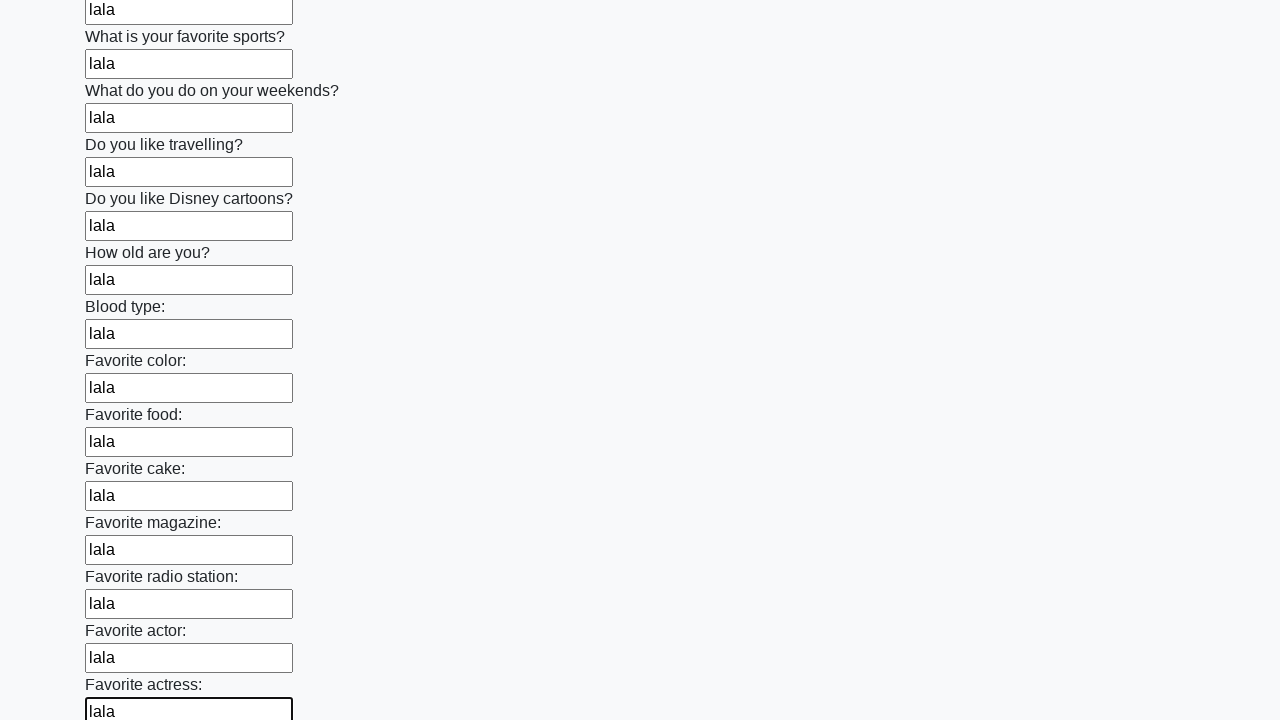

Filled input field 27 of 100 with 'lala' on input >> nth=26
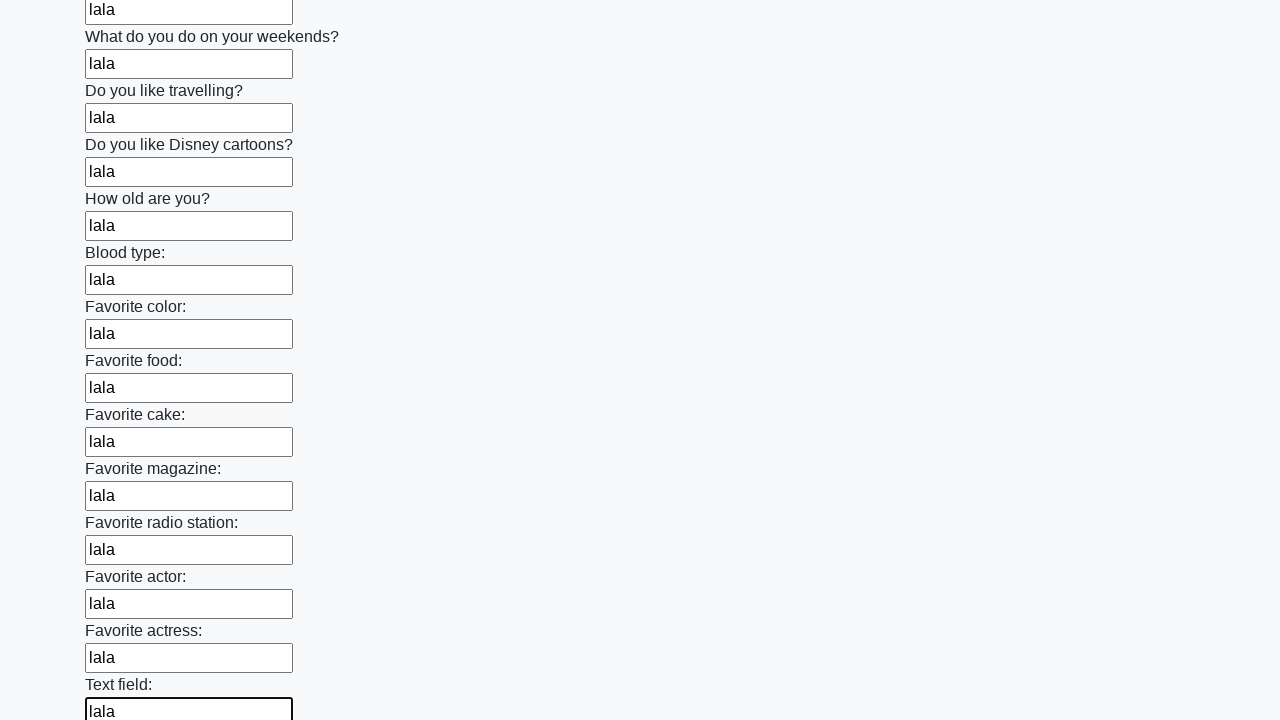

Filled input field 28 of 100 with 'lala' on input >> nth=27
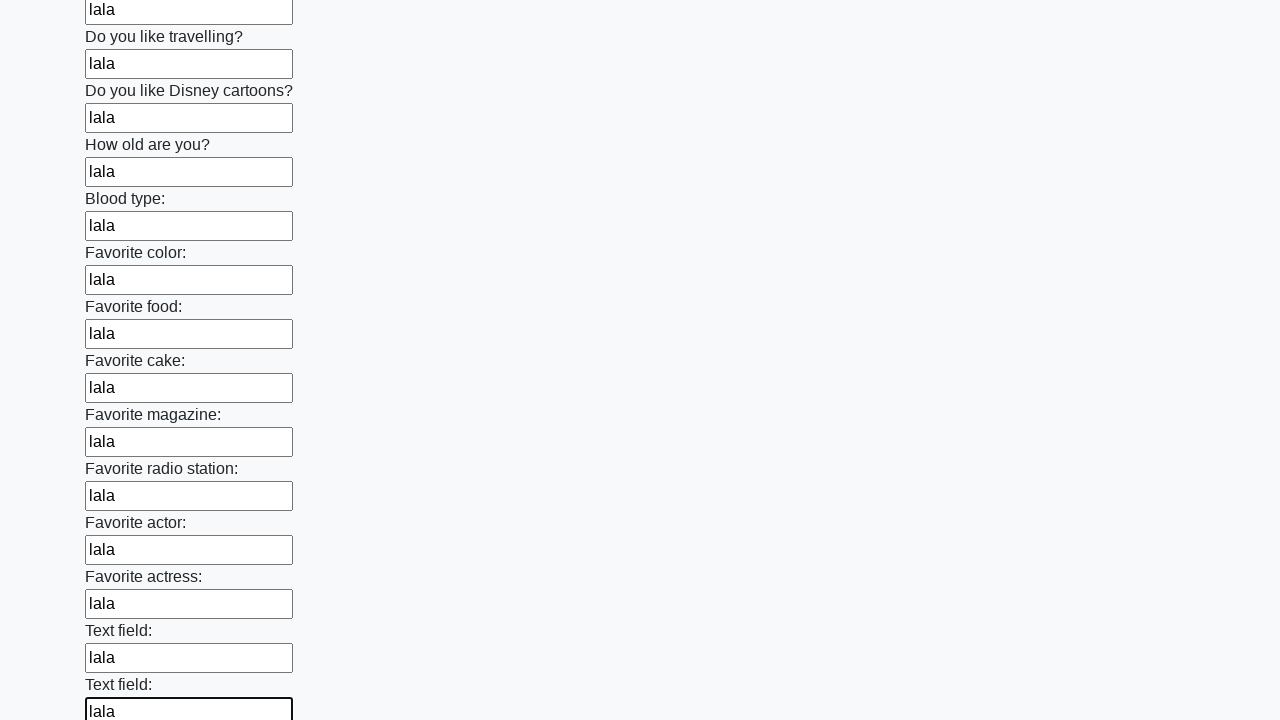

Filled input field 29 of 100 with 'lala' on input >> nth=28
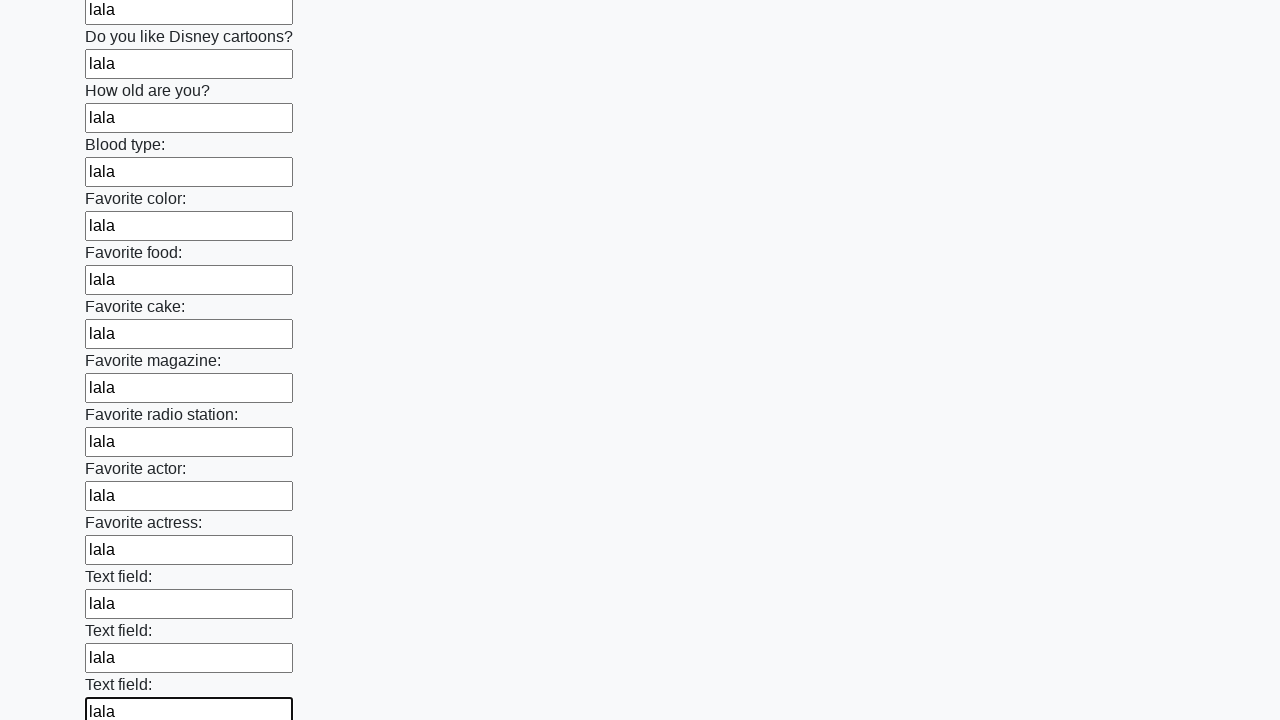

Filled input field 30 of 100 with 'lala' on input >> nth=29
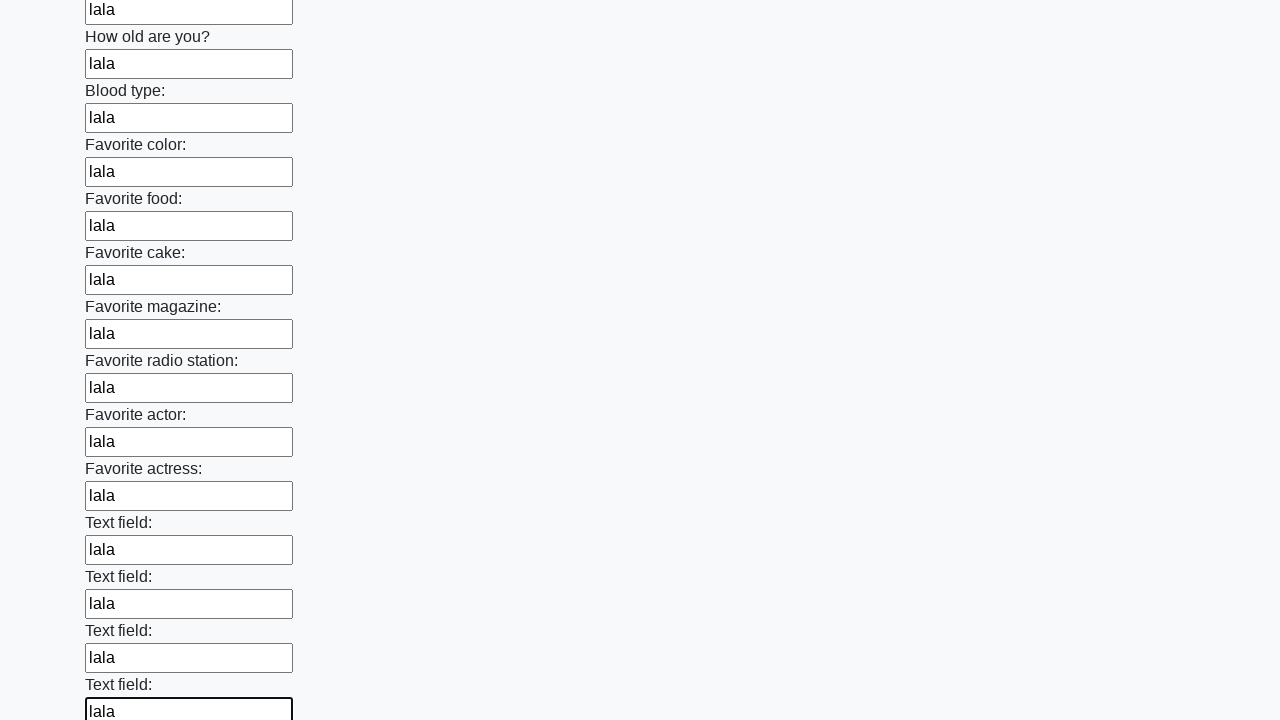

Filled input field 31 of 100 with 'lala' on input >> nth=30
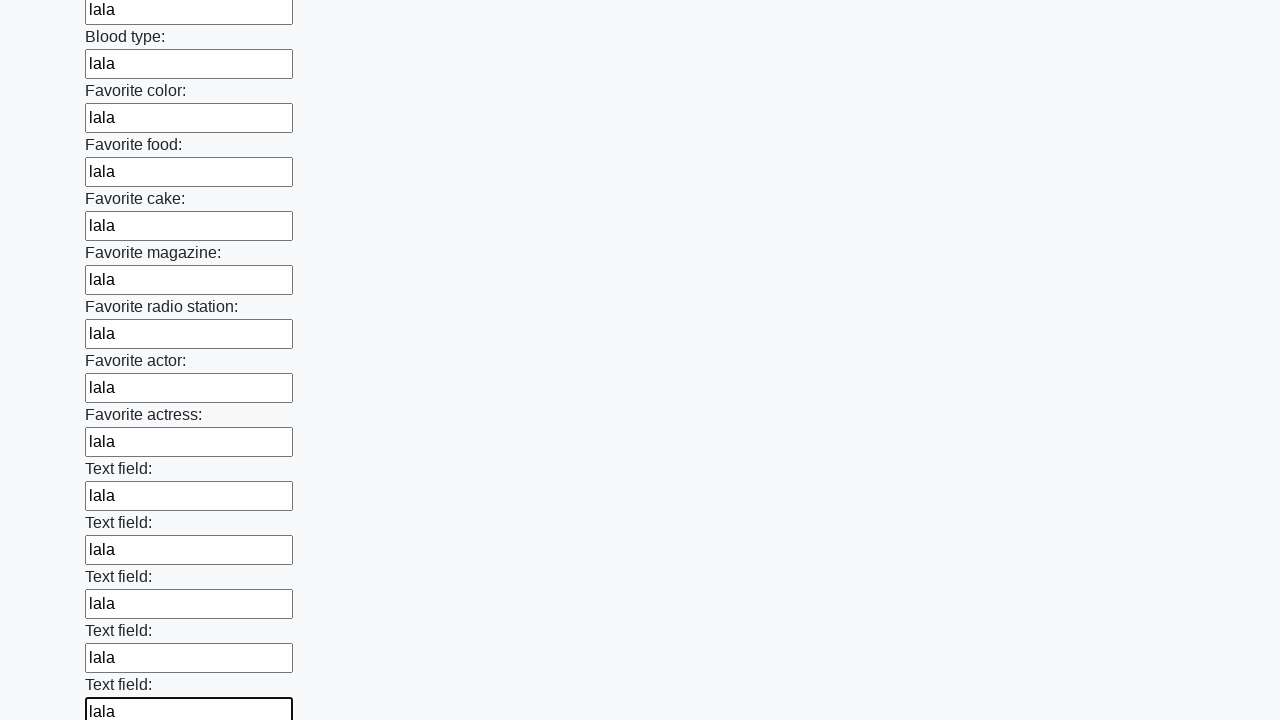

Filled input field 32 of 100 with 'lala' on input >> nth=31
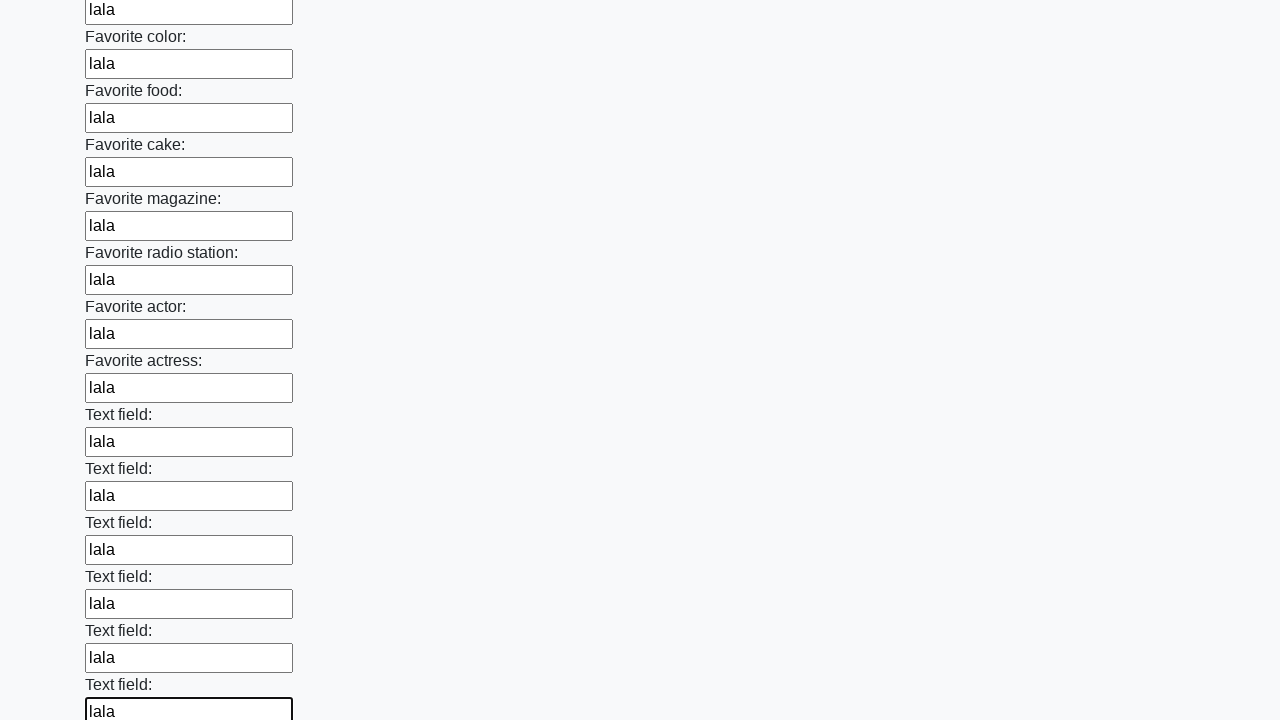

Filled input field 33 of 100 with 'lala' on input >> nth=32
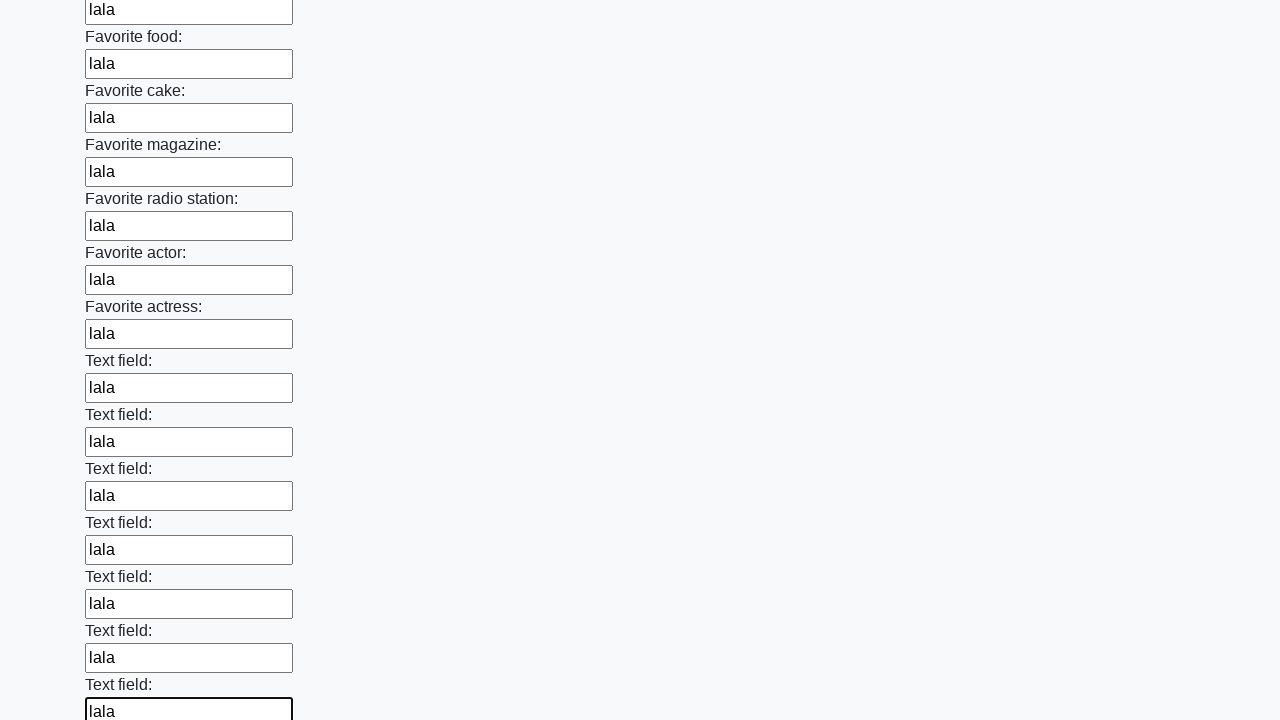

Filled input field 34 of 100 with 'lala' on input >> nth=33
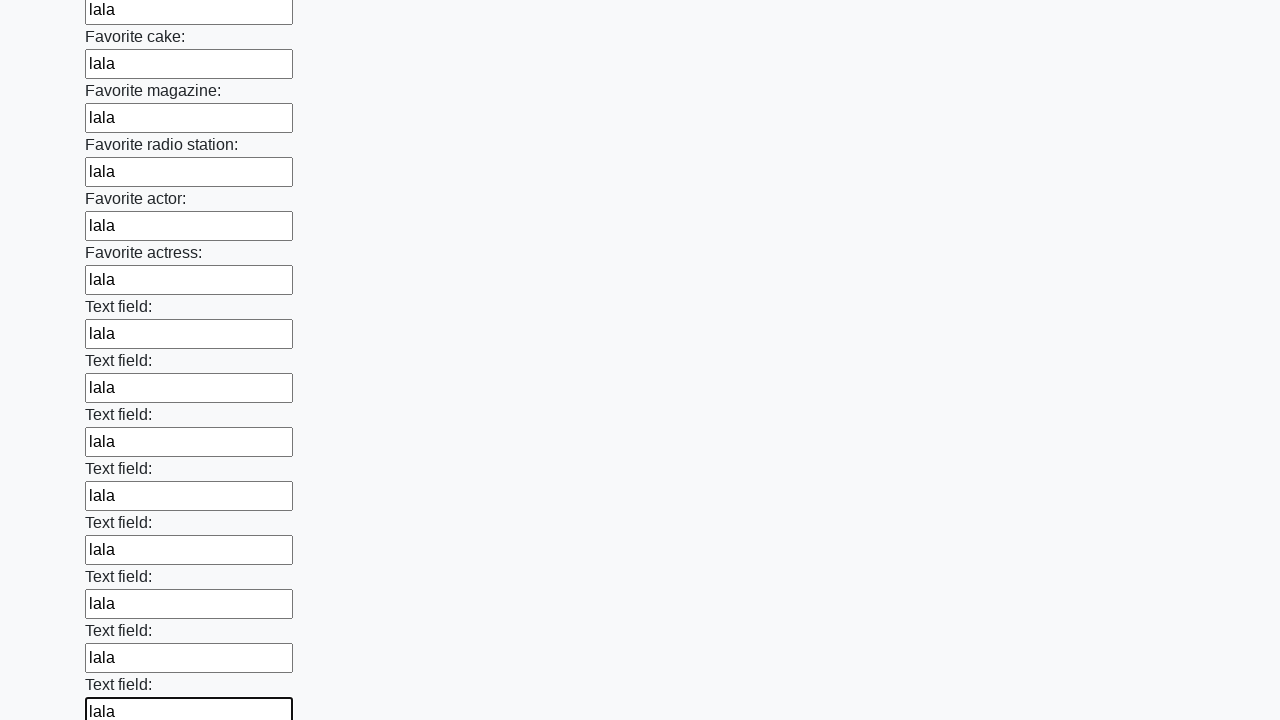

Filled input field 35 of 100 with 'lala' on input >> nth=34
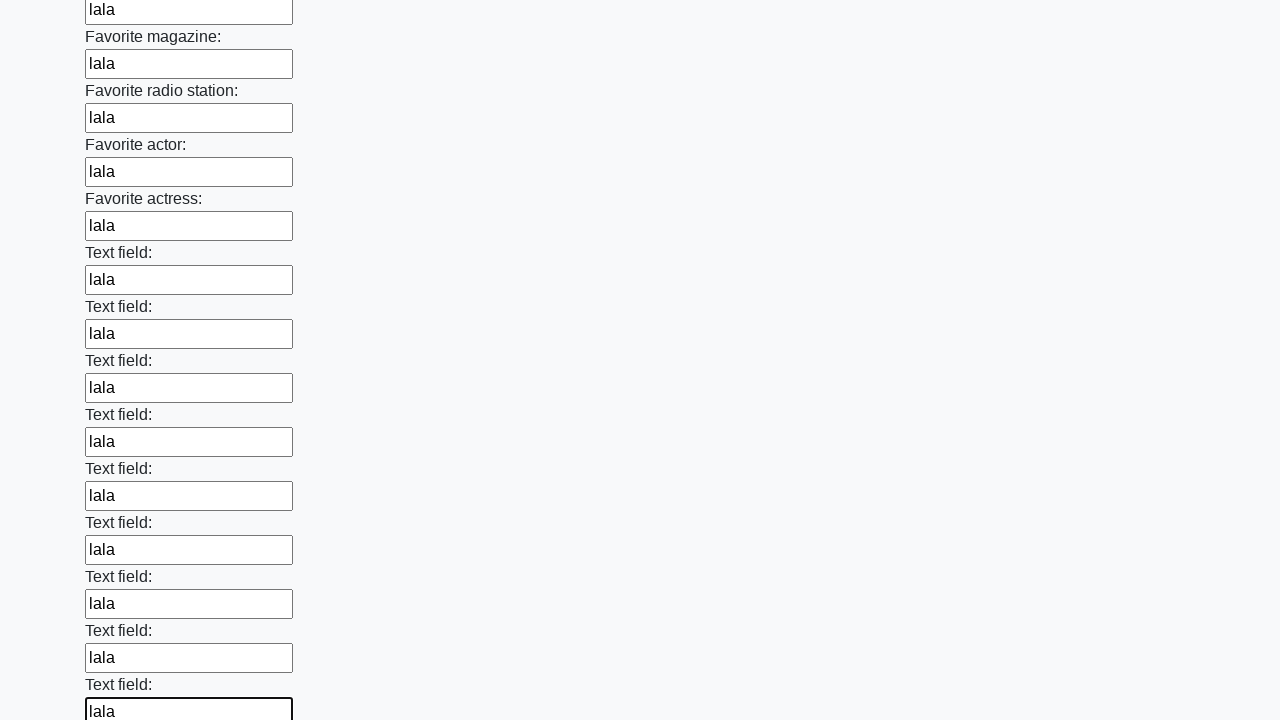

Filled input field 36 of 100 with 'lala' on input >> nth=35
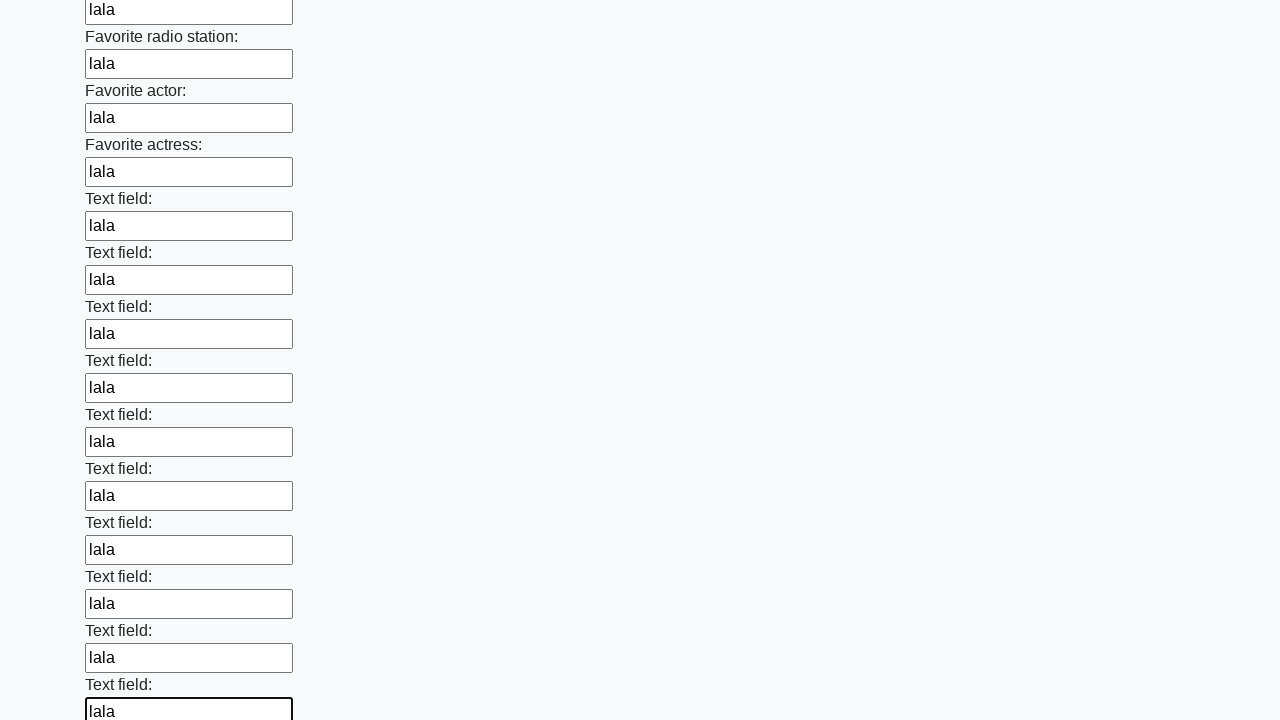

Filled input field 37 of 100 with 'lala' on input >> nth=36
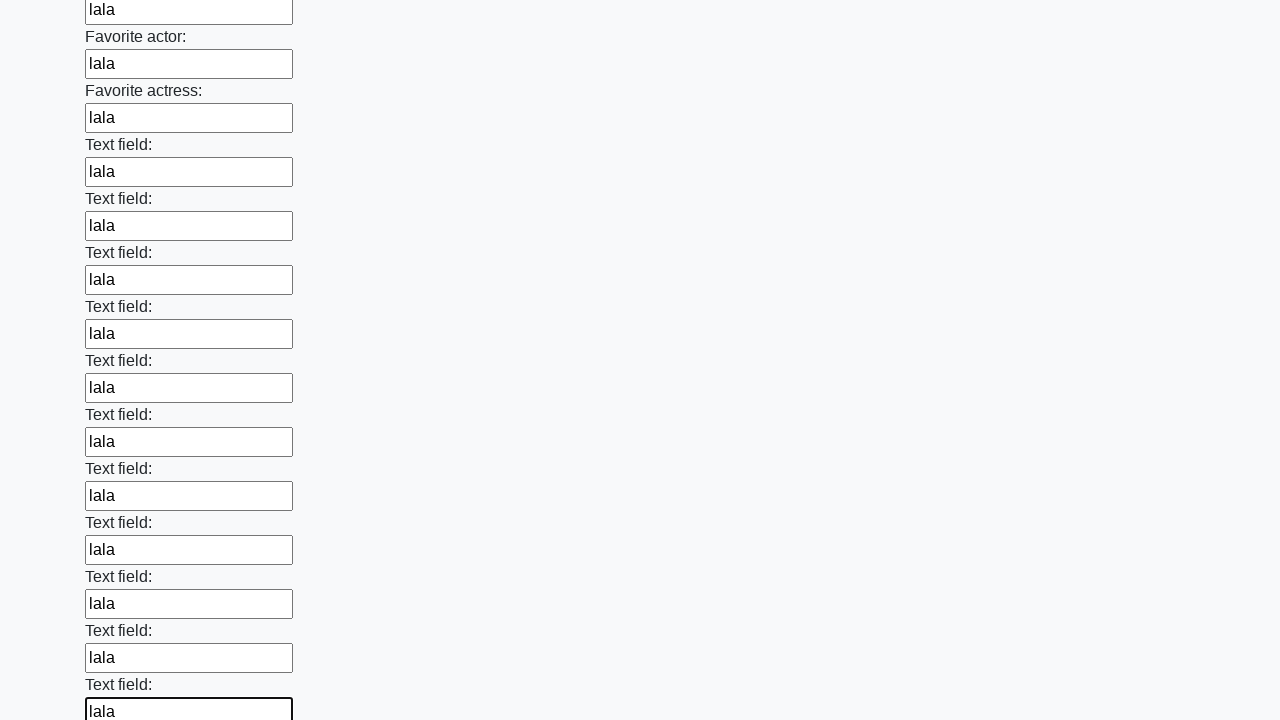

Filled input field 38 of 100 with 'lala' on input >> nth=37
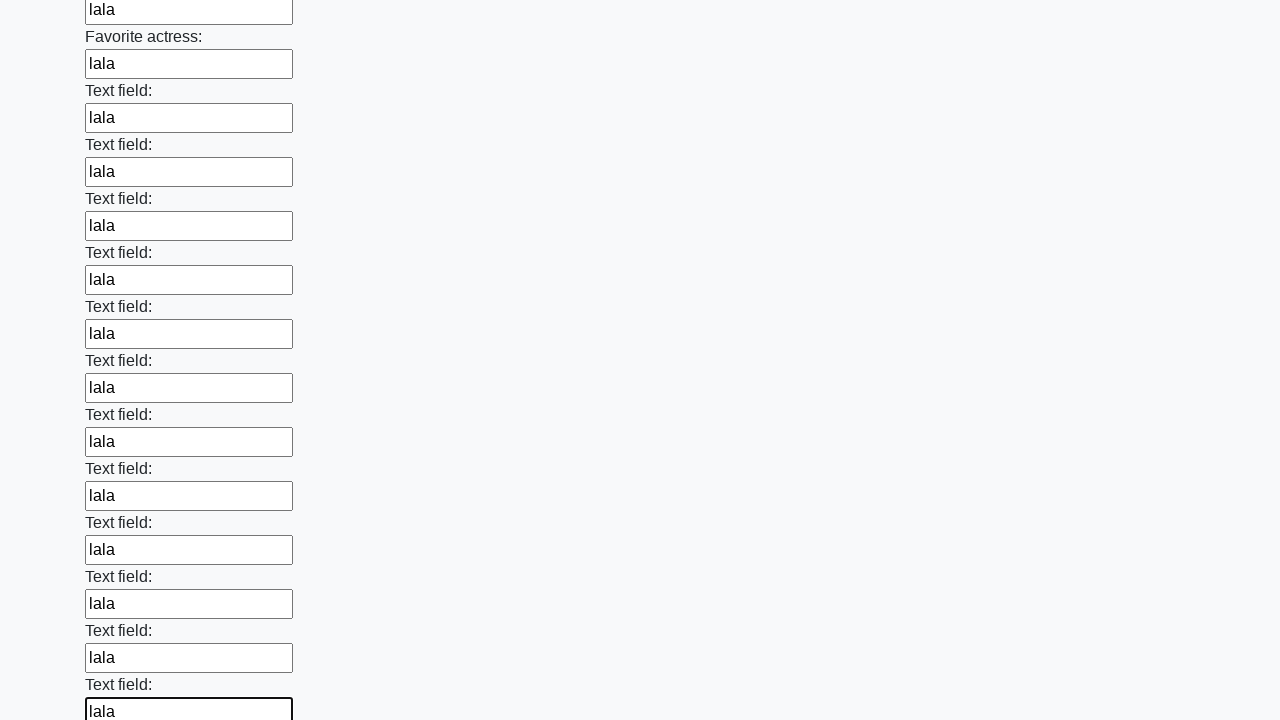

Filled input field 39 of 100 with 'lala' on input >> nth=38
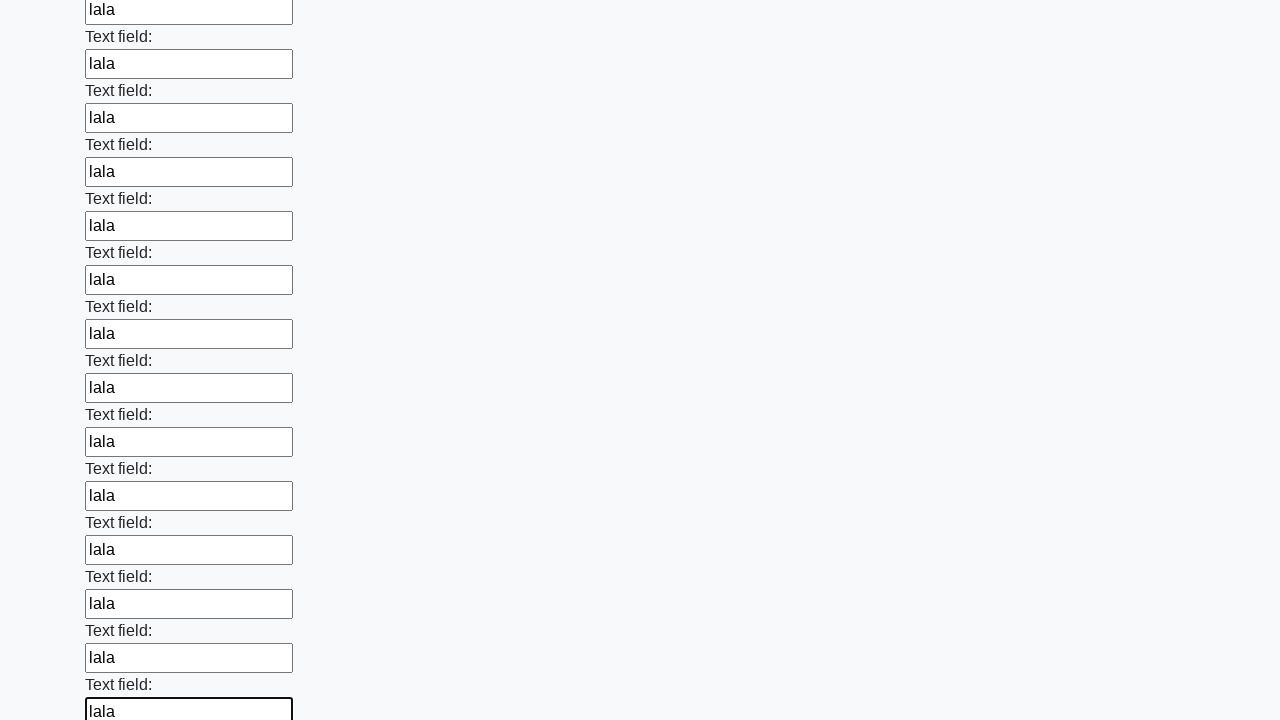

Filled input field 40 of 100 with 'lala' on input >> nth=39
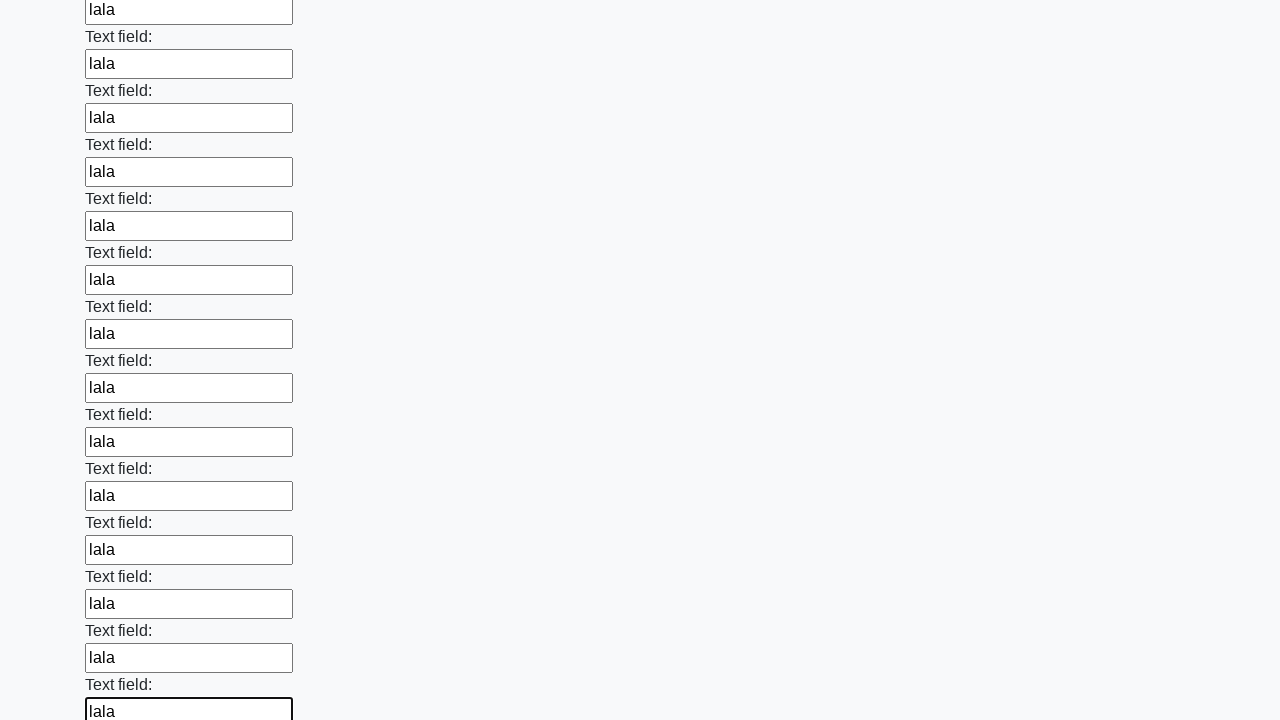

Filled input field 41 of 100 with 'lala' on input >> nth=40
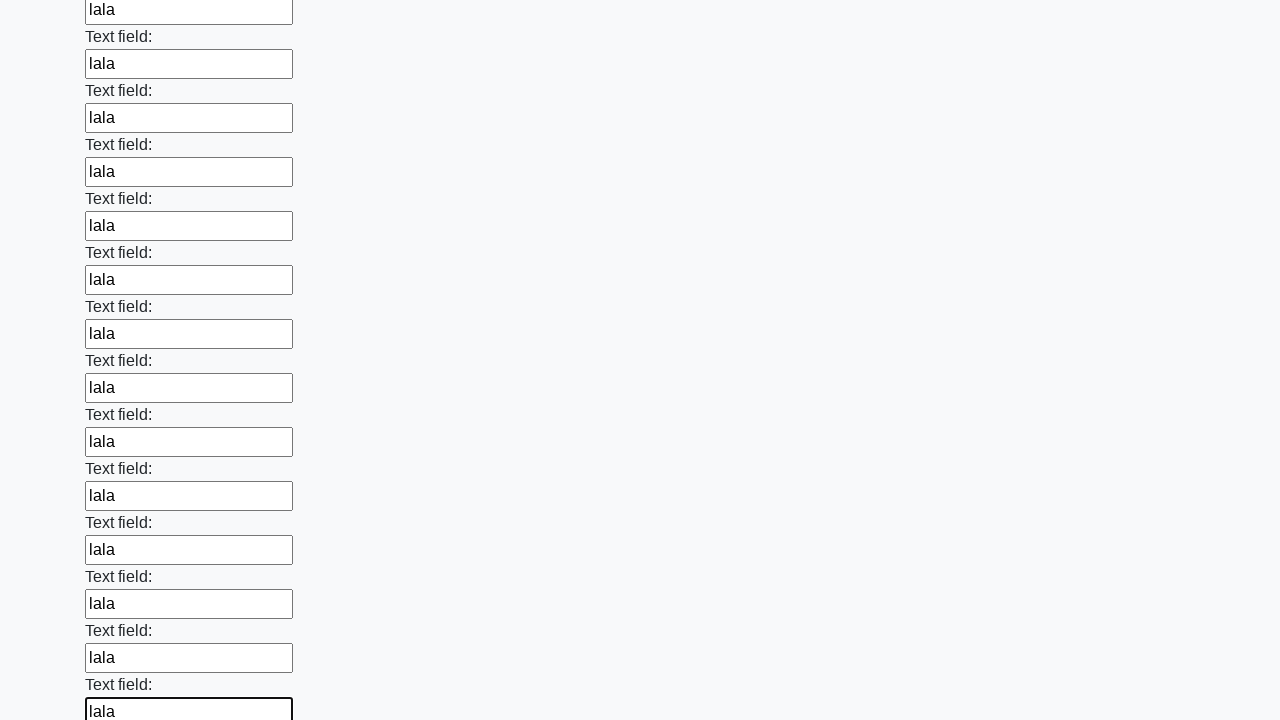

Filled input field 42 of 100 with 'lala' on input >> nth=41
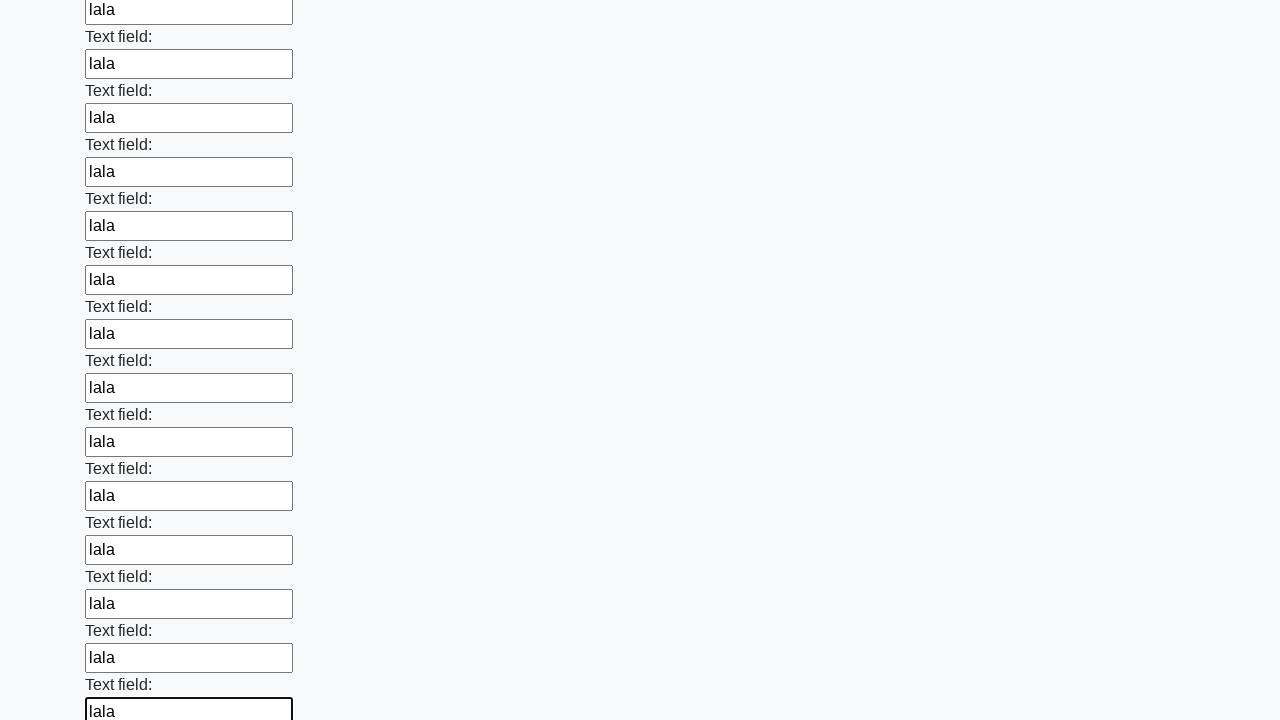

Filled input field 43 of 100 with 'lala' on input >> nth=42
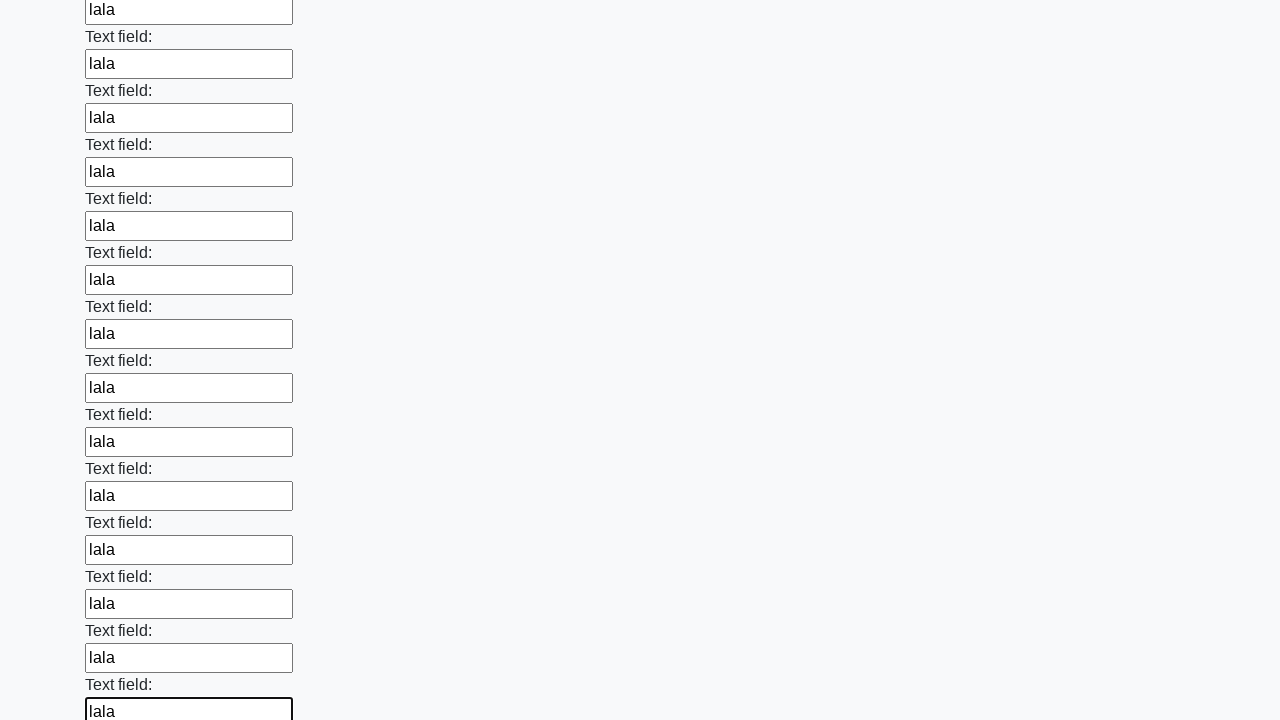

Filled input field 44 of 100 with 'lala' on input >> nth=43
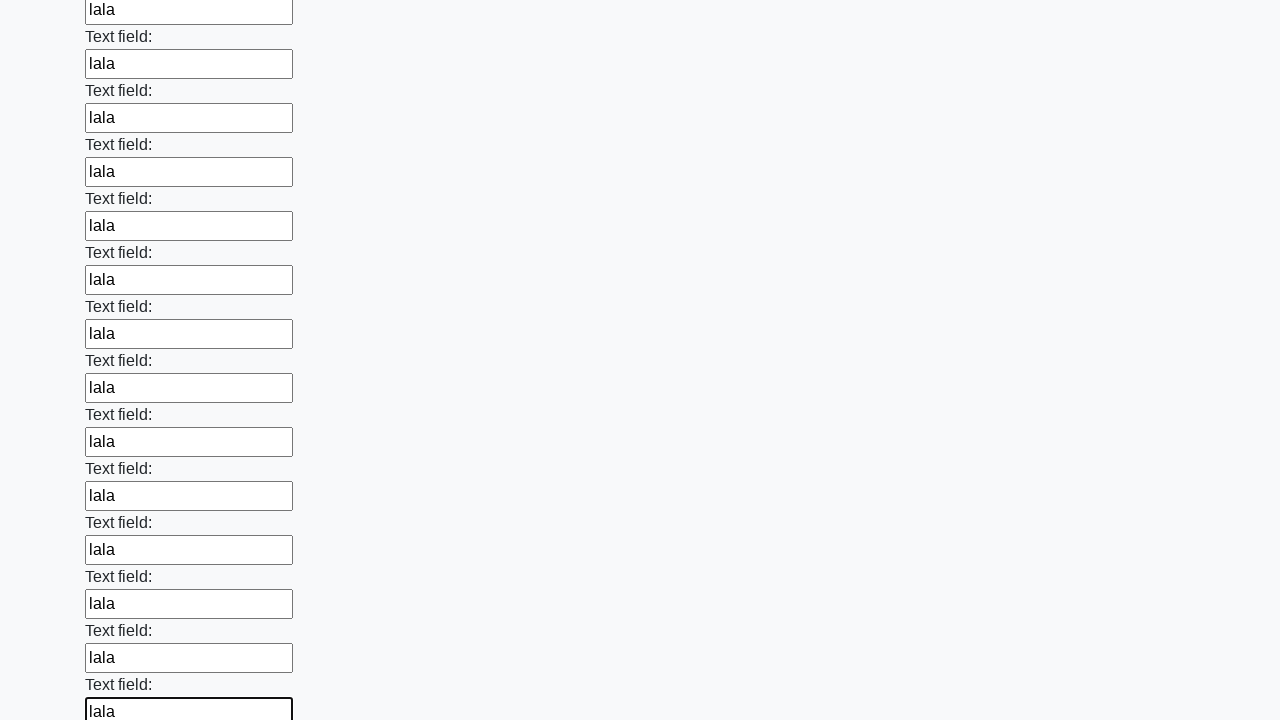

Filled input field 45 of 100 with 'lala' on input >> nth=44
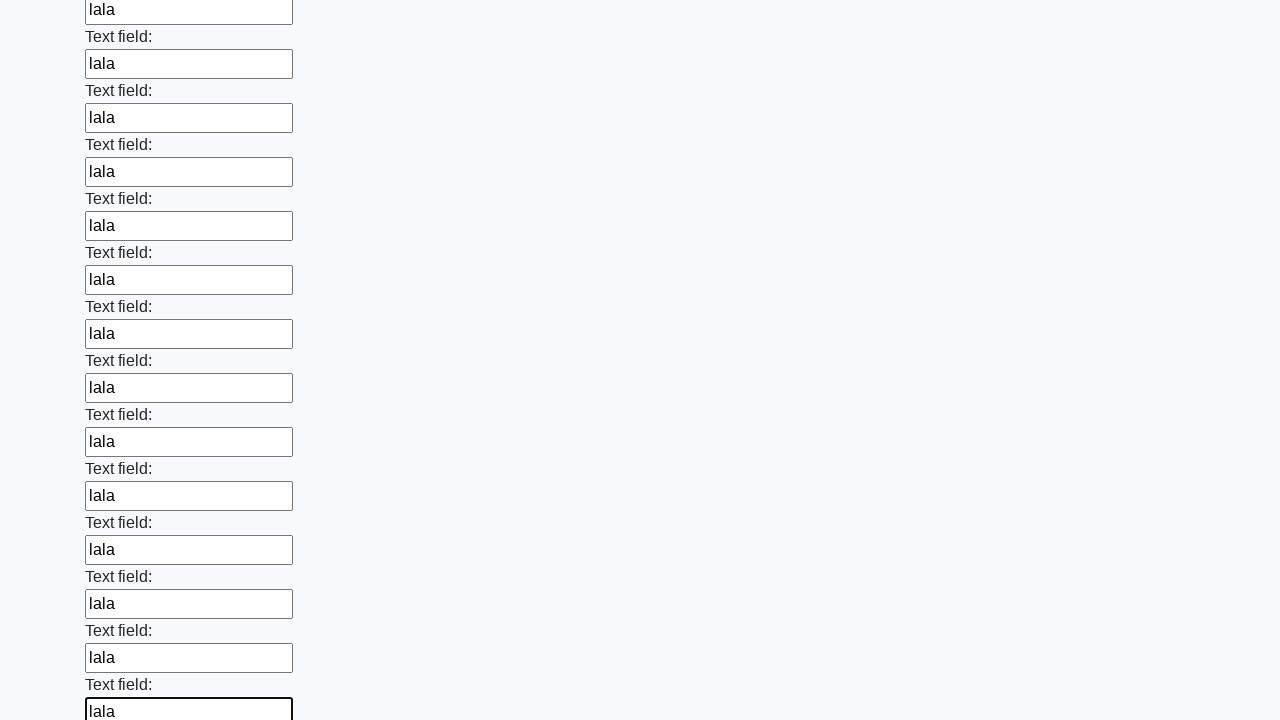

Filled input field 46 of 100 with 'lala' on input >> nth=45
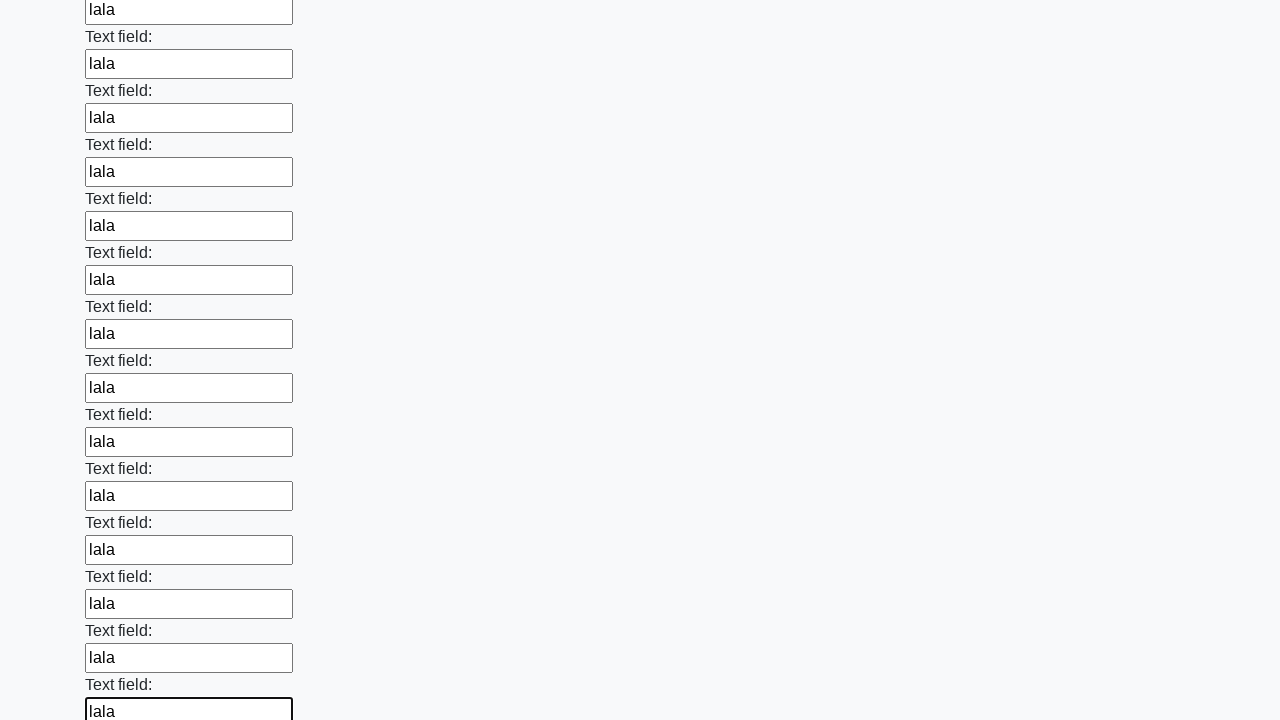

Filled input field 47 of 100 with 'lala' on input >> nth=46
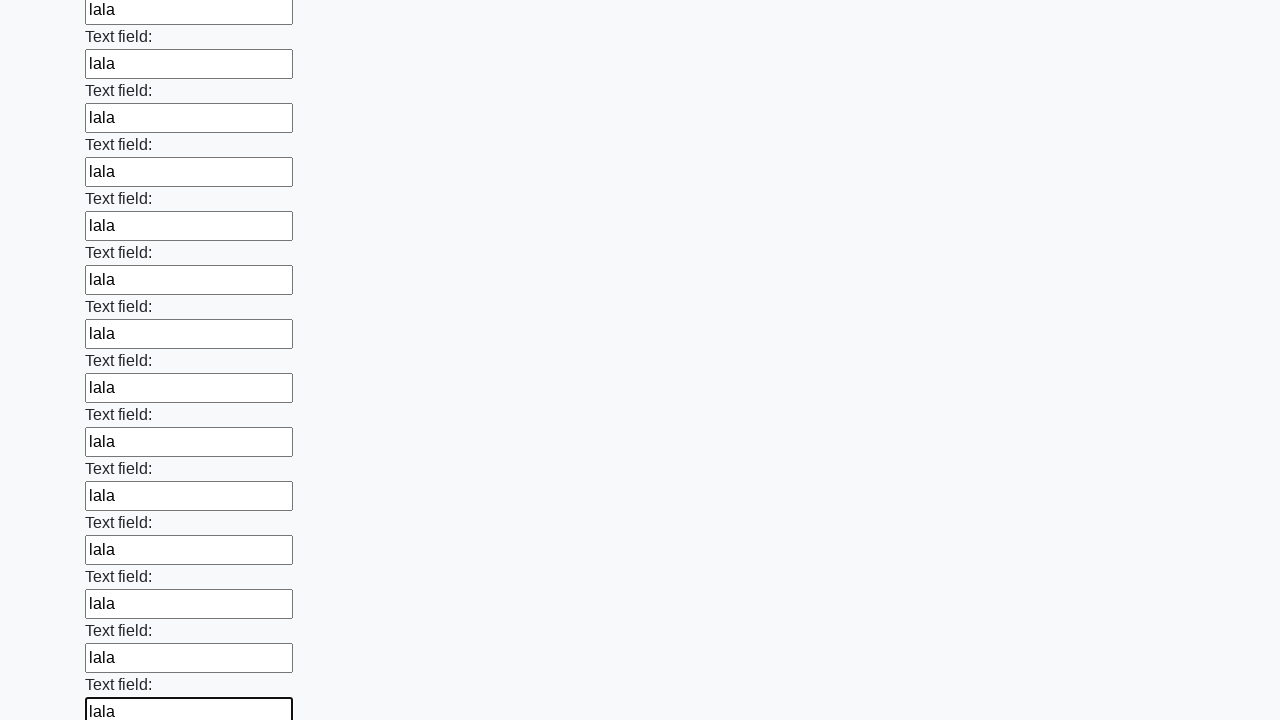

Filled input field 48 of 100 with 'lala' on input >> nth=47
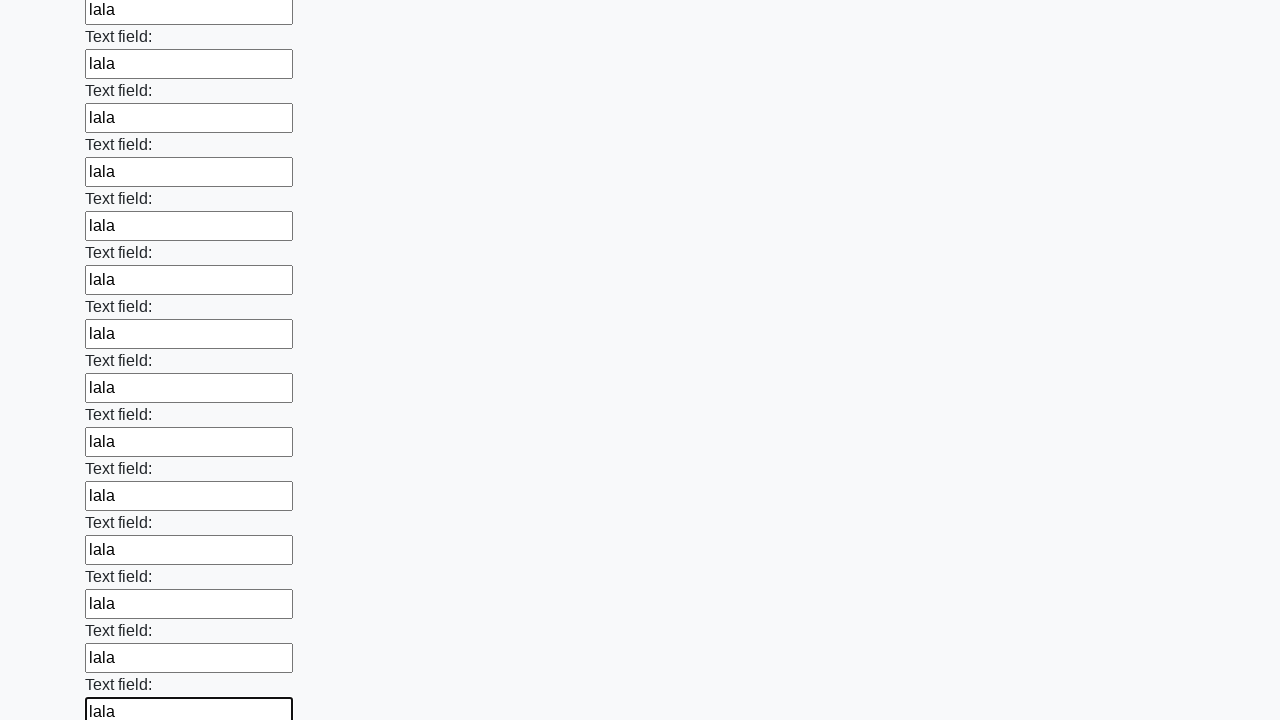

Filled input field 49 of 100 with 'lala' on input >> nth=48
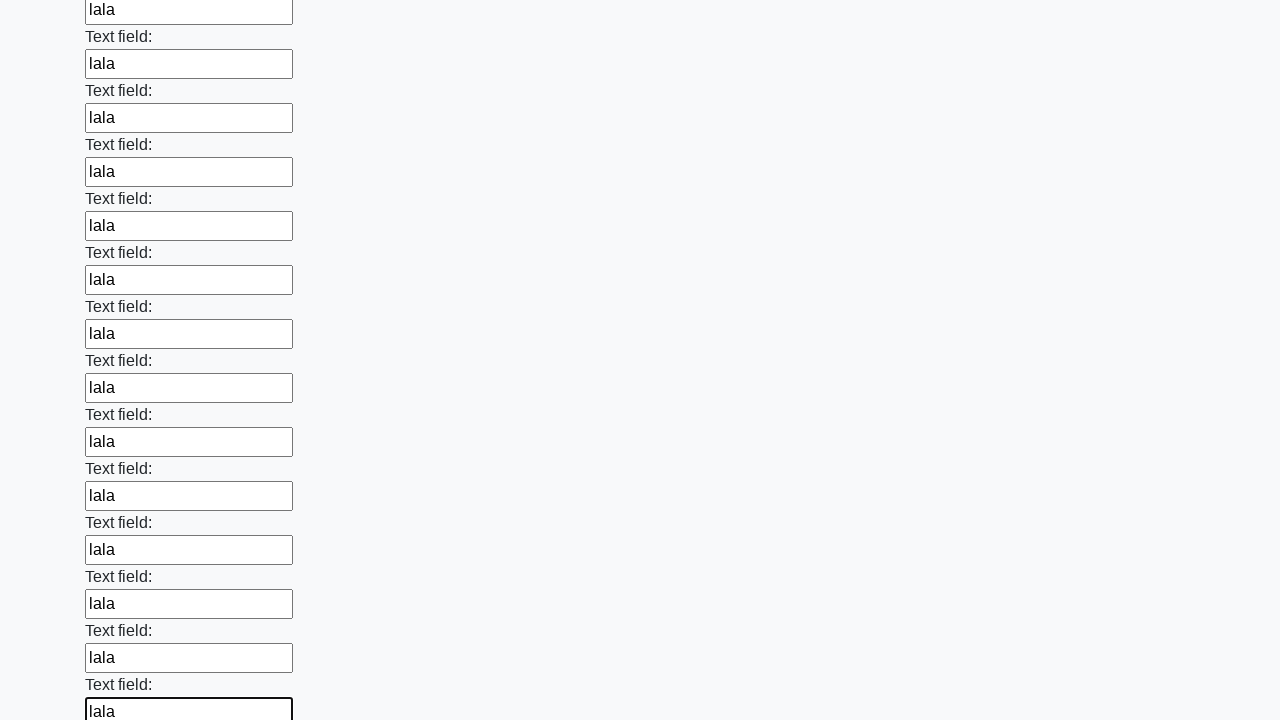

Filled input field 50 of 100 with 'lala' on input >> nth=49
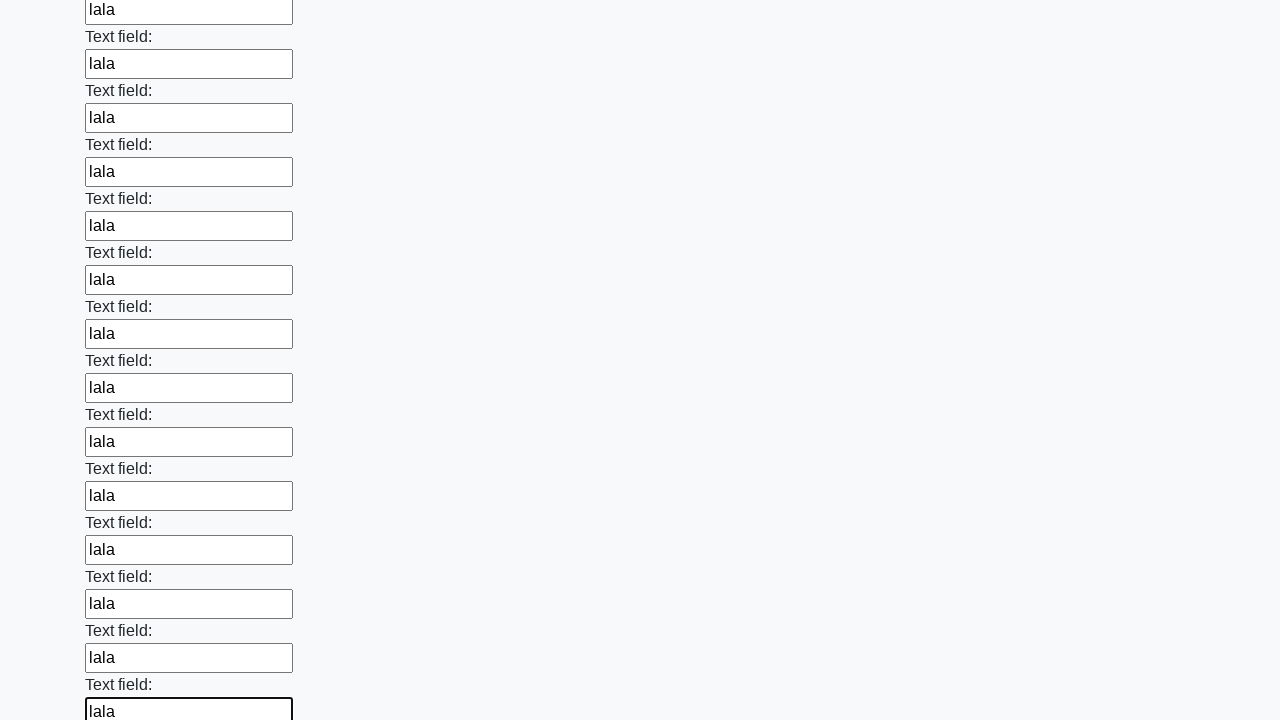

Filled input field 51 of 100 with 'lala' on input >> nth=50
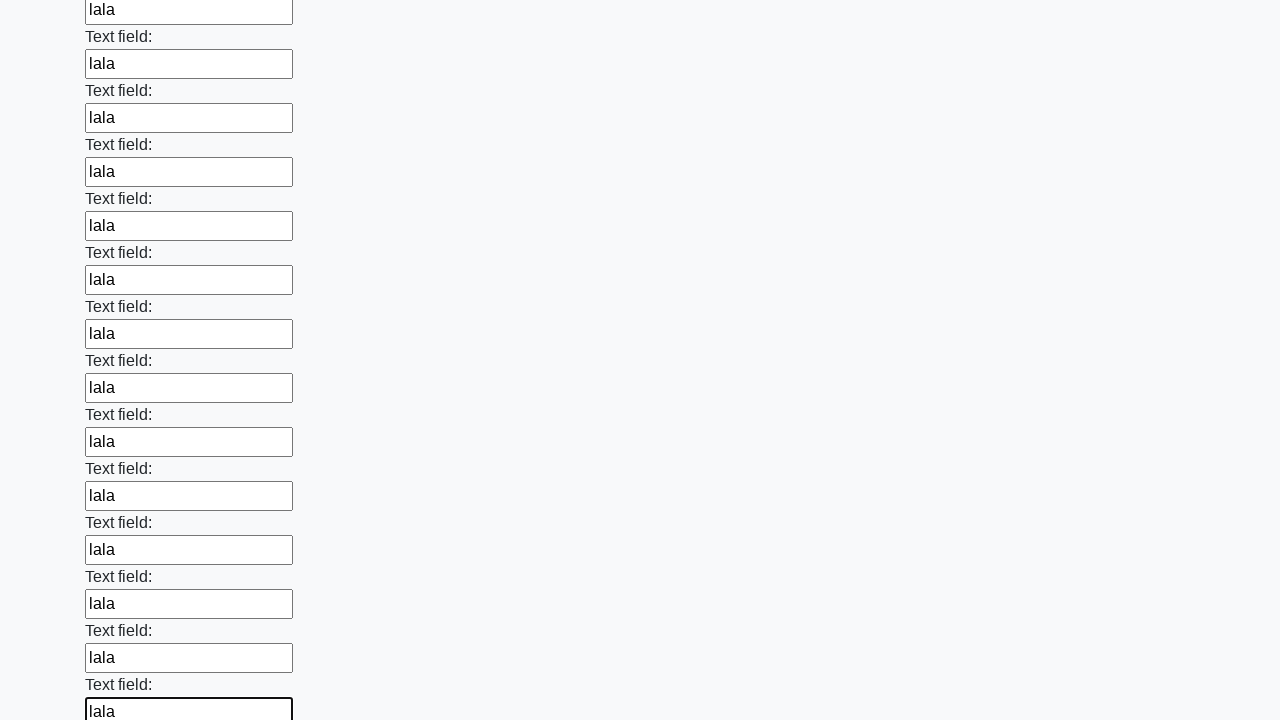

Filled input field 52 of 100 with 'lala' on input >> nth=51
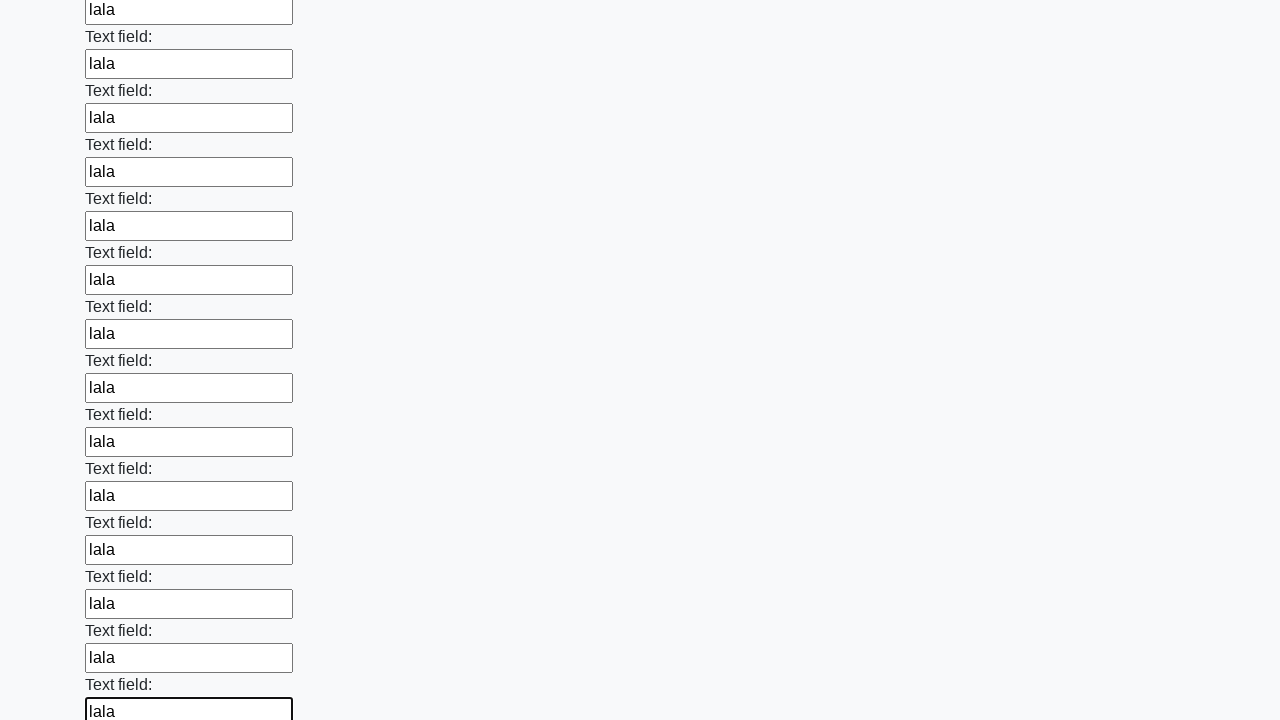

Filled input field 53 of 100 with 'lala' on input >> nth=52
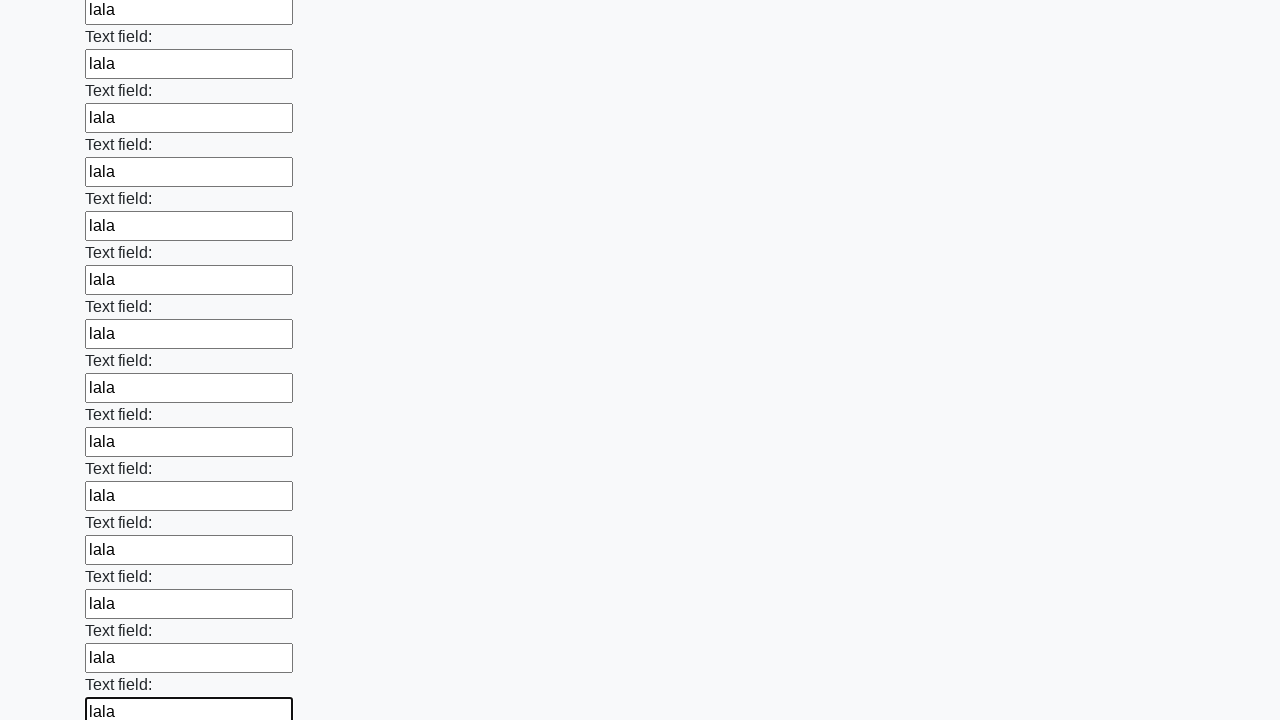

Filled input field 54 of 100 with 'lala' on input >> nth=53
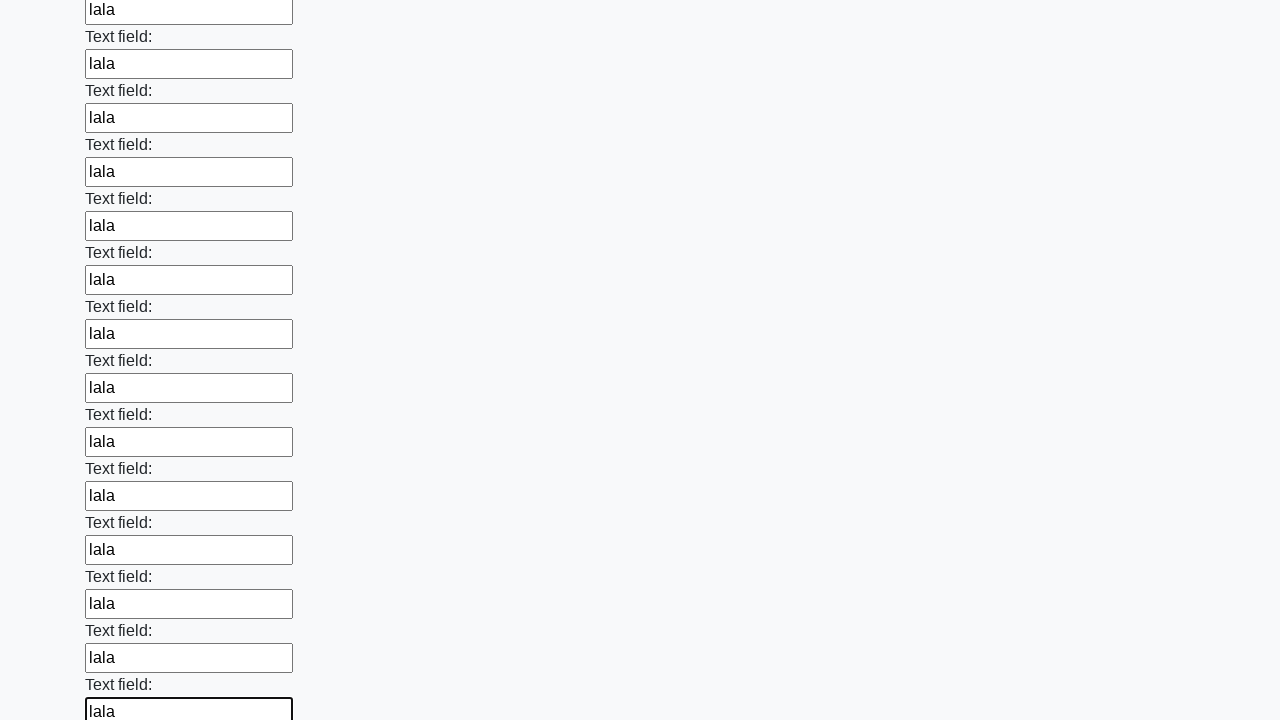

Filled input field 55 of 100 with 'lala' on input >> nth=54
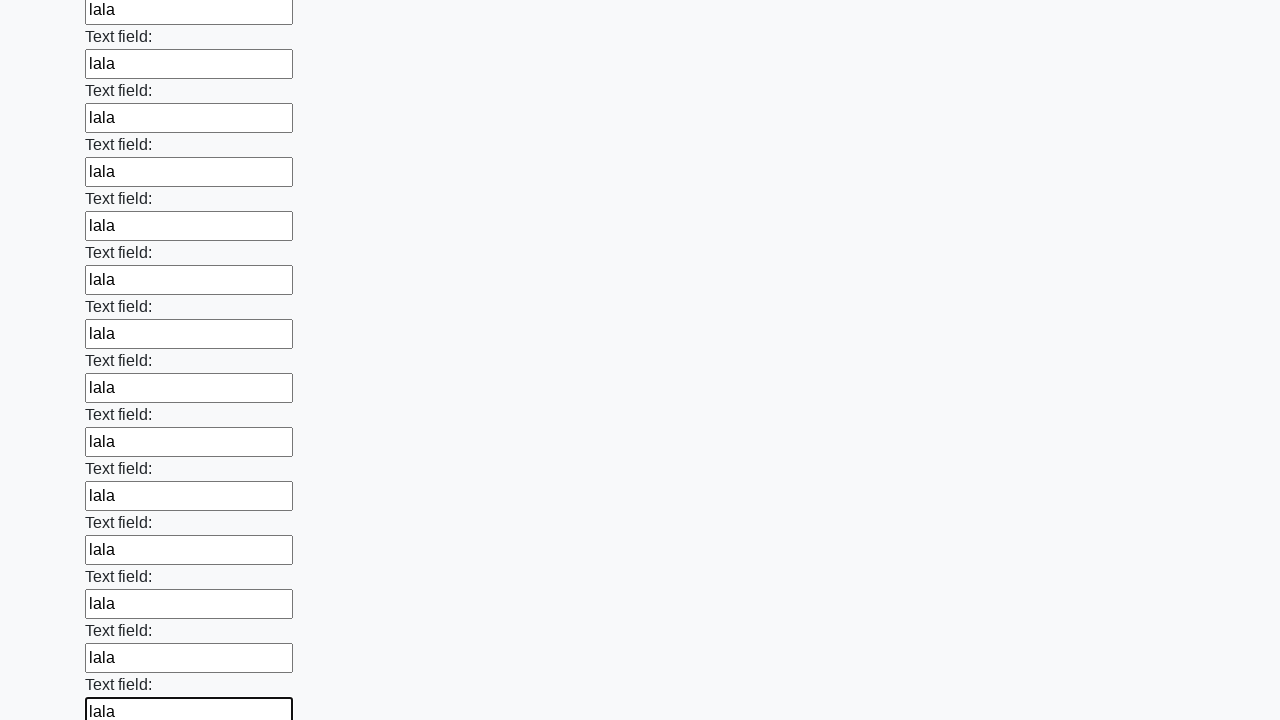

Filled input field 56 of 100 with 'lala' on input >> nth=55
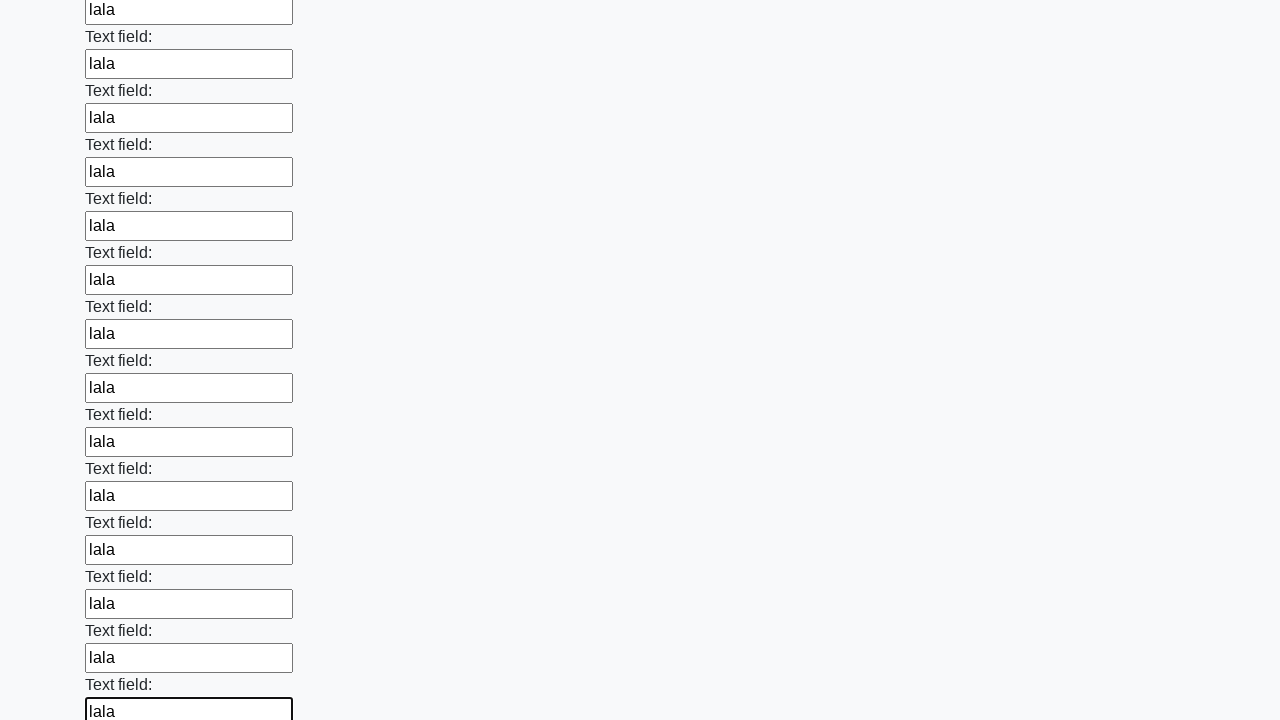

Filled input field 57 of 100 with 'lala' on input >> nth=56
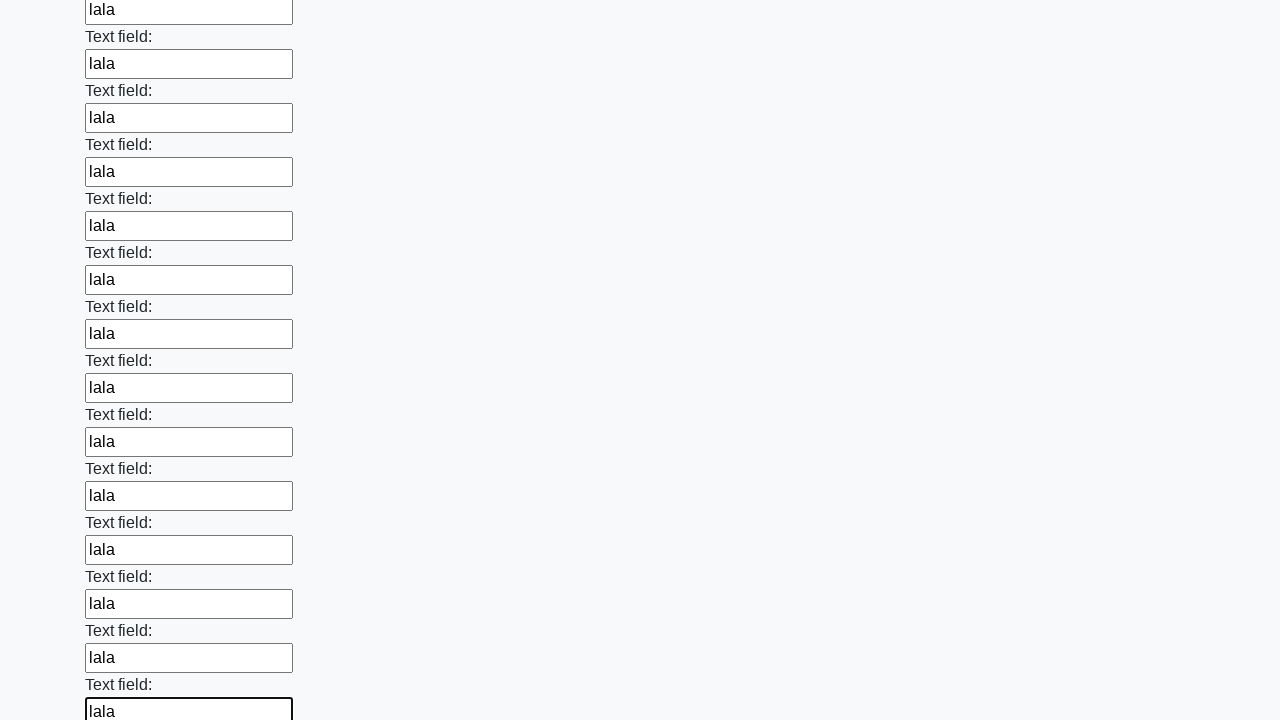

Filled input field 58 of 100 with 'lala' on input >> nth=57
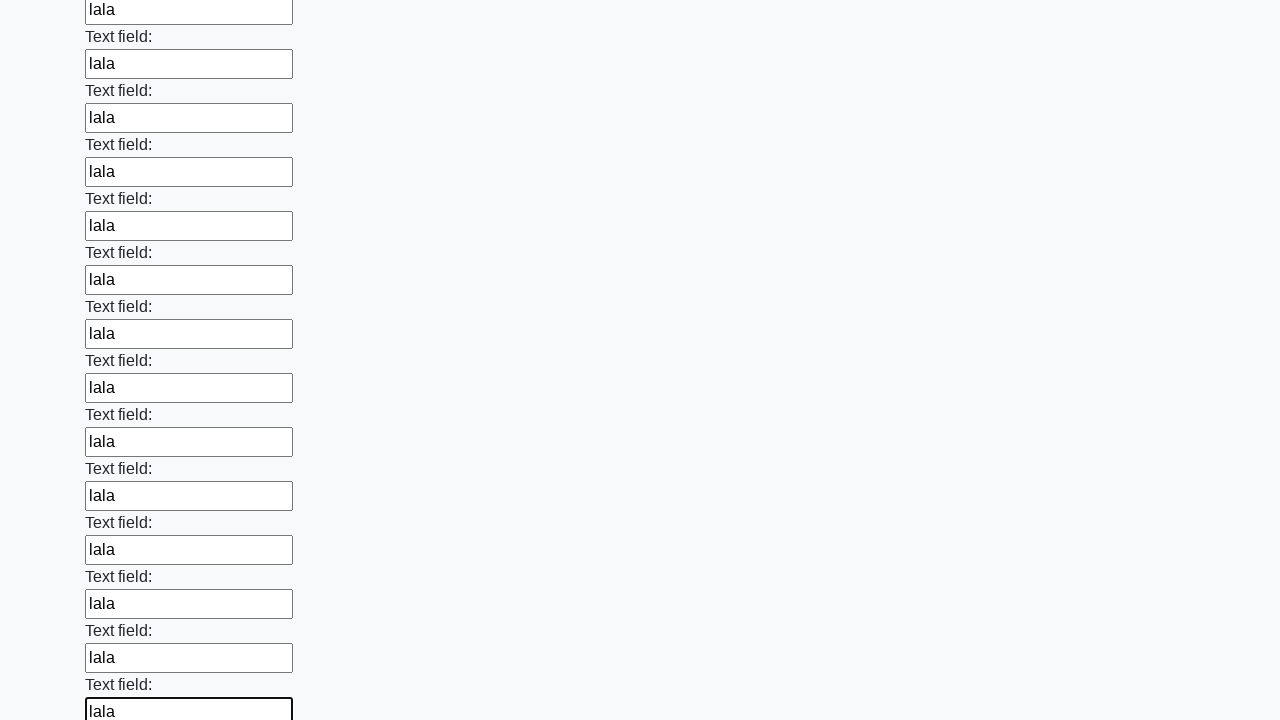

Filled input field 59 of 100 with 'lala' on input >> nth=58
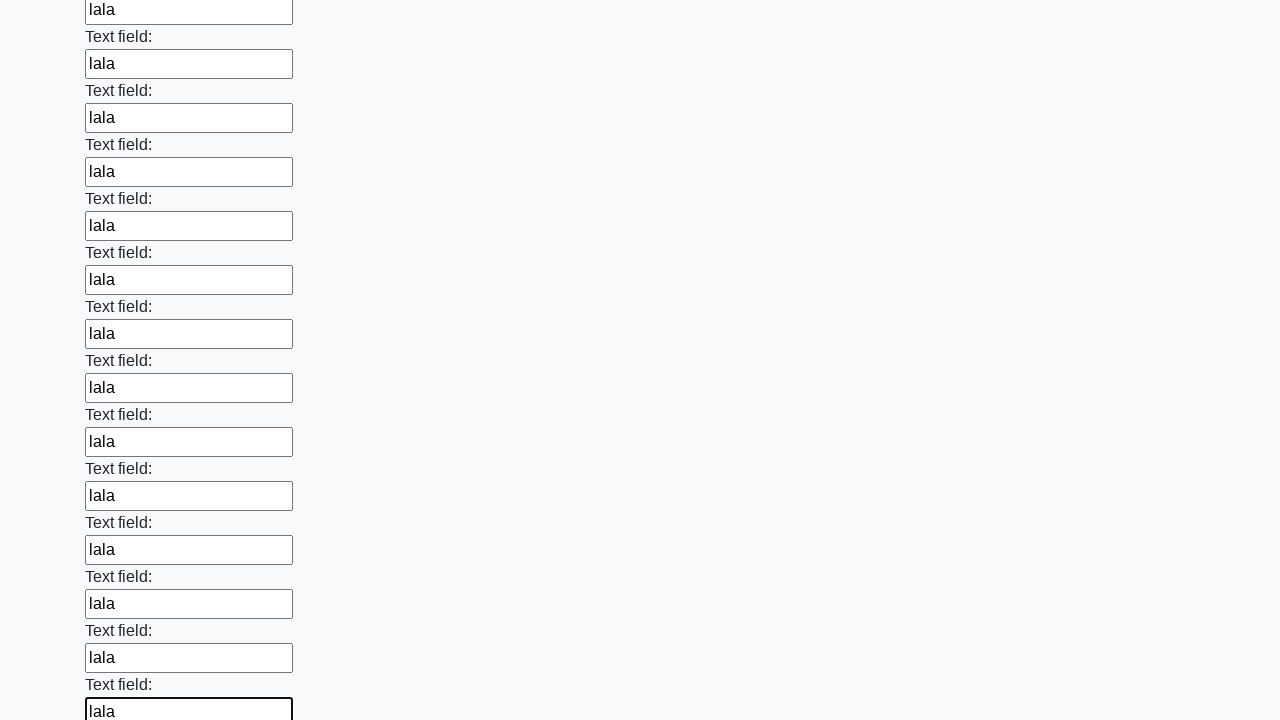

Filled input field 60 of 100 with 'lala' on input >> nth=59
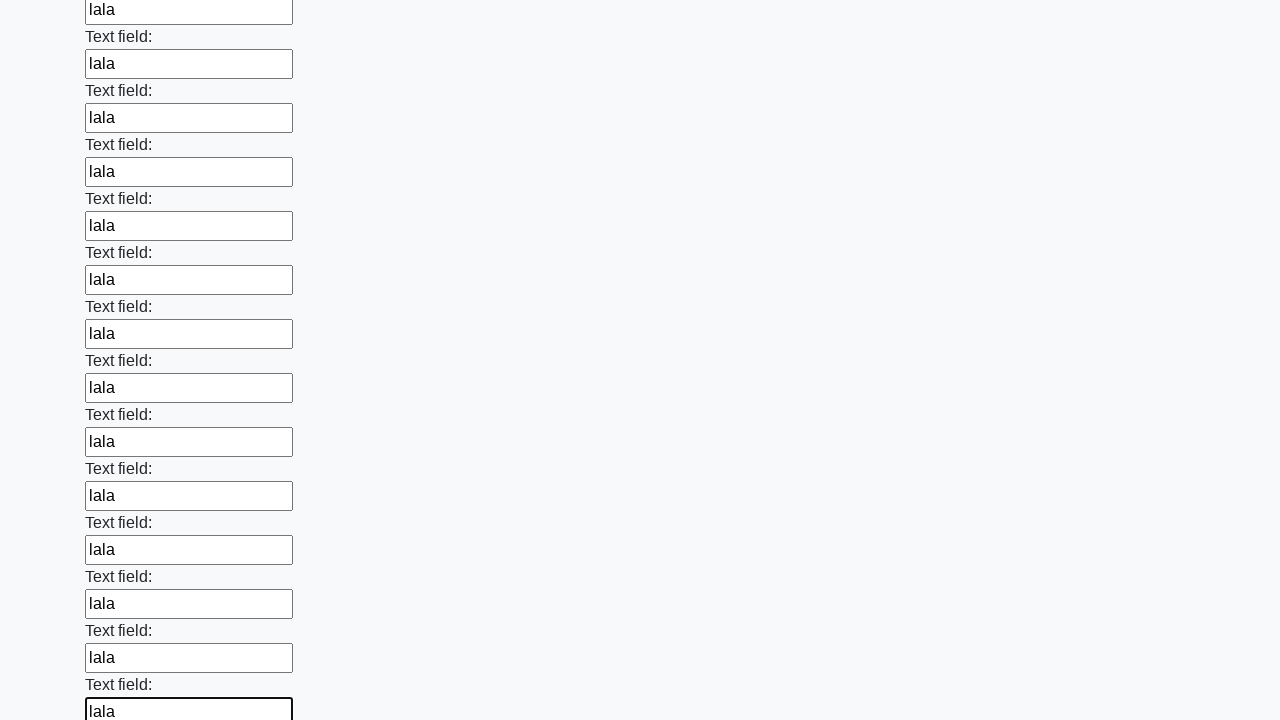

Filled input field 61 of 100 with 'lala' on input >> nth=60
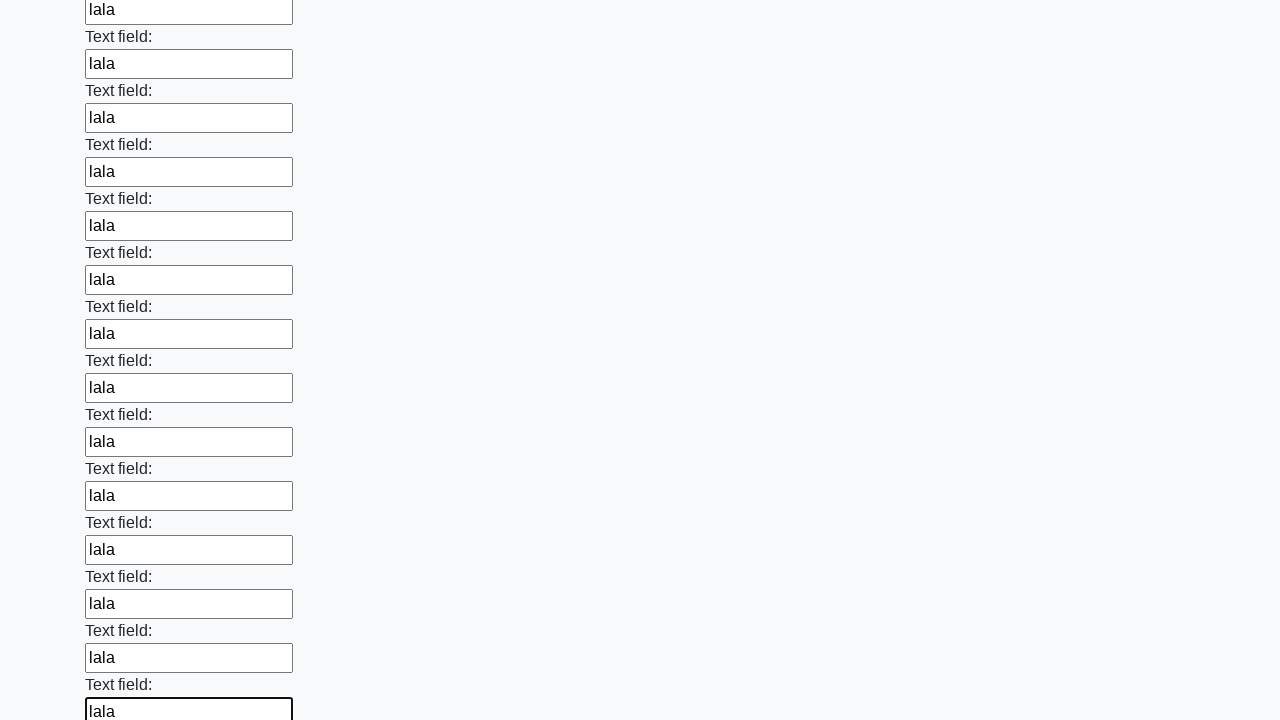

Filled input field 62 of 100 with 'lala' on input >> nth=61
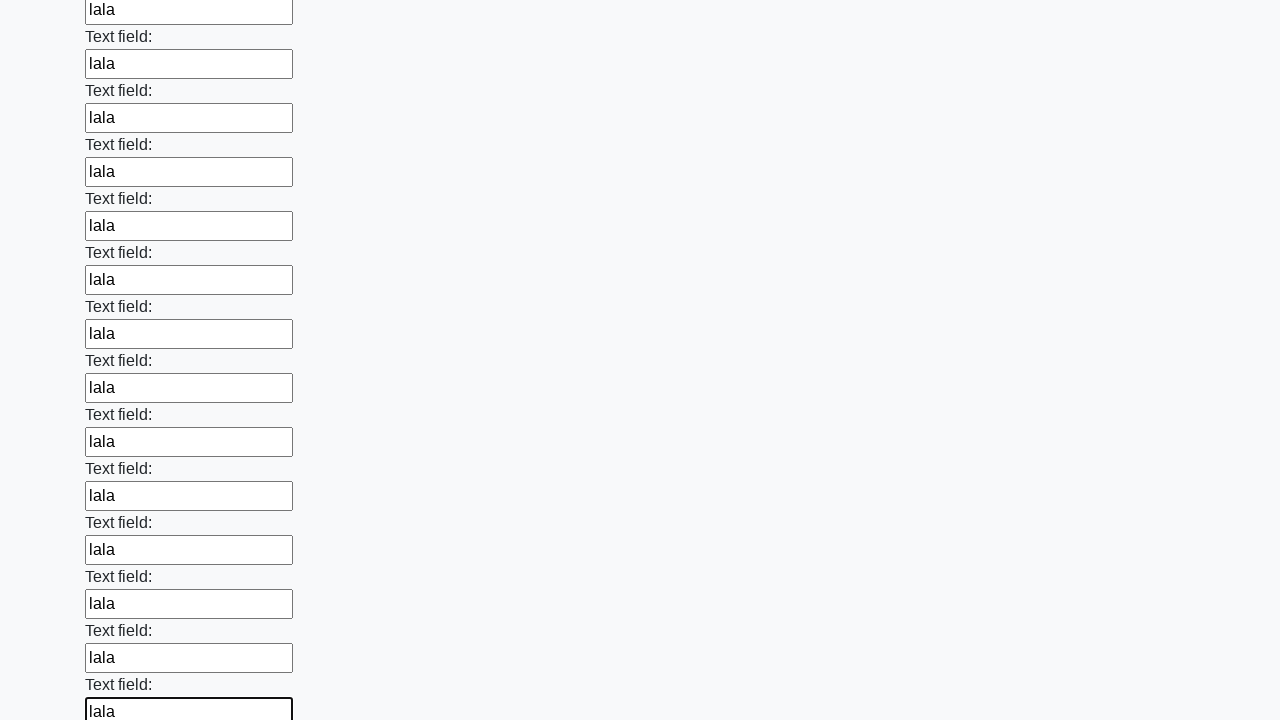

Filled input field 63 of 100 with 'lala' on input >> nth=62
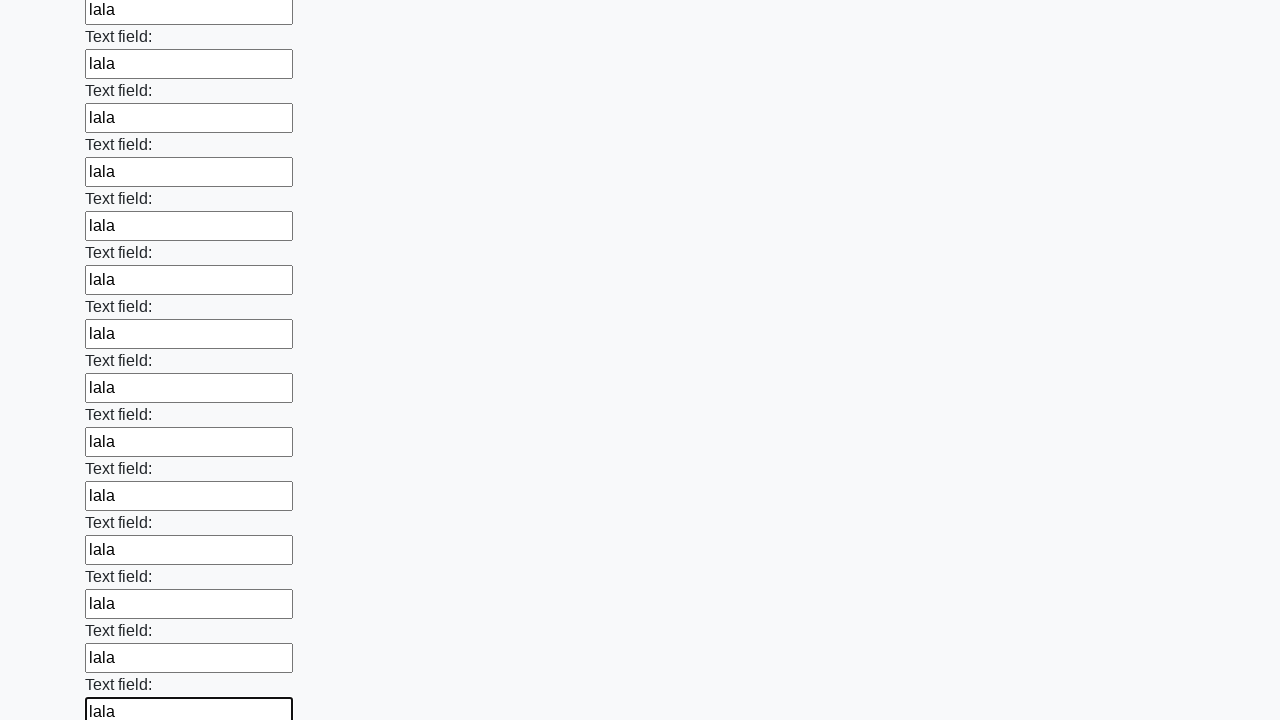

Filled input field 64 of 100 with 'lala' on input >> nth=63
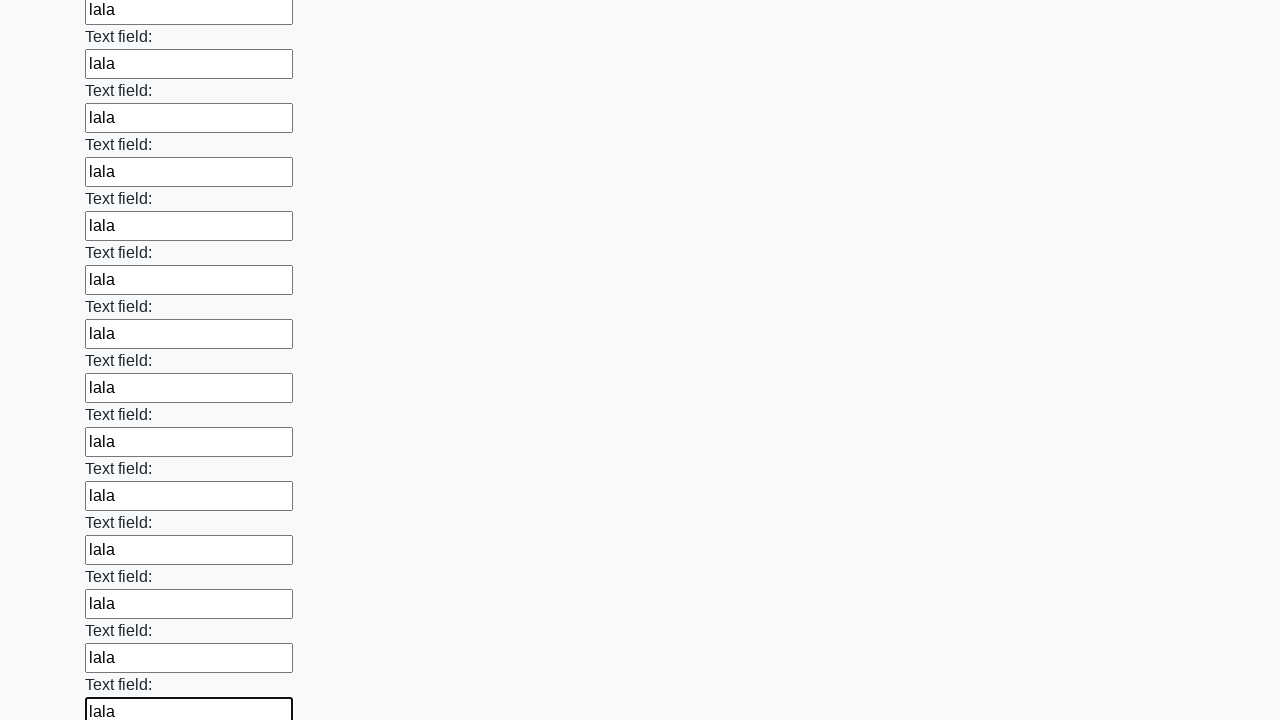

Filled input field 65 of 100 with 'lala' on input >> nth=64
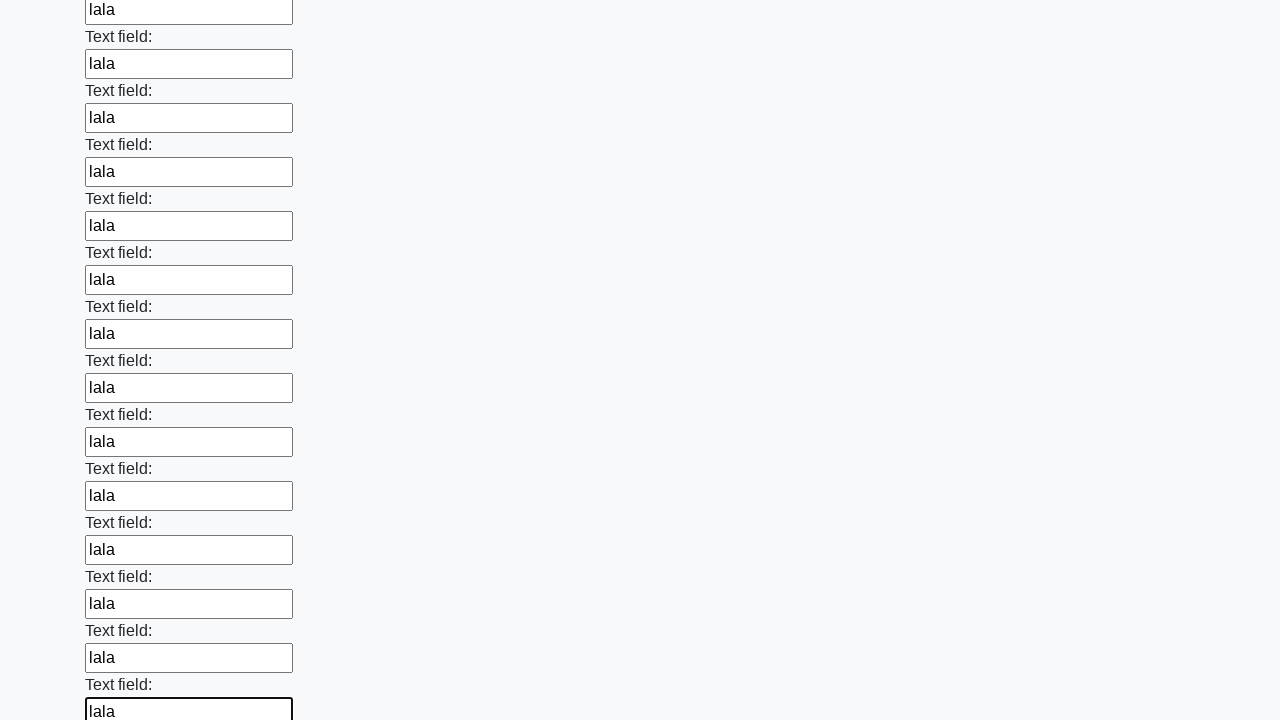

Filled input field 66 of 100 with 'lala' on input >> nth=65
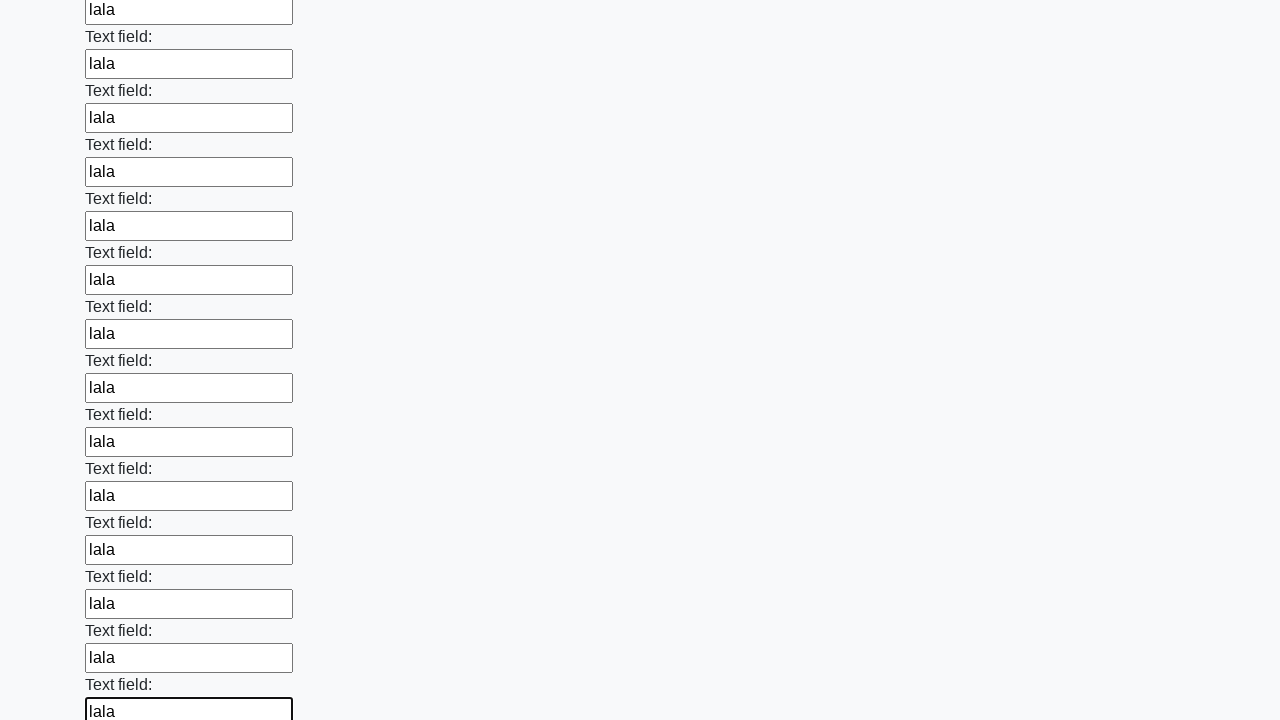

Filled input field 67 of 100 with 'lala' on input >> nth=66
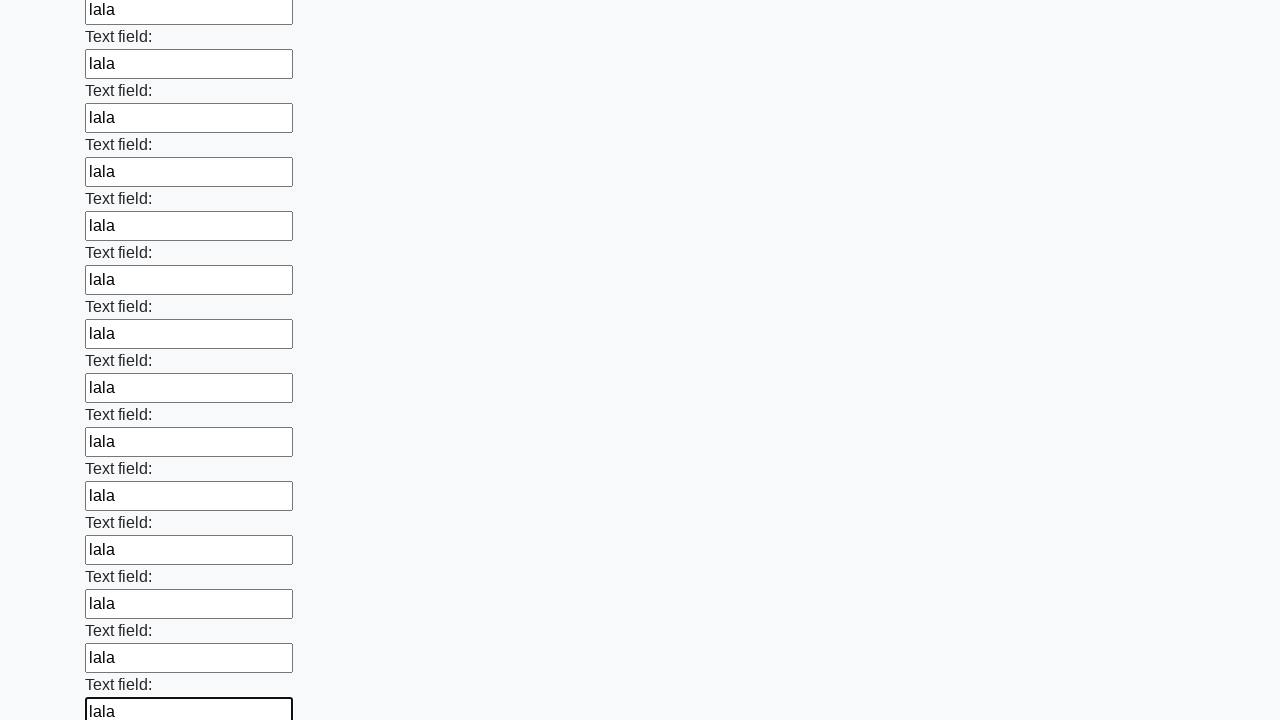

Filled input field 68 of 100 with 'lala' on input >> nth=67
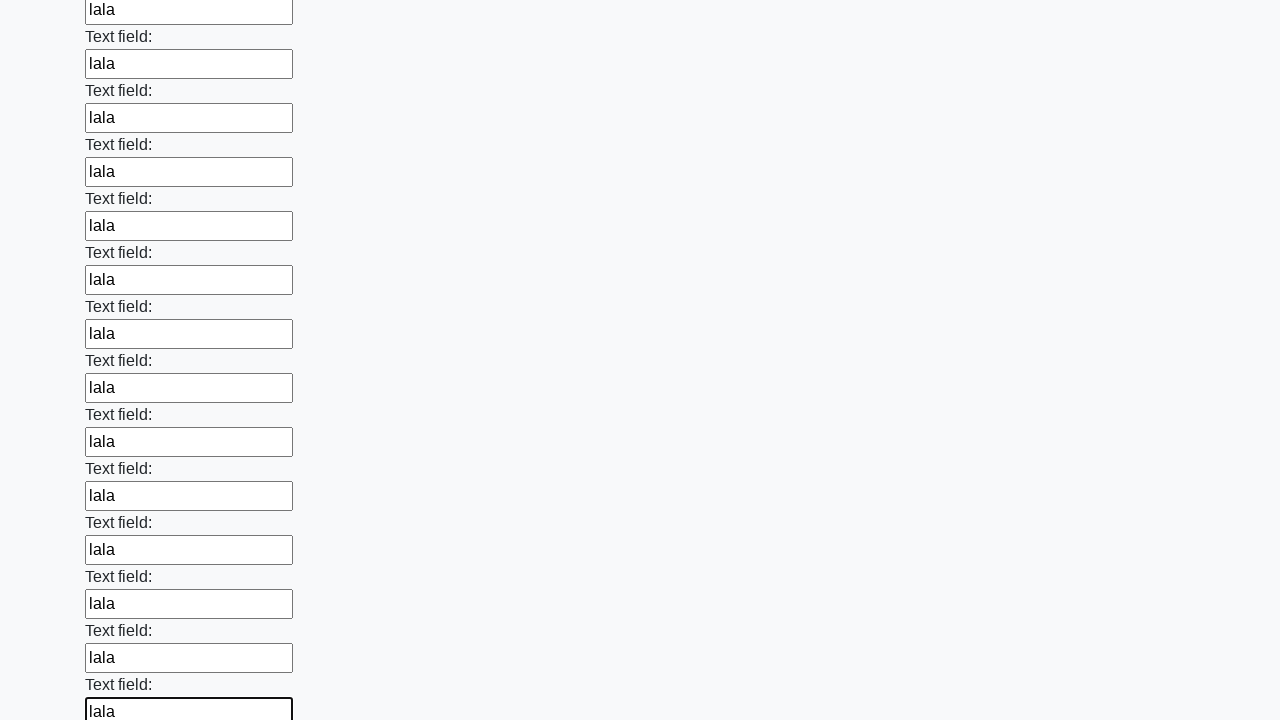

Filled input field 69 of 100 with 'lala' on input >> nth=68
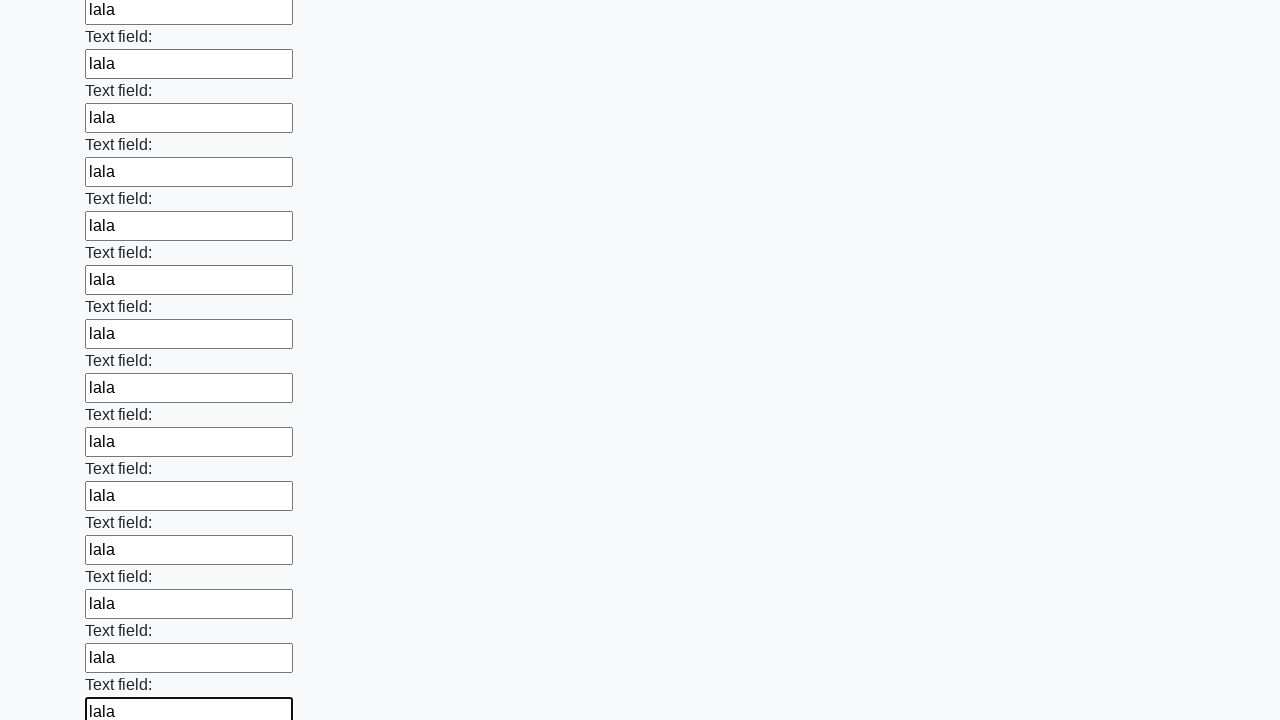

Filled input field 70 of 100 with 'lala' on input >> nth=69
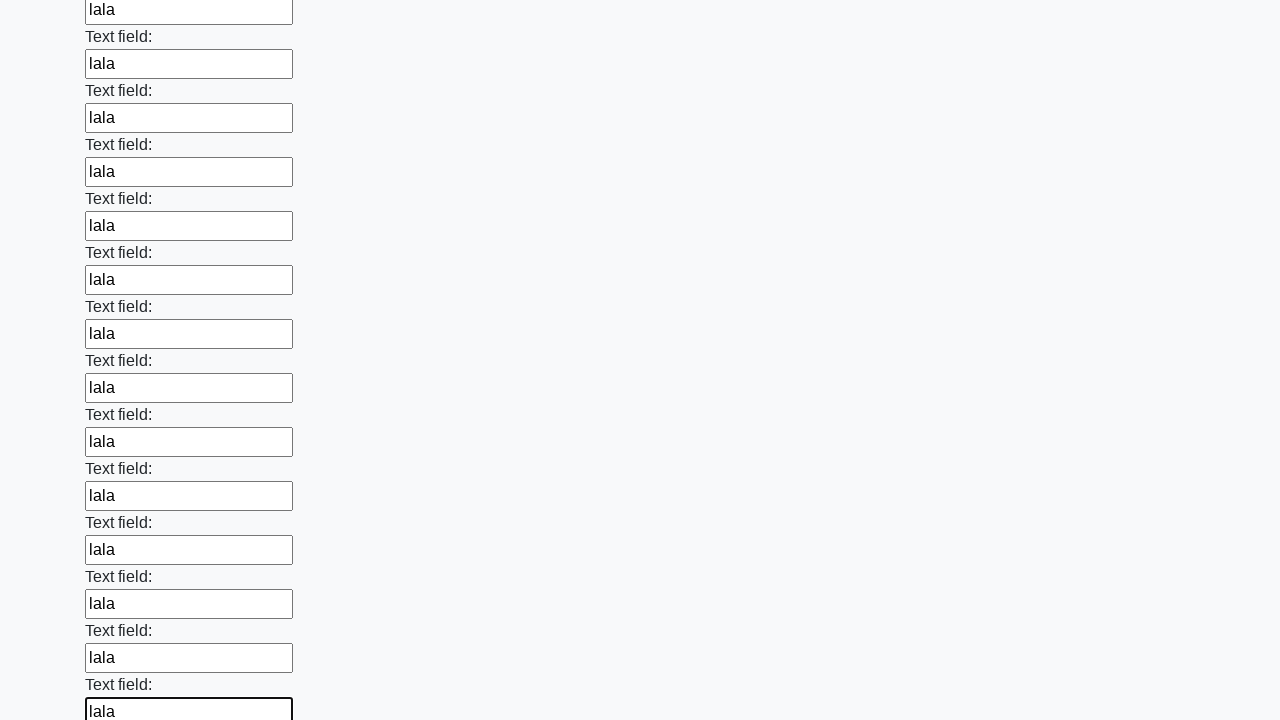

Filled input field 71 of 100 with 'lala' on input >> nth=70
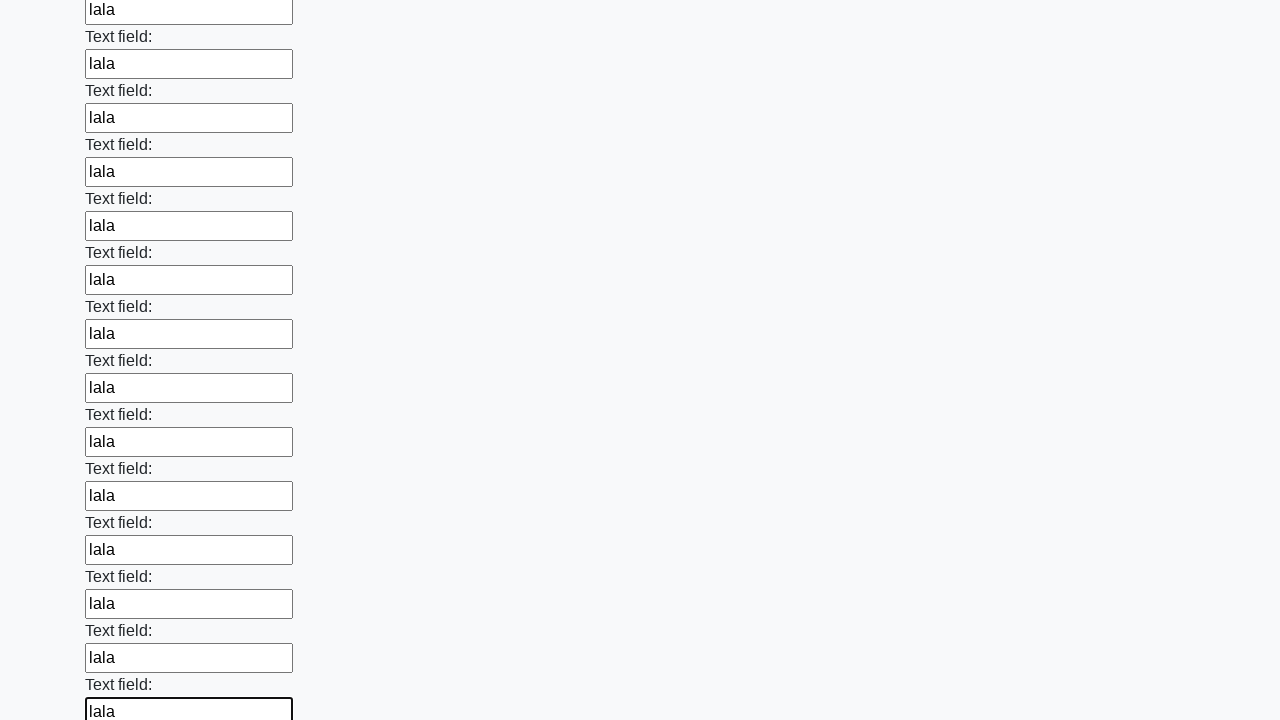

Filled input field 72 of 100 with 'lala' on input >> nth=71
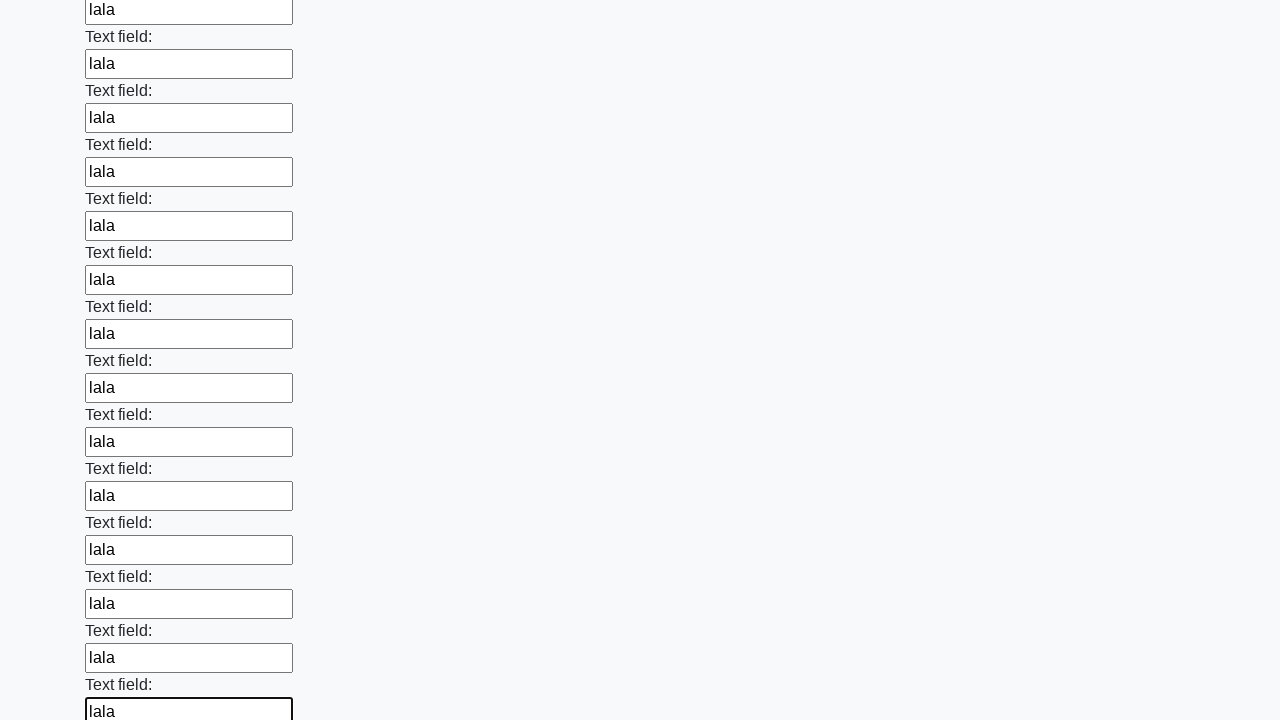

Filled input field 73 of 100 with 'lala' on input >> nth=72
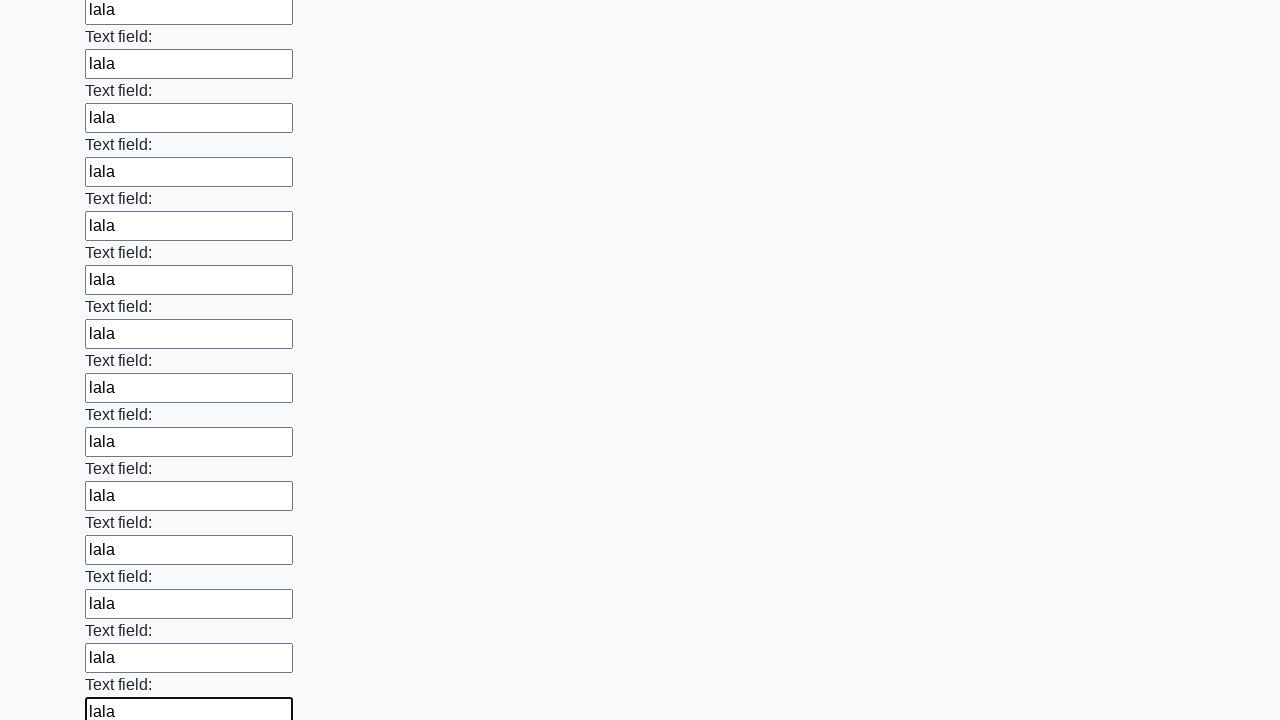

Filled input field 74 of 100 with 'lala' on input >> nth=73
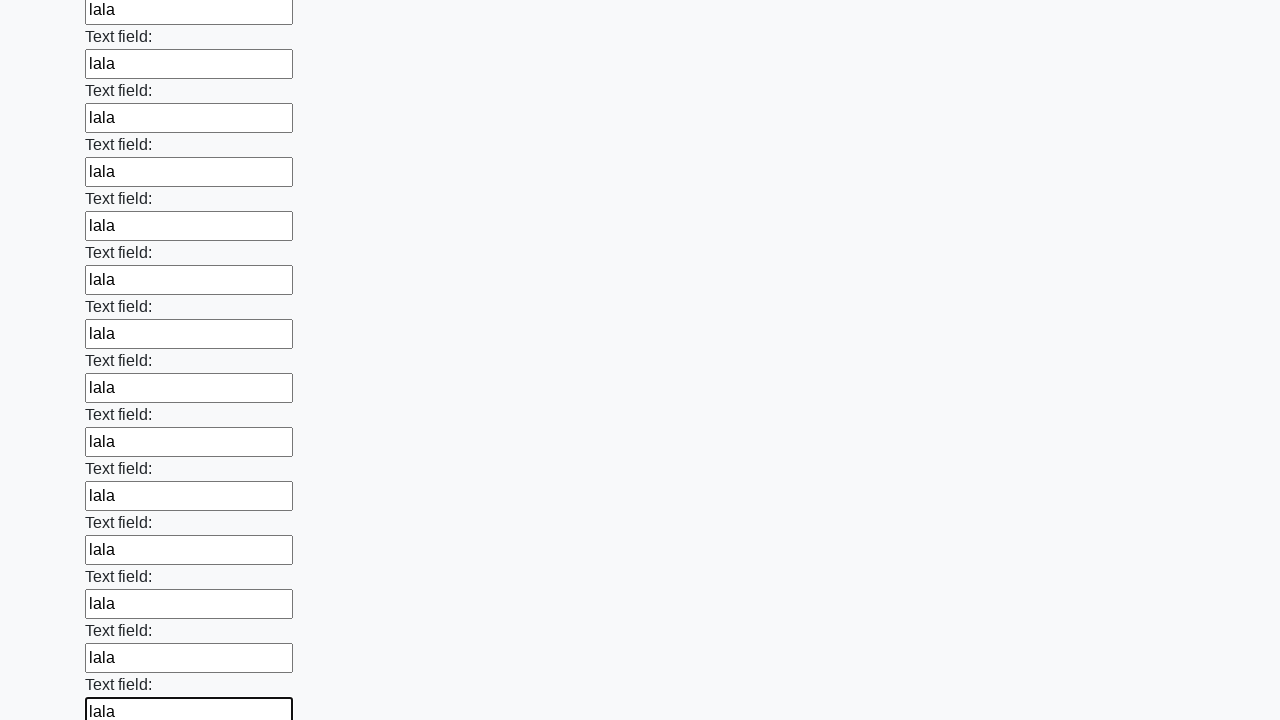

Filled input field 75 of 100 with 'lala' on input >> nth=74
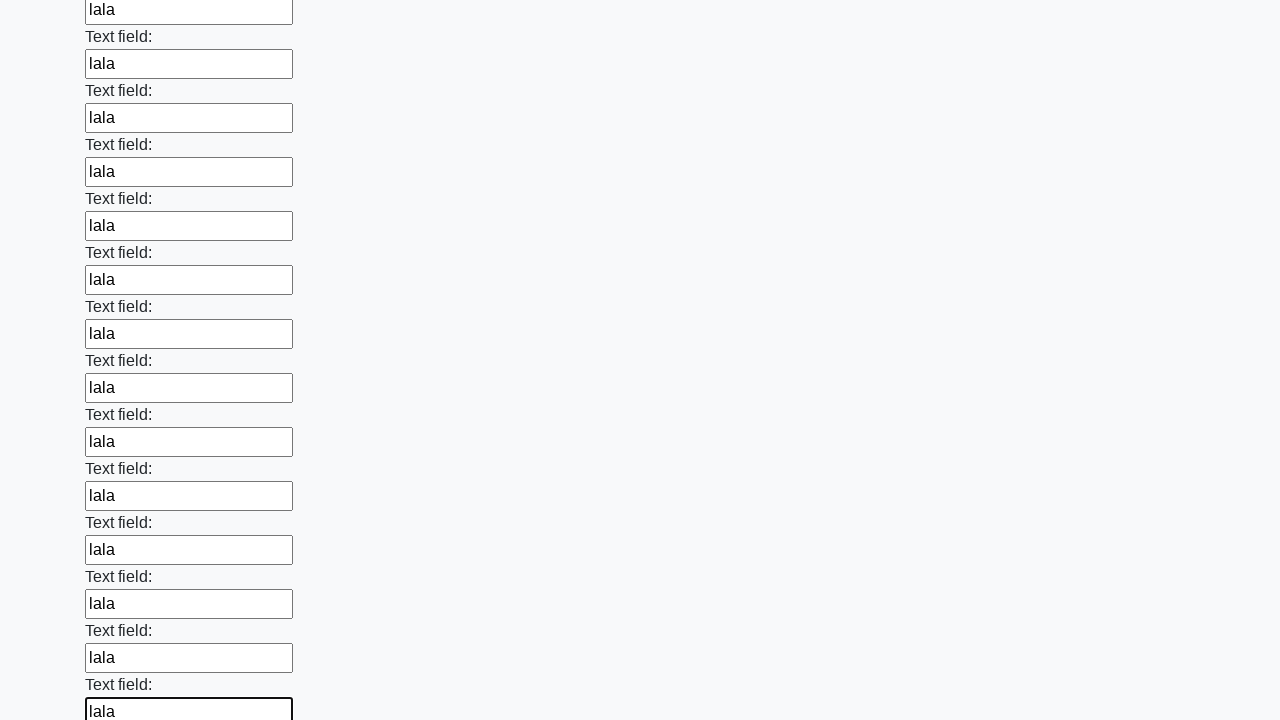

Filled input field 76 of 100 with 'lala' on input >> nth=75
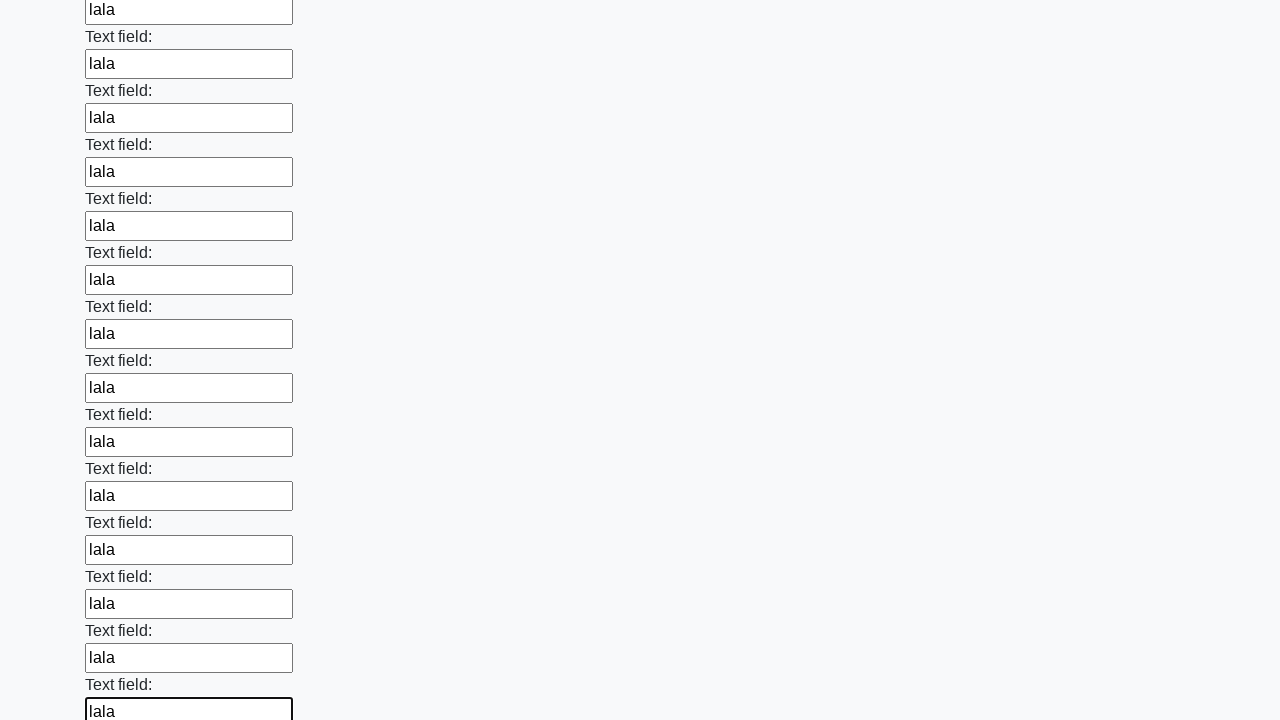

Filled input field 77 of 100 with 'lala' on input >> nth=76
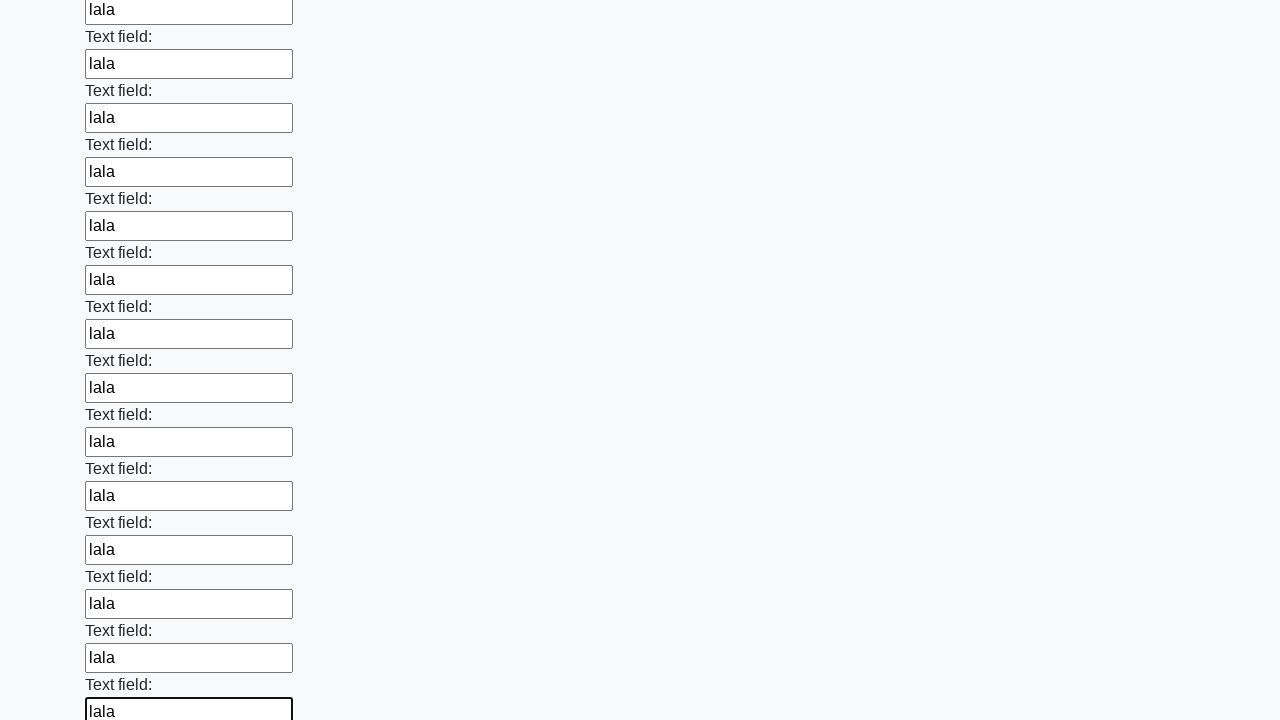

Filled input field 78 of 100 with 'lala' on input >> nth=77
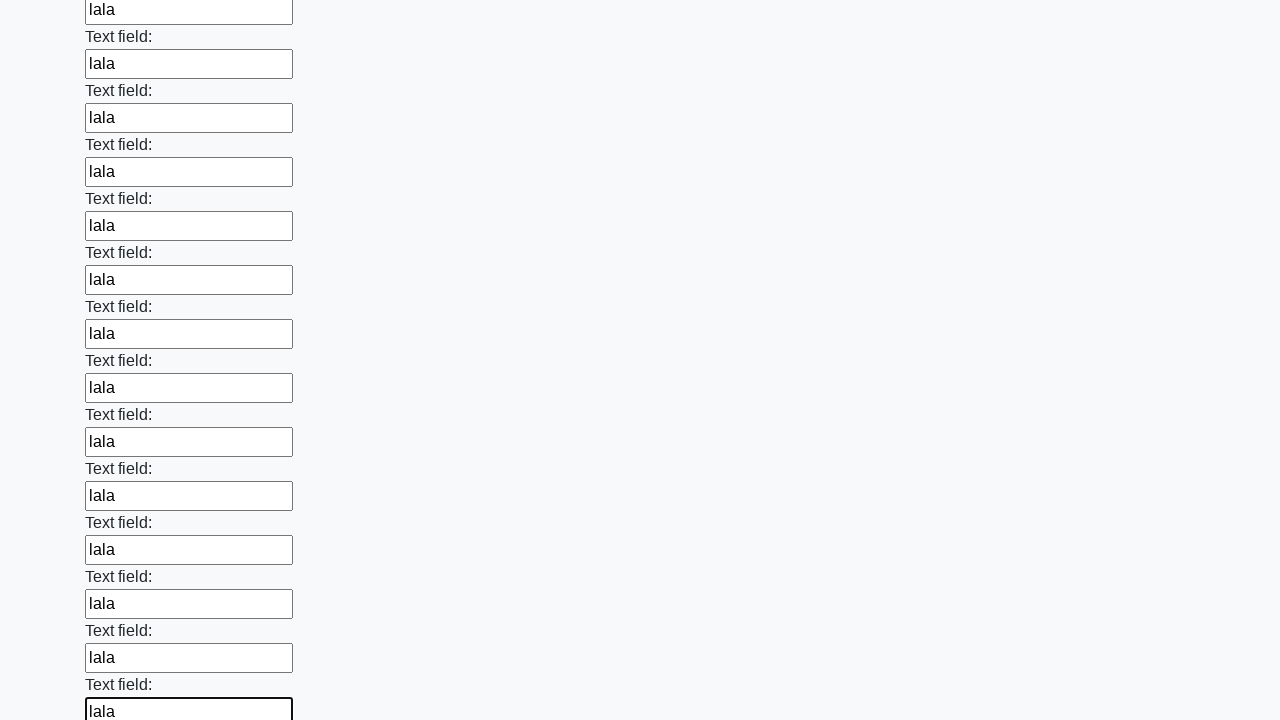

Filled input field 79 of 100 with 'lala' on input >> nth=78
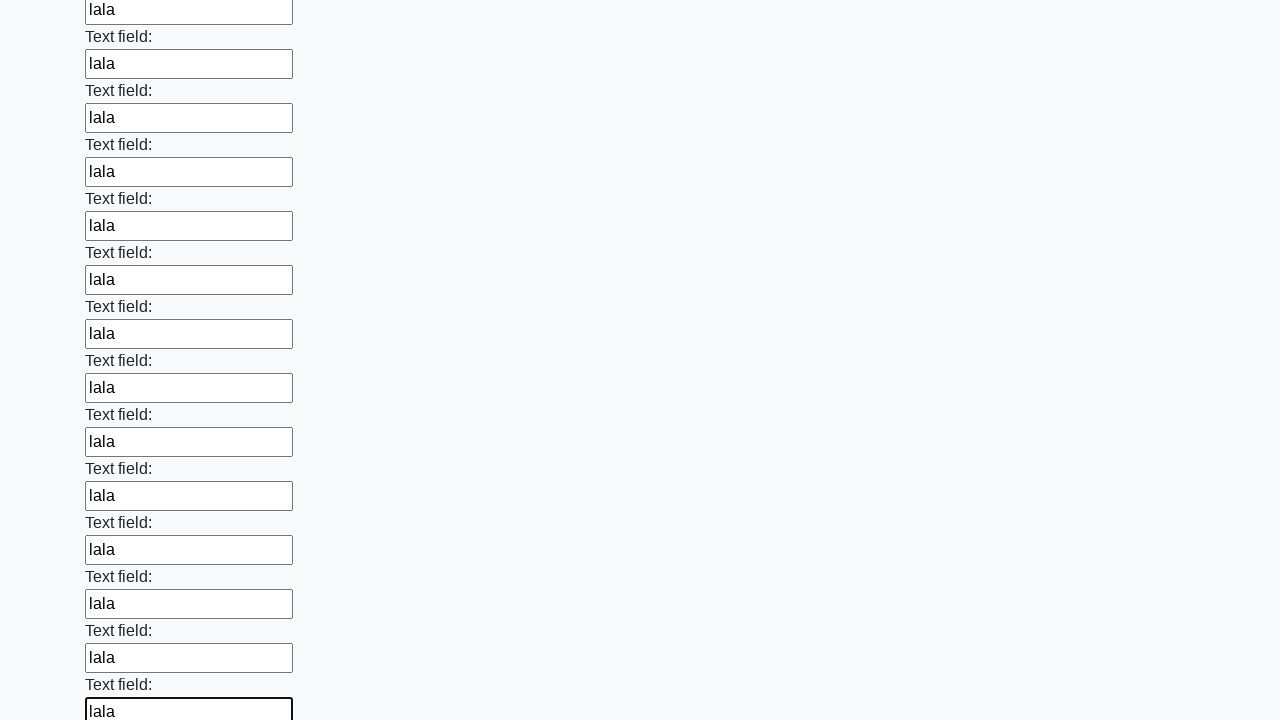

Filled input field 80 of 100 with 'lala' on input >> nth=79
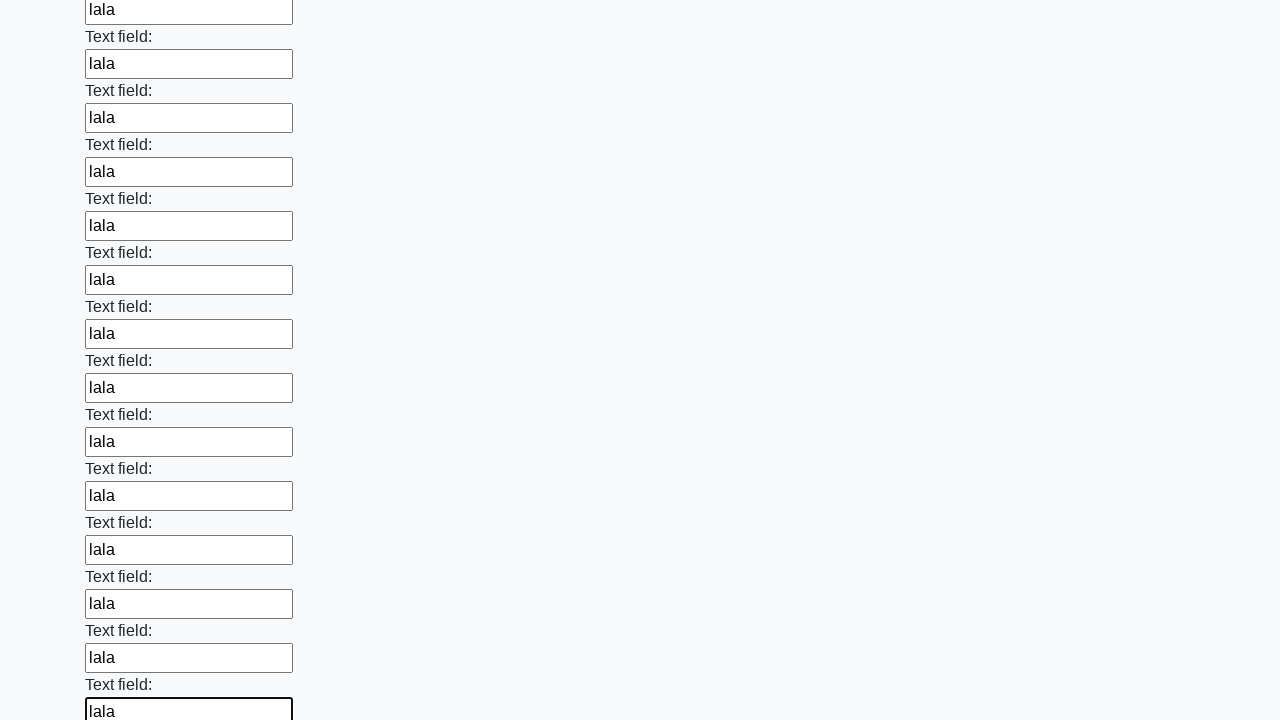

Filled input field 81 of 100 with 'lala' on input >> nth=80
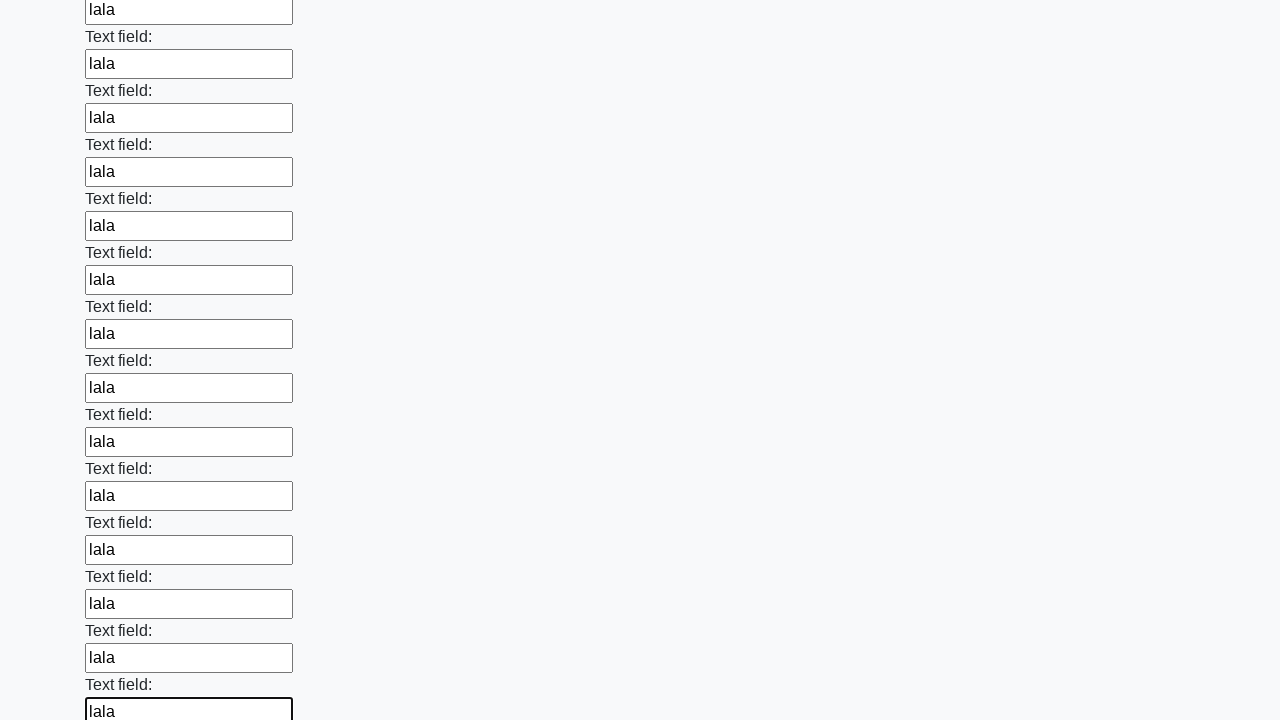

Filled input field 82 of 100 with 'lala' on input >> nth=81
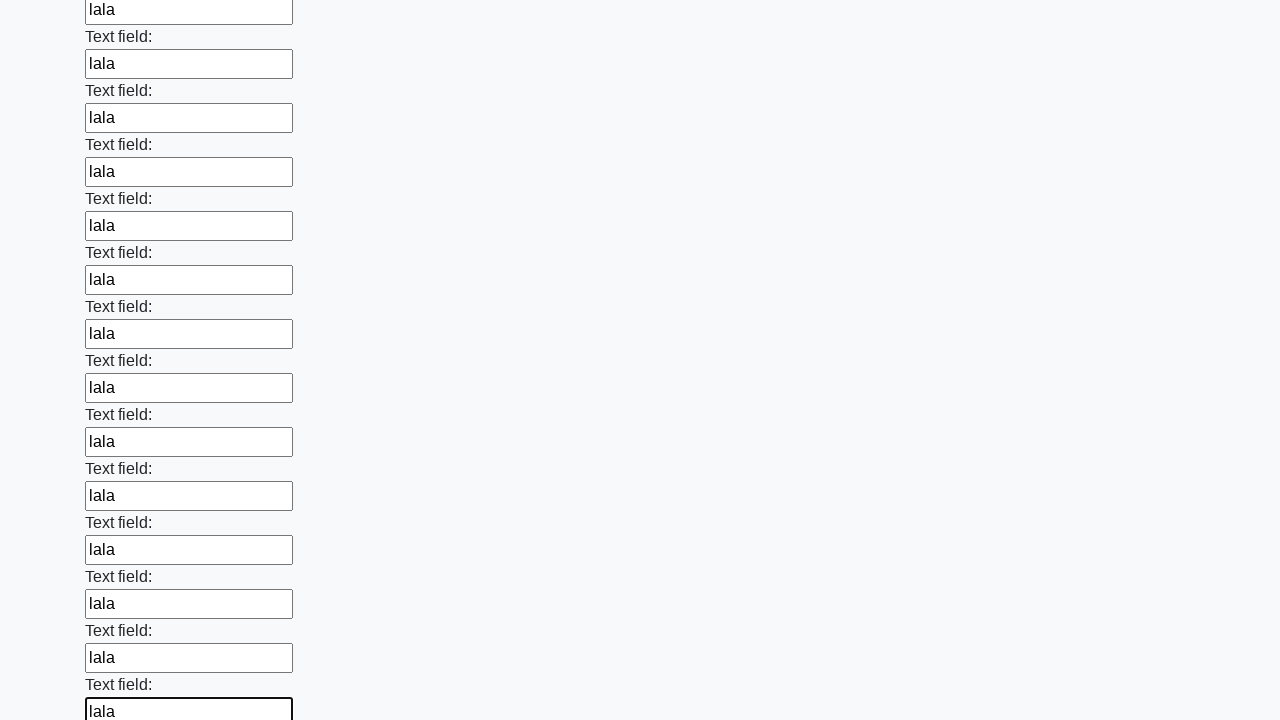

Filled input field 83 of 100 with 'lala' on input >> nth=82
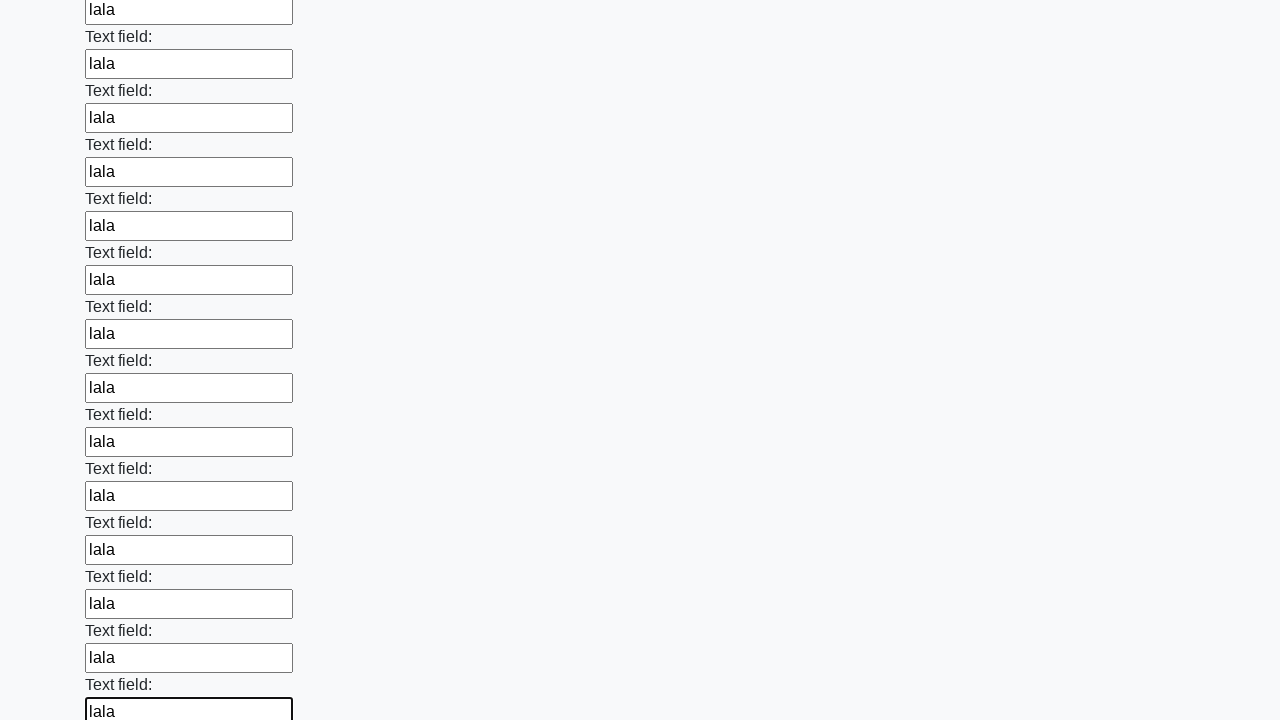

Filled input field 84 of 100 with 'lala' on input >> nth=83
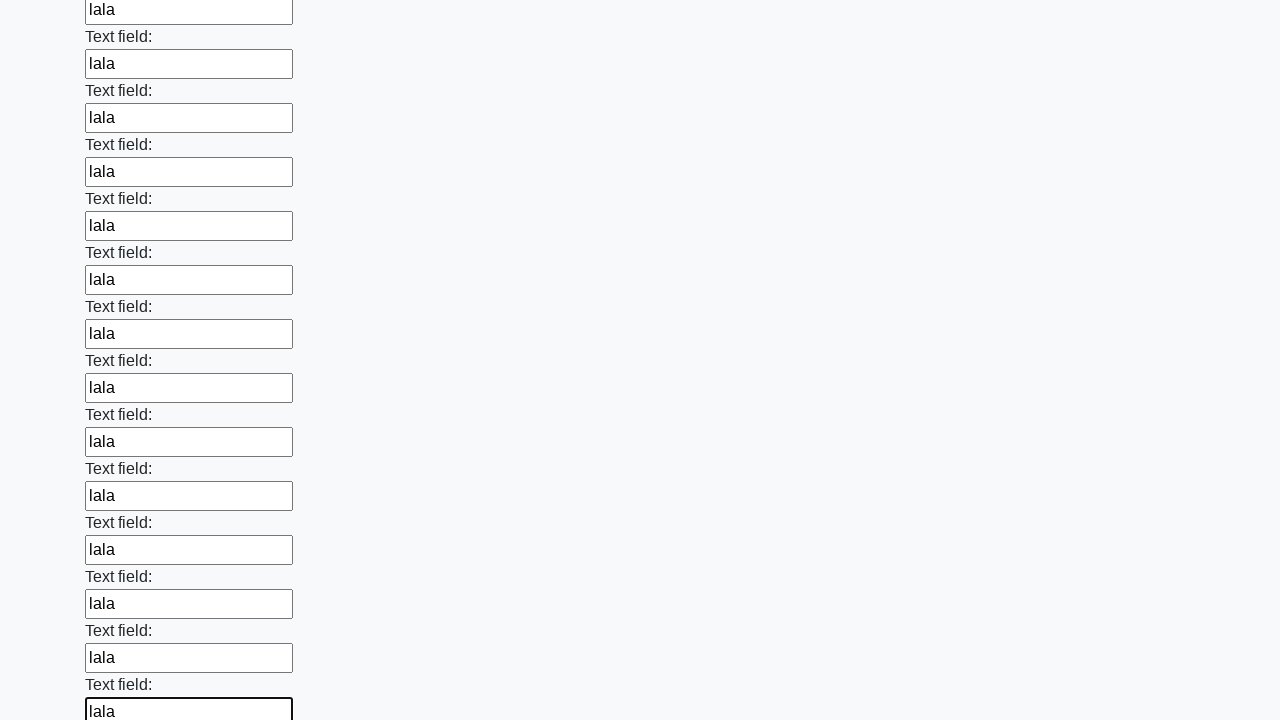

Filled input field 85 of 100 with 'lala' on input >> nth=84
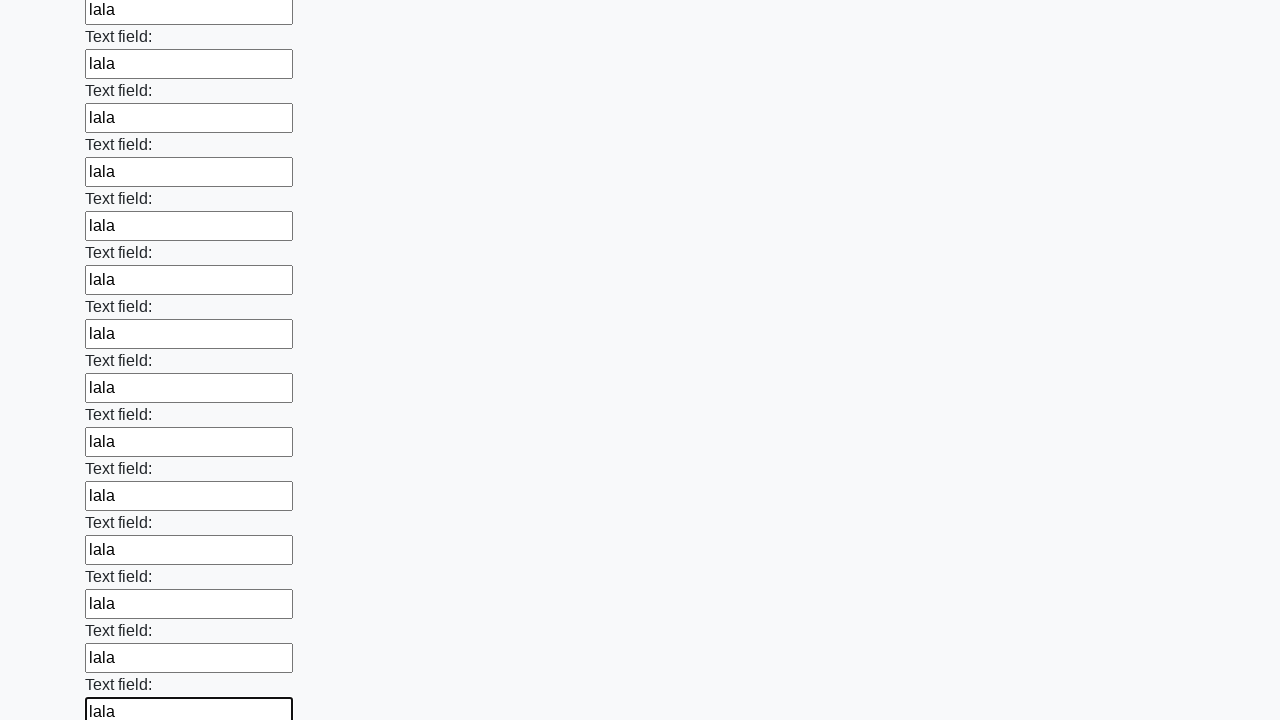

Filled input field 86 of 100 with 'lala' on input >> nth=85
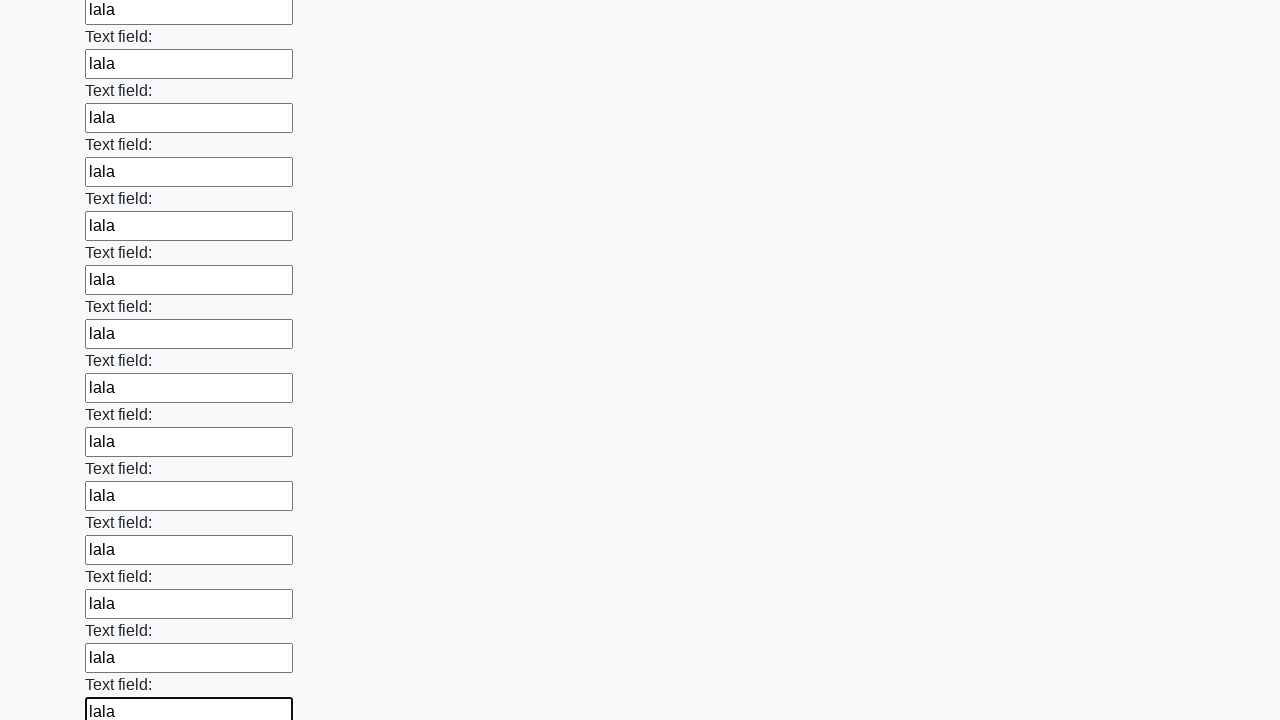

Filled input field 87 of 100 with 'lala' on input >> nth=86
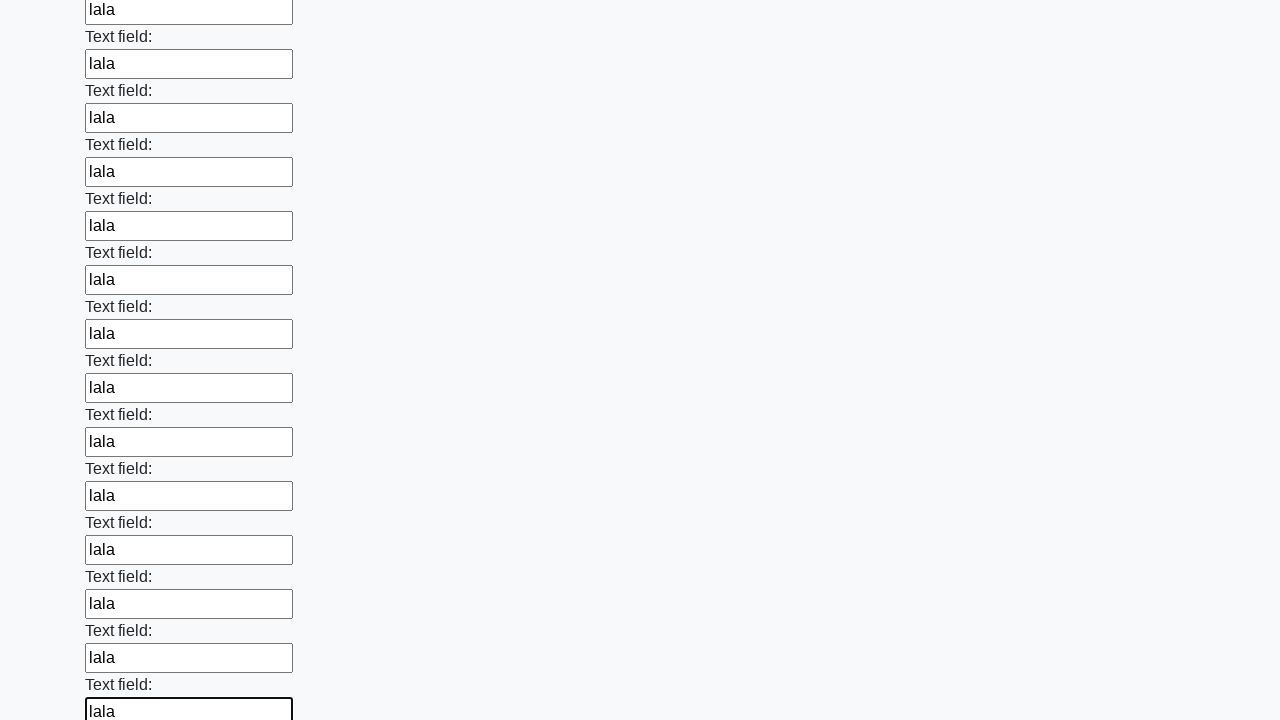

Filled input field 88 of 100 with 'lala' on input >> nth=87
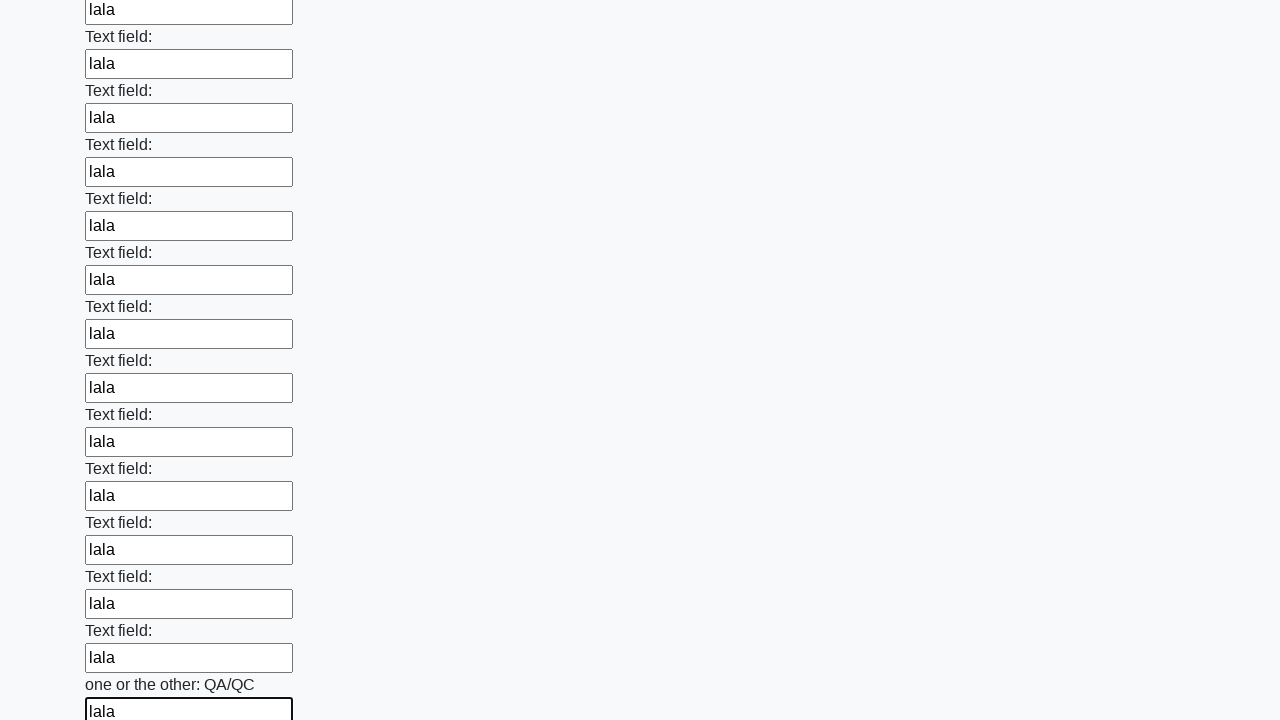

Filled input field 89 of 100 with 'lala' on input >> nth=88
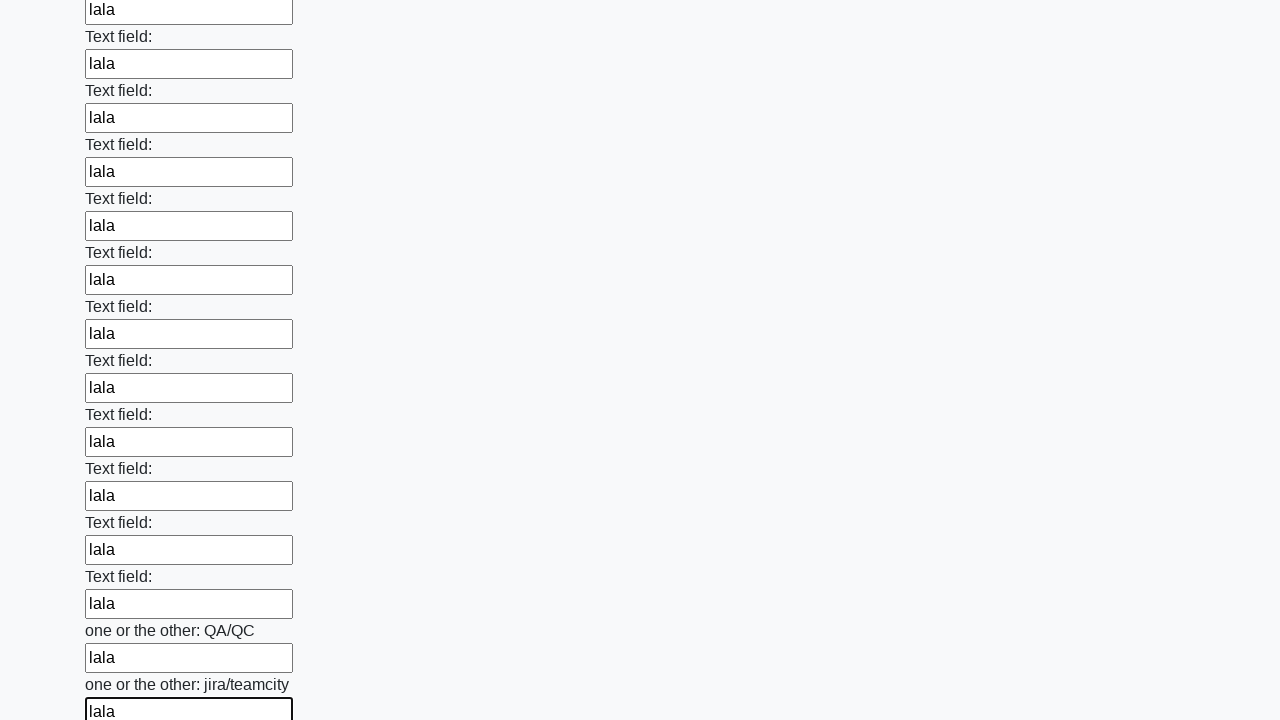

Filled input field 90 of 100 with 'lala' on input >> nth=89
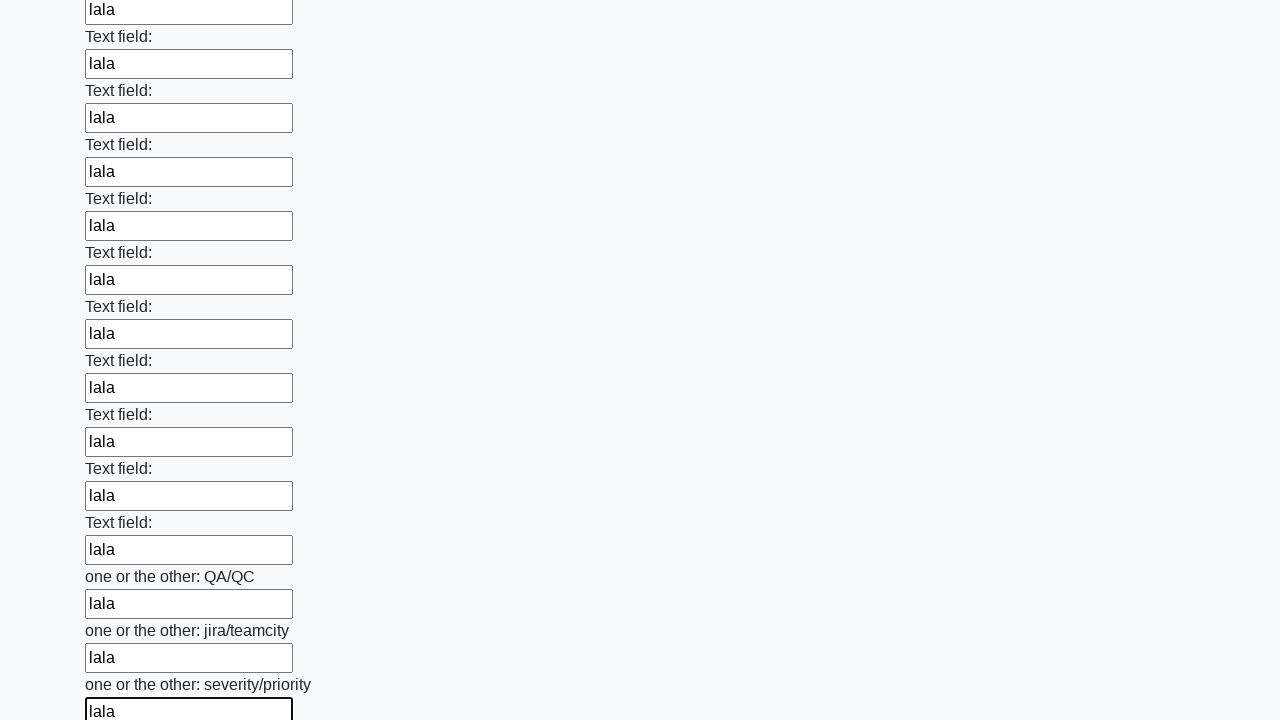

Filled input field 91 of 100 with 'lala' on input >> nth=90
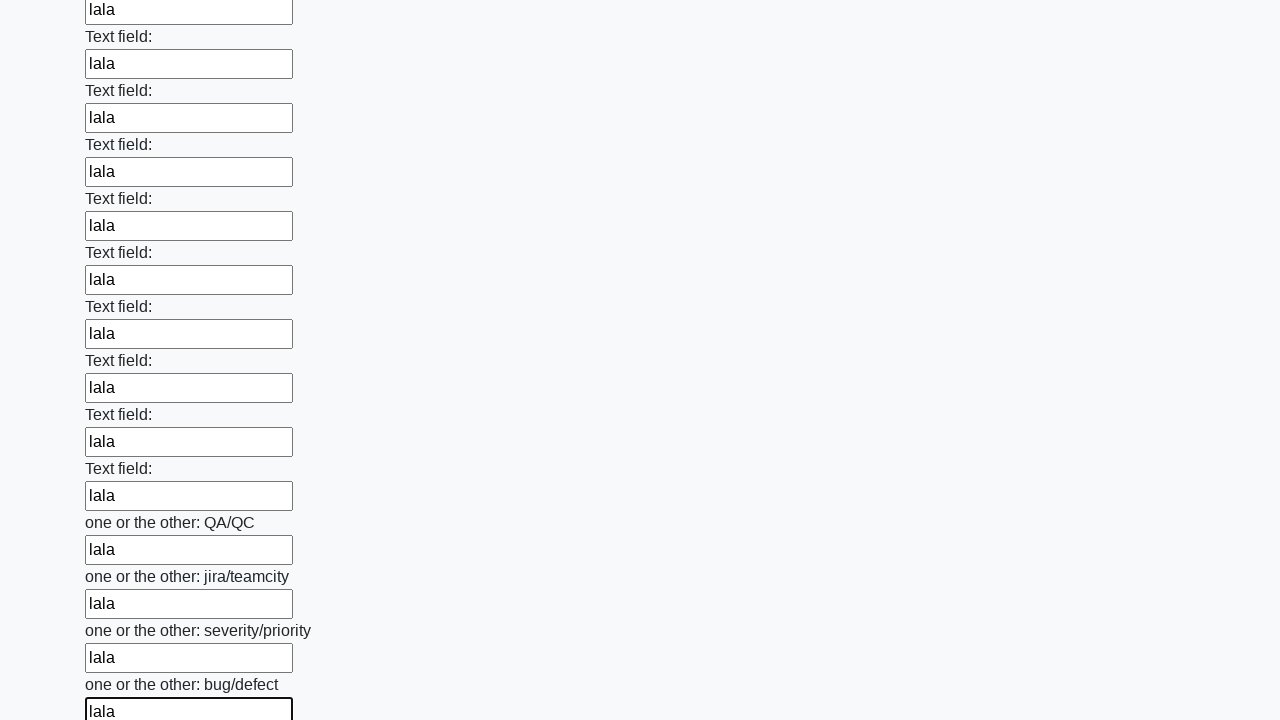

Filled input field 92 of 100 with 'lala' on input >> nth=91
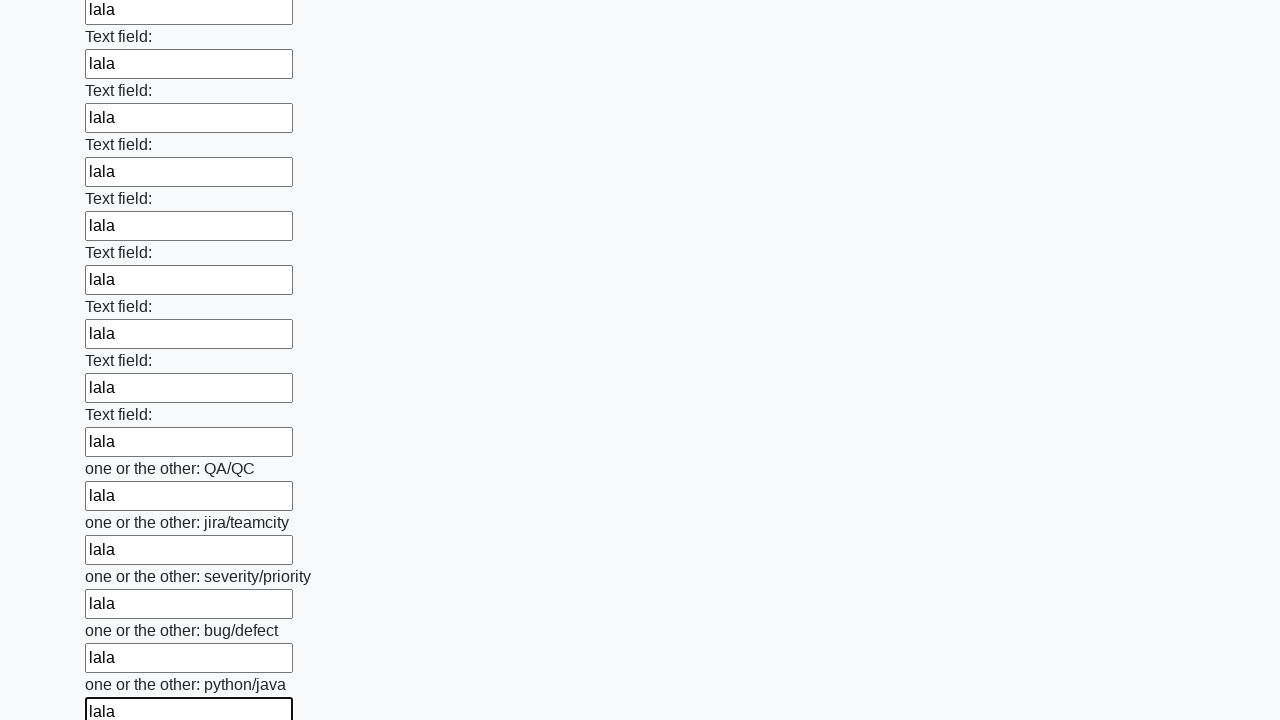

Filled input field 93 of 100 with 'lala' on input >> nth=92
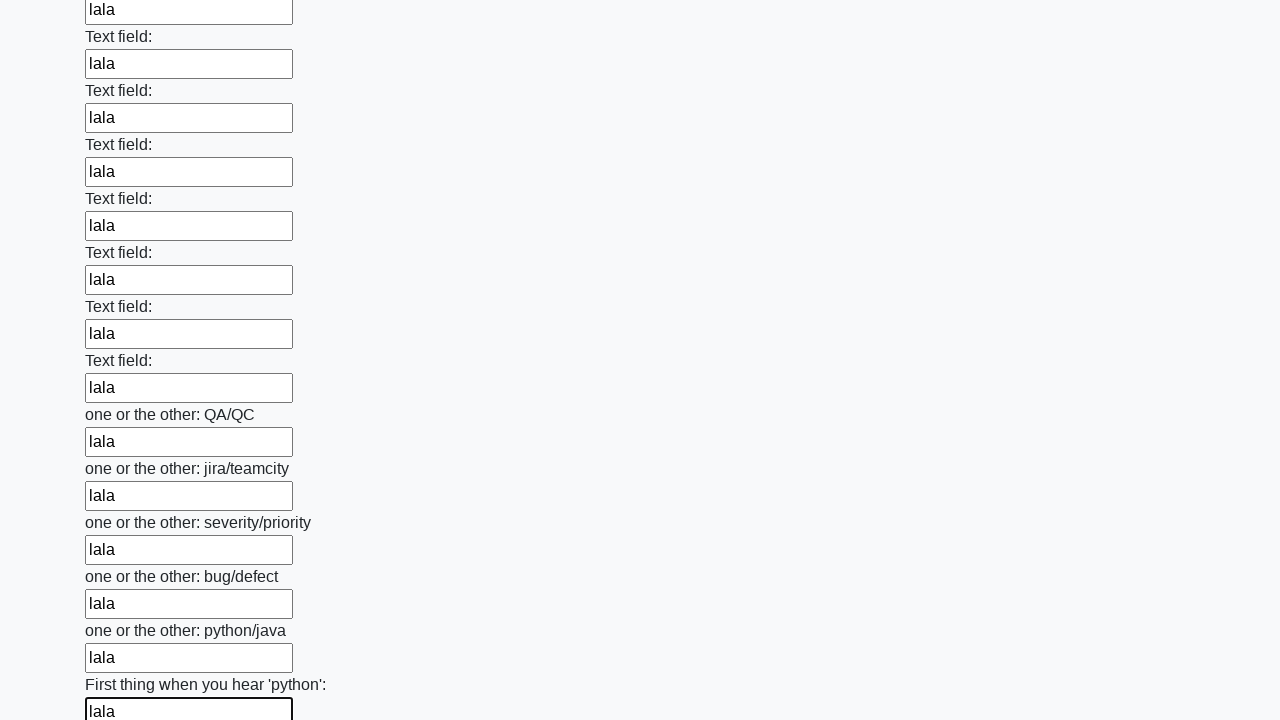

Filled input field 94 of 100 with 'lala' on input >> nth=93
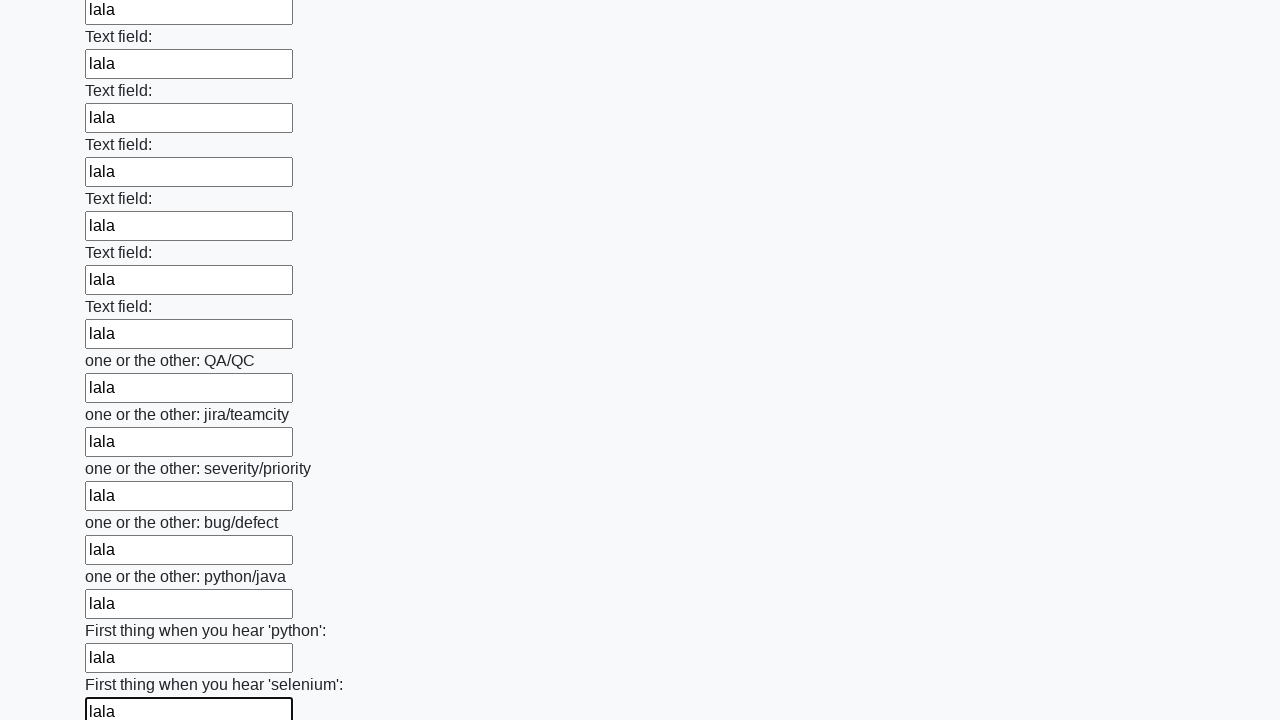

Filled input field 95 of 100 with 'lala' on input >> nth=94
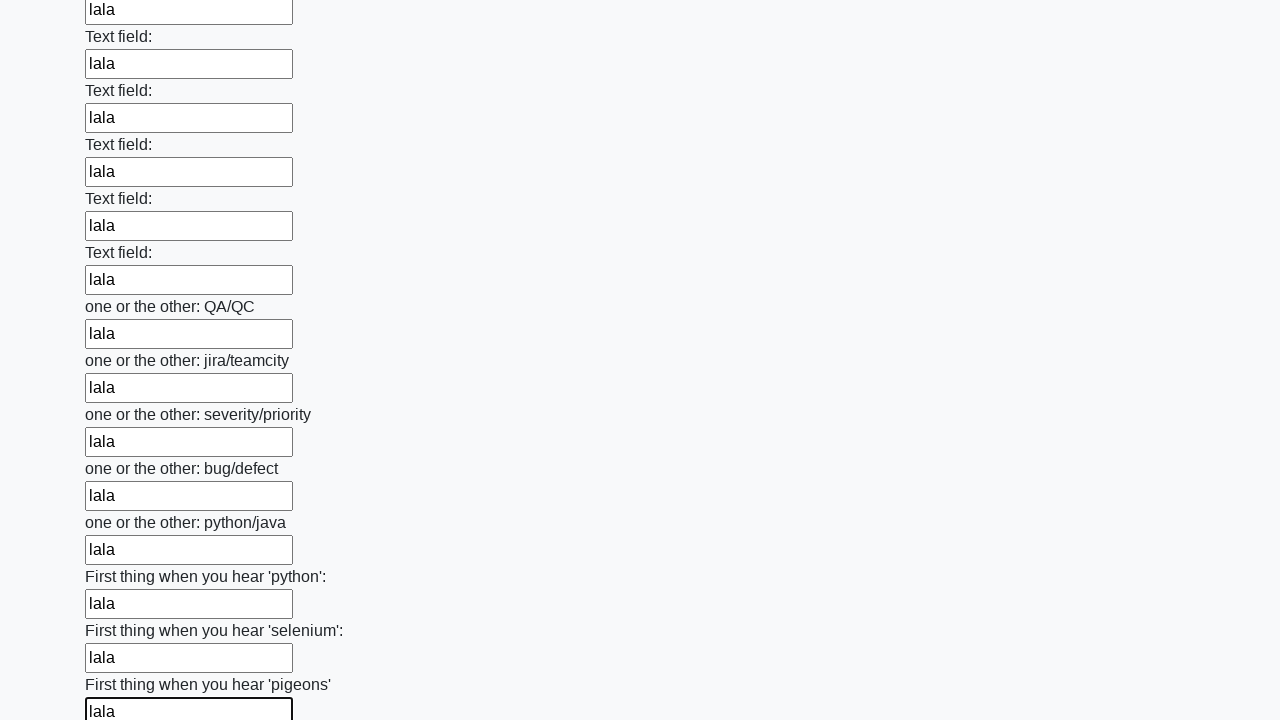

Filled input field 96 of 100 with 'lala' on input >> nth=95
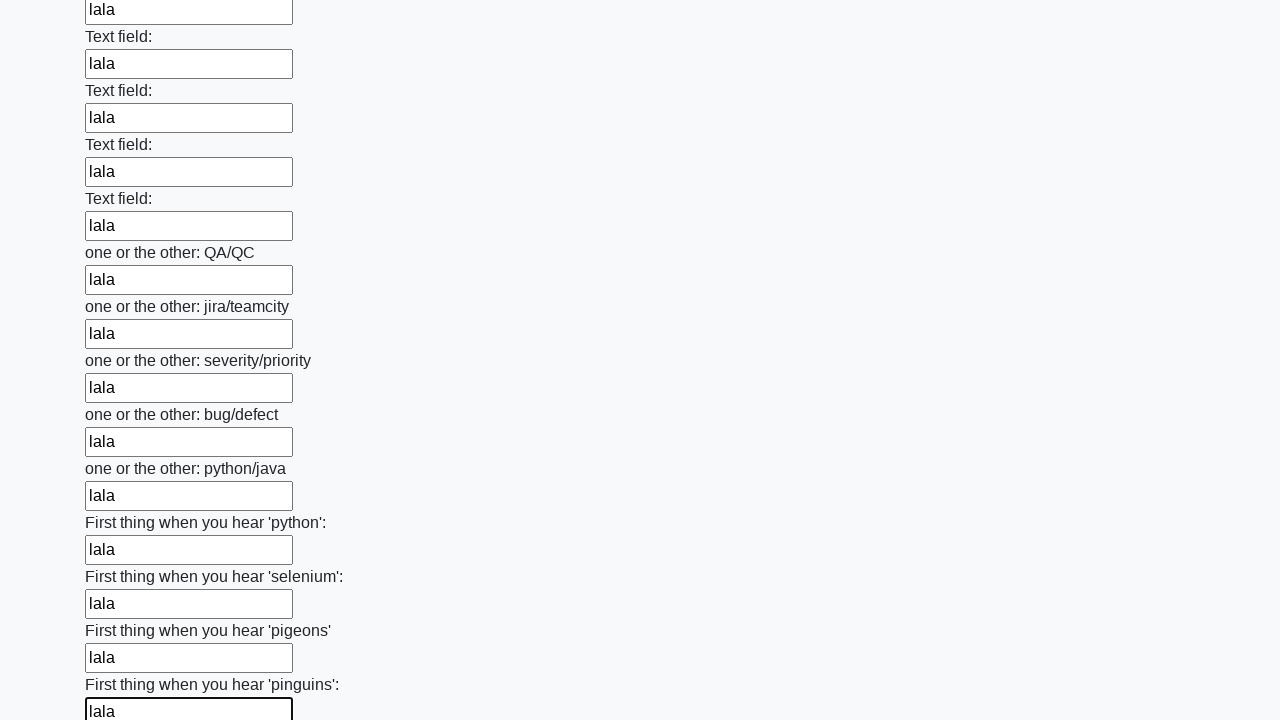

Filled input field 97 of 100 with 'lala' on input >> nth=96
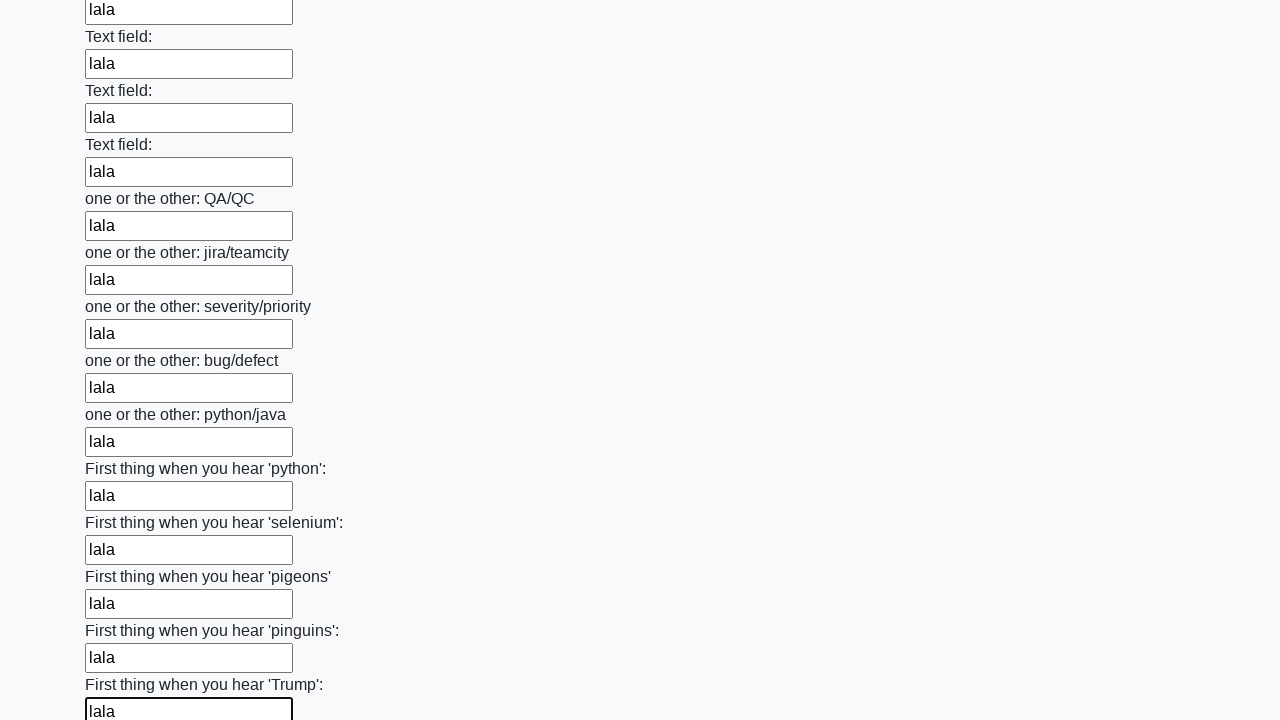

Filled input field 98 of 100 with 'lala' on input >> nth=97
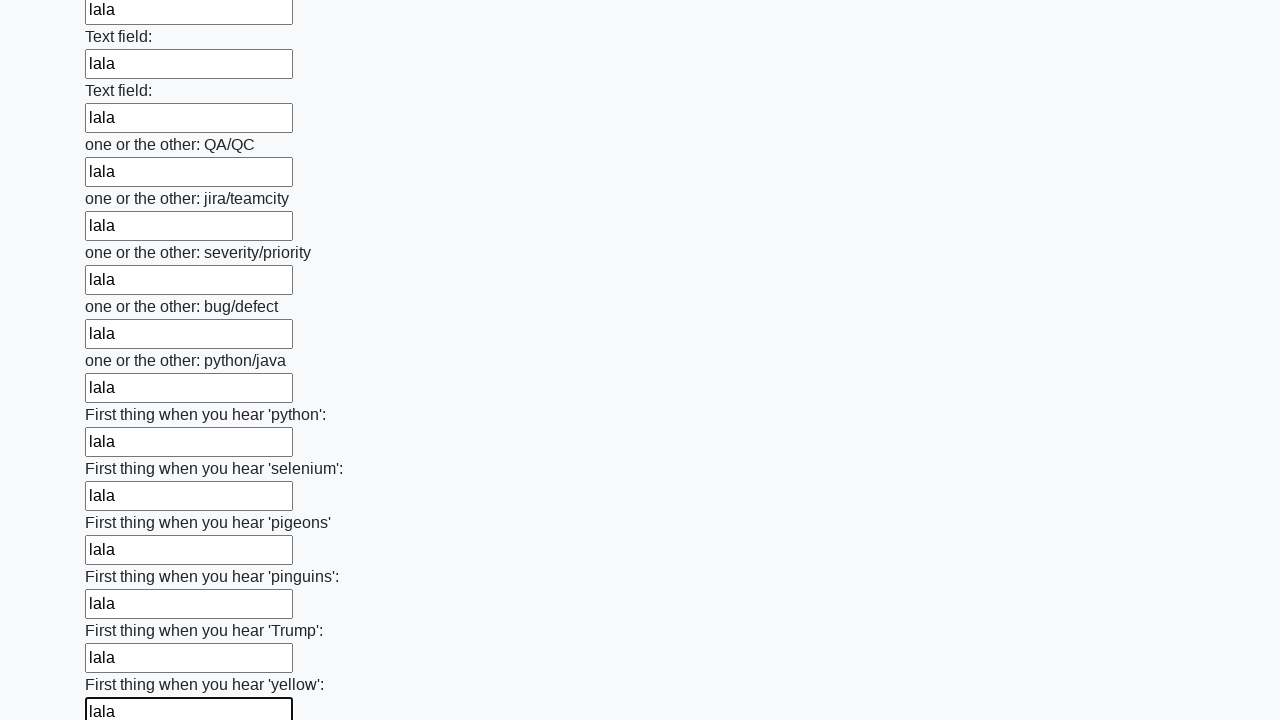

Filled input field 99 of 100 with 'lala' on input >> nth=98
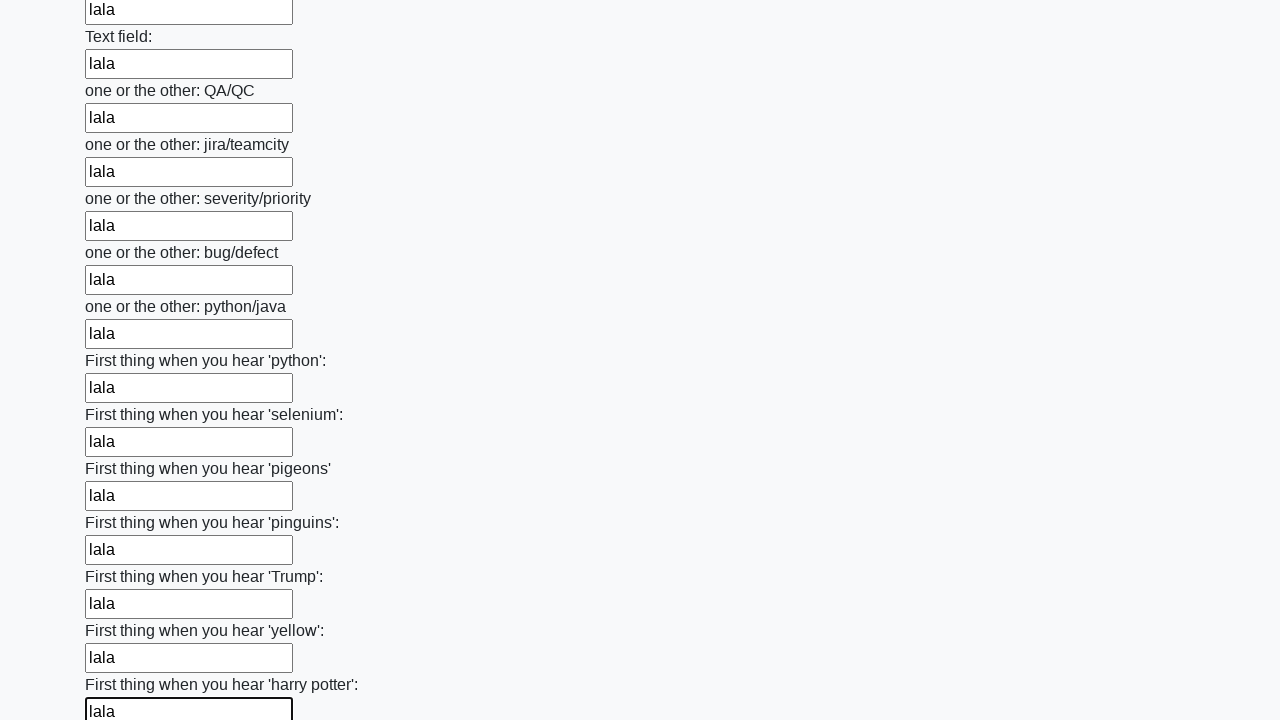

Filled input field 100 of 100 with 'lala' on input >> nth=99
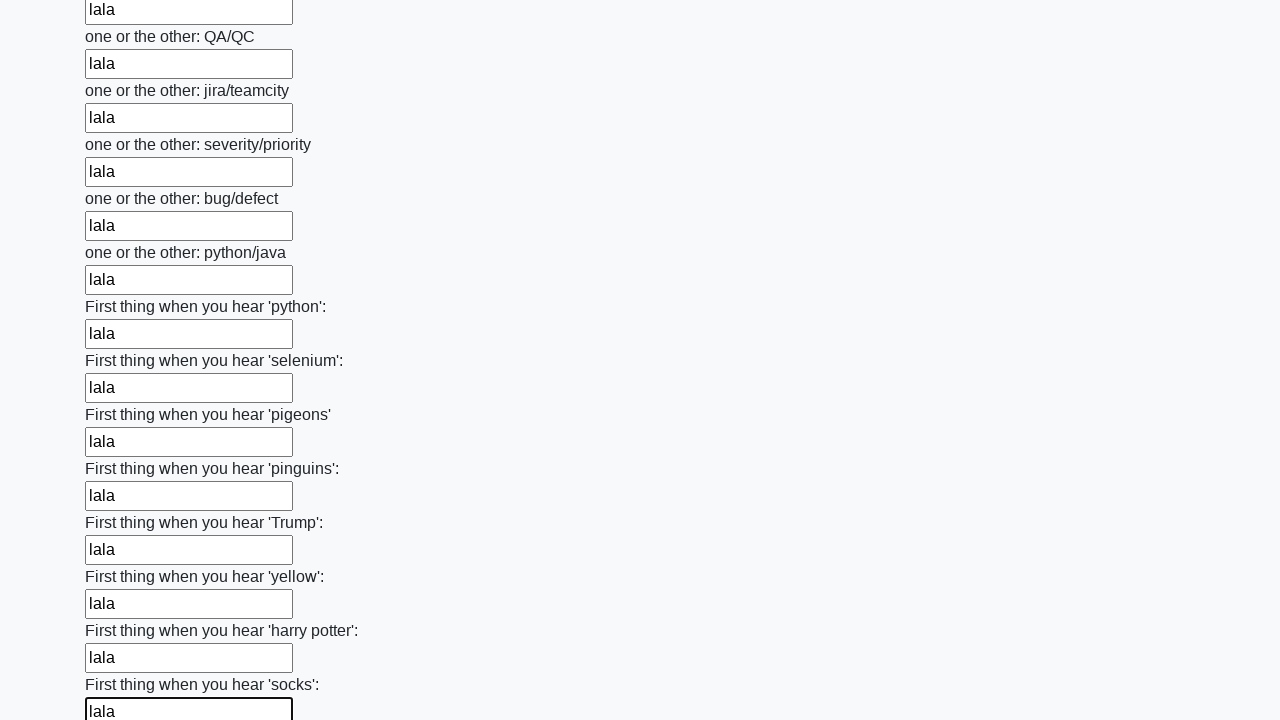

Clicked the submit button to submit the form at (123, 611) on button.btn
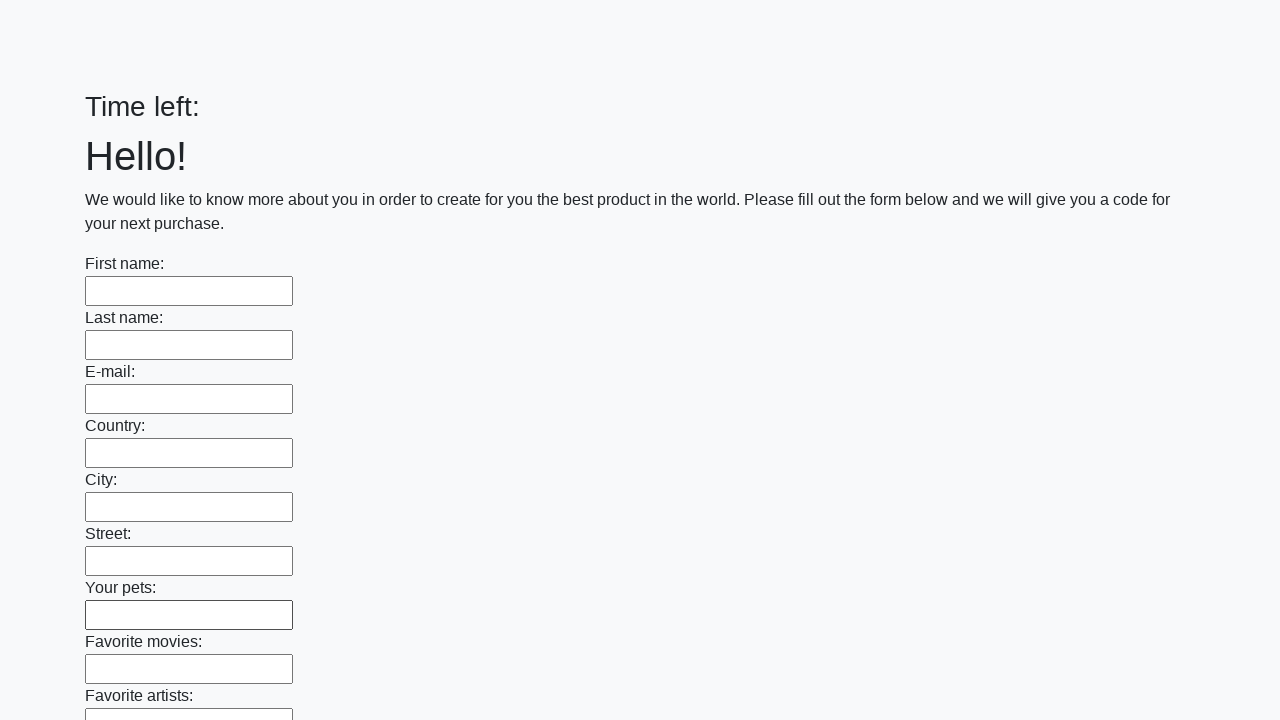

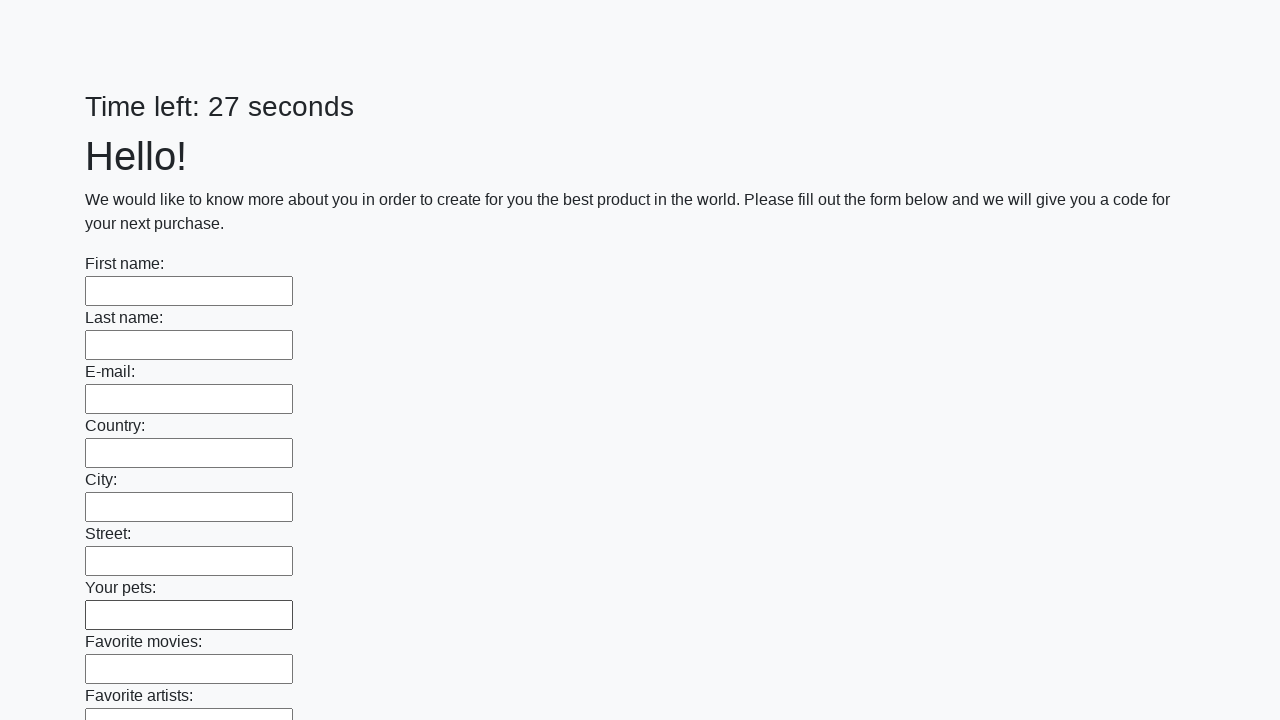